Tests filling a large form by entering text into all input fields and clicking the submit button

Starting URL: http://suninjuly.github.io/huge_form.html

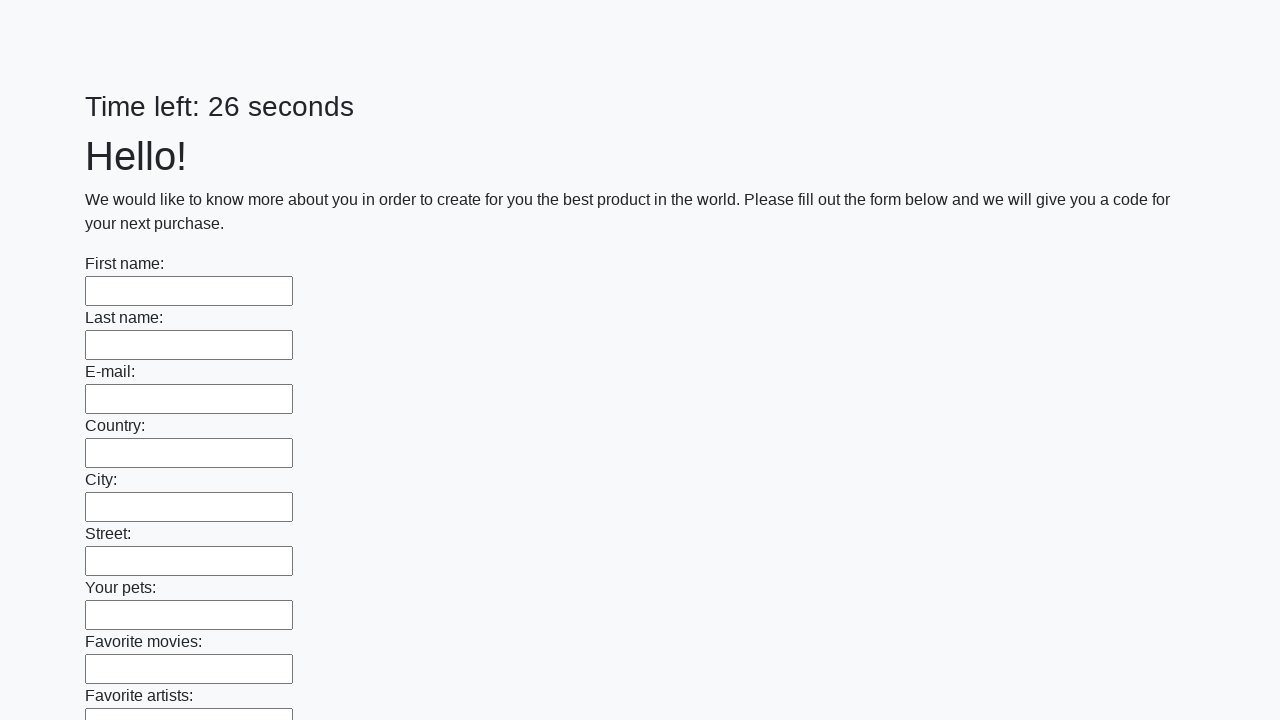

Navigated to huge form test page
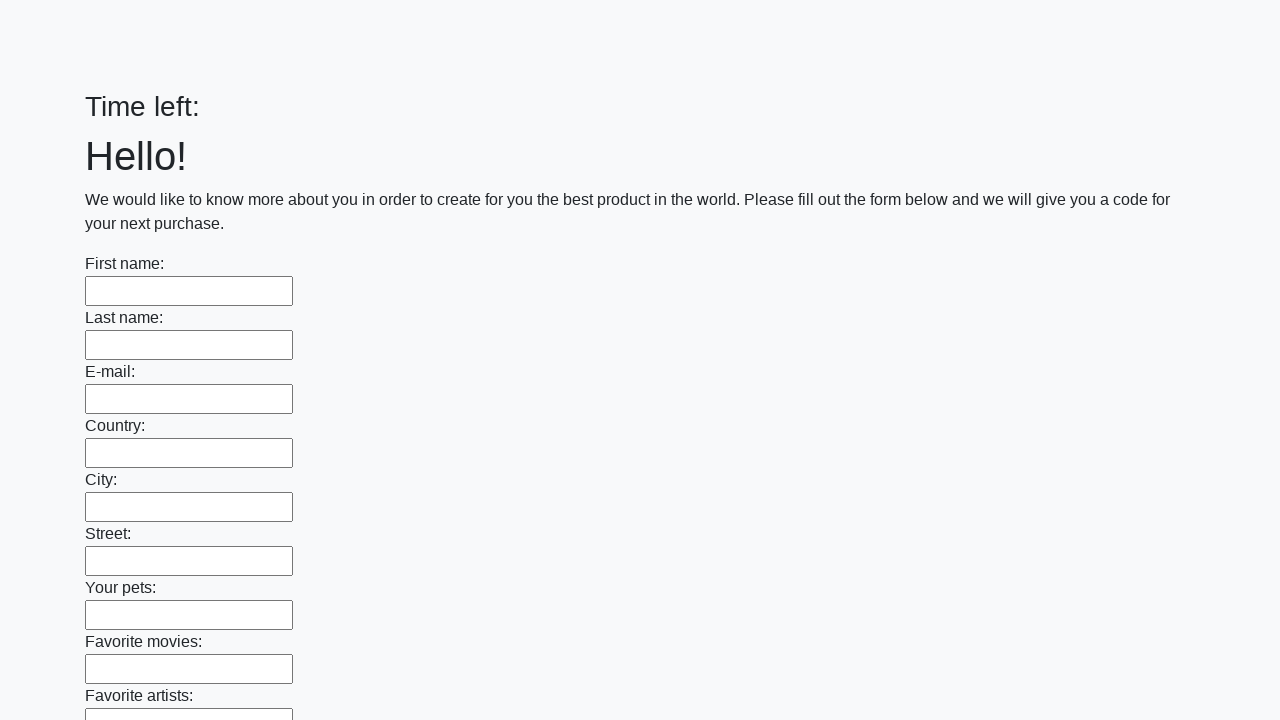

Filled input field with 'Мой ответ' on input >> nth=0
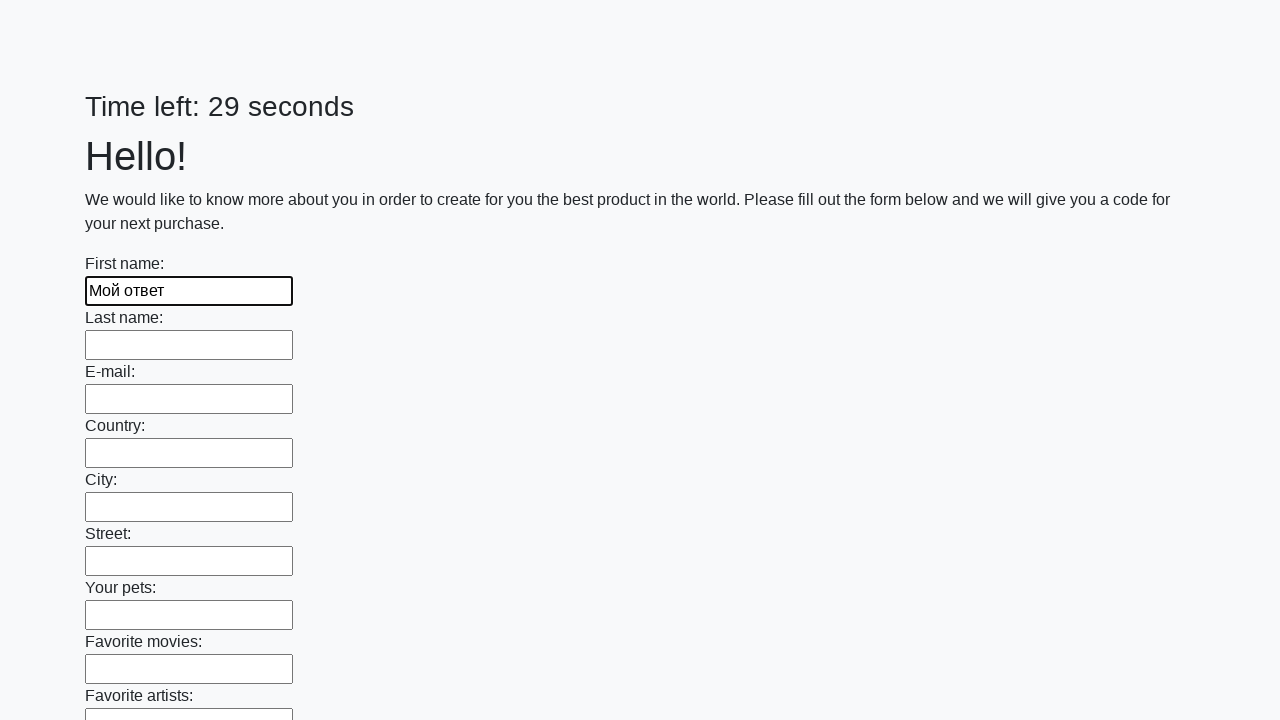

Filled input field with 'Мой ответ' on input >> nth=1
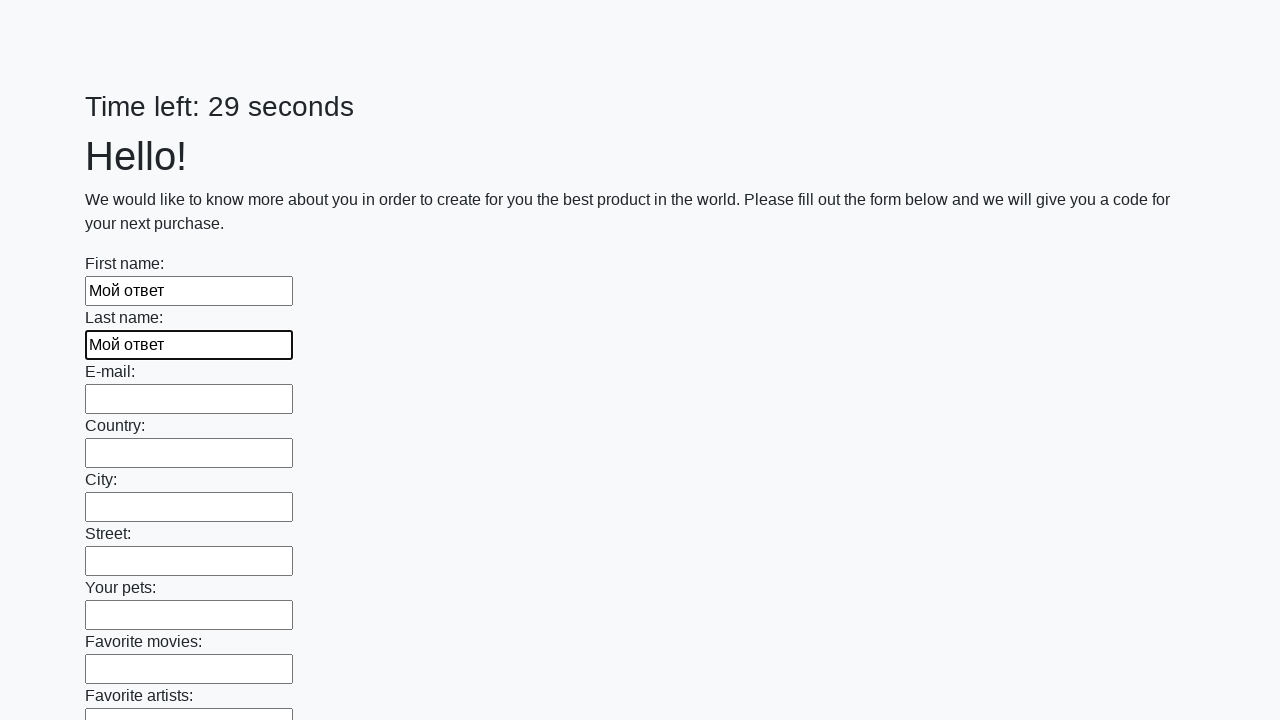

Filled input field with 'Мой ответ' on input >> nth=2
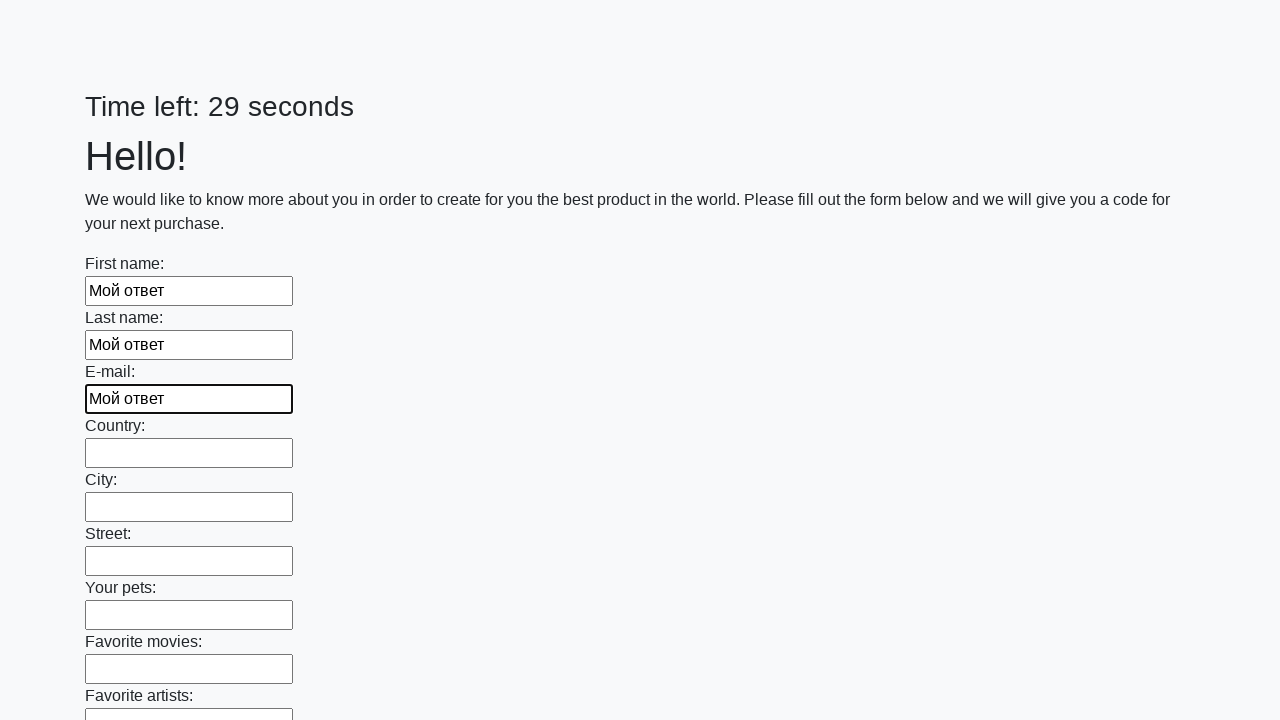

Filled input field with 'Мой ответ' on input >> nth=3
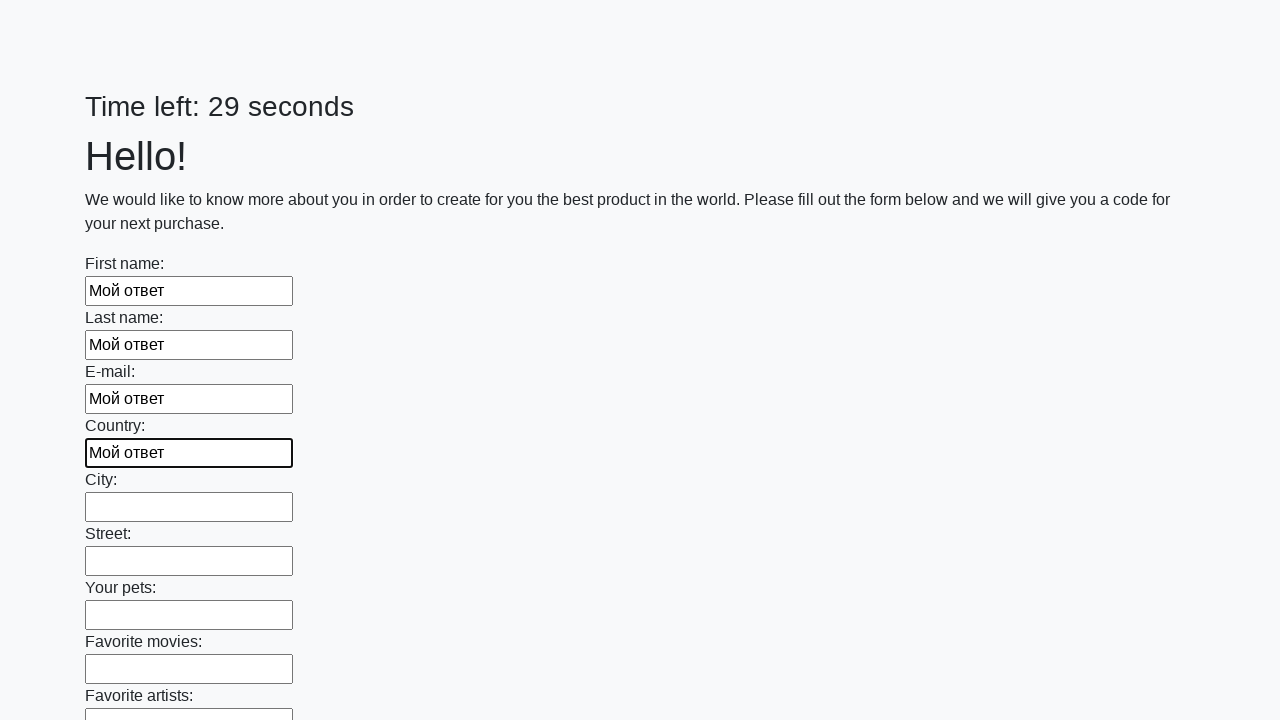

Filled input field with 'Мой ответ' on input >> nth=4
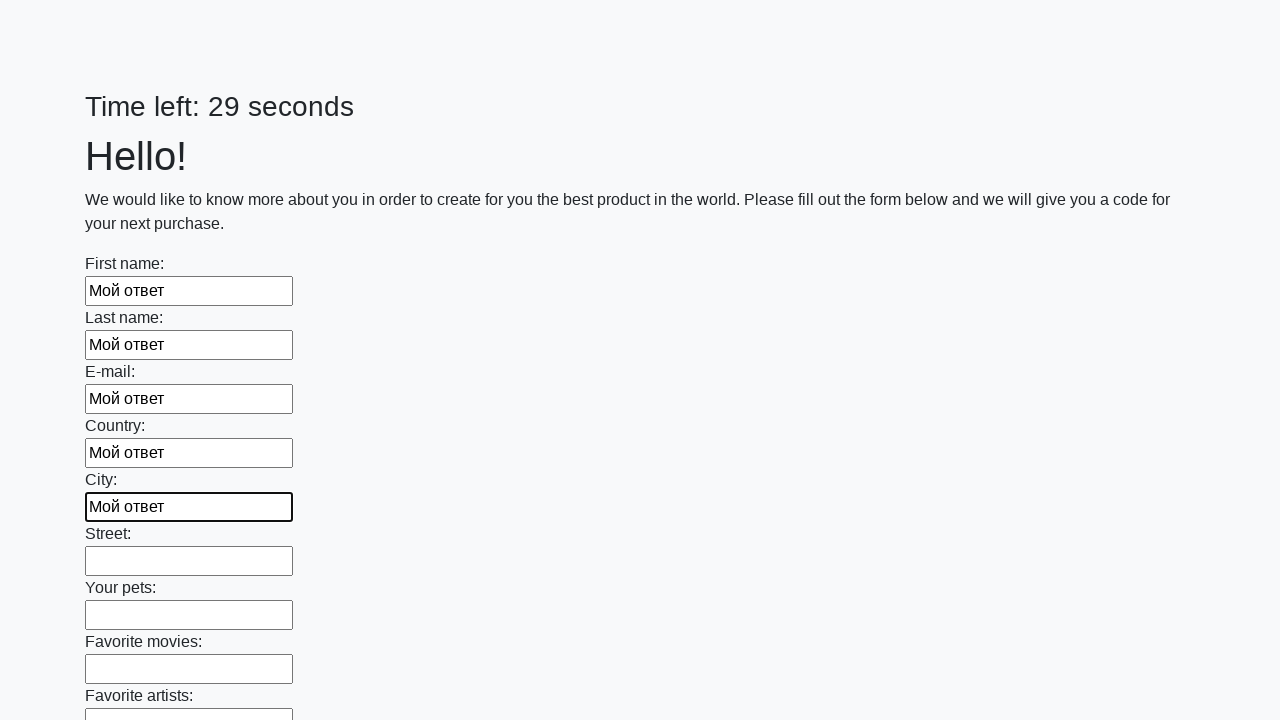

Filled input field with 'Мой ответ' on input >> nth=5
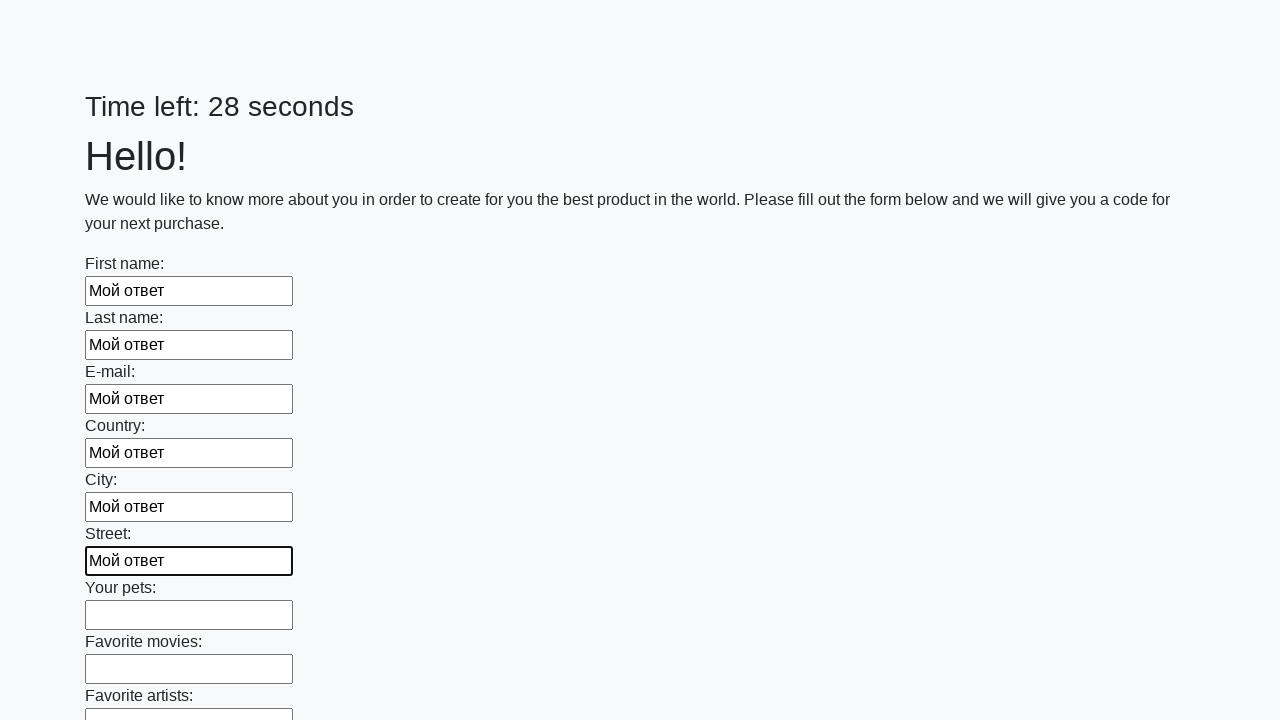

Filled input field with 'Мой ответ' on input >> nth=6
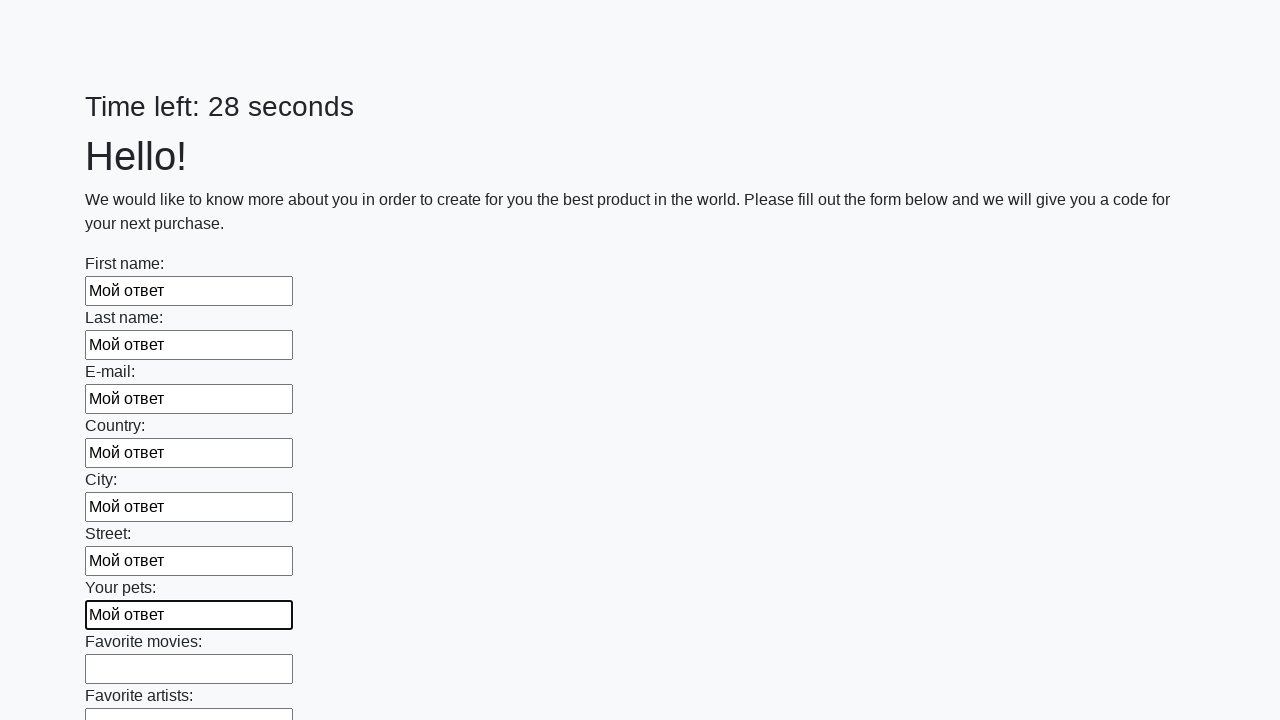

Filled input field with 'Мой ответ' on input >> nth=7
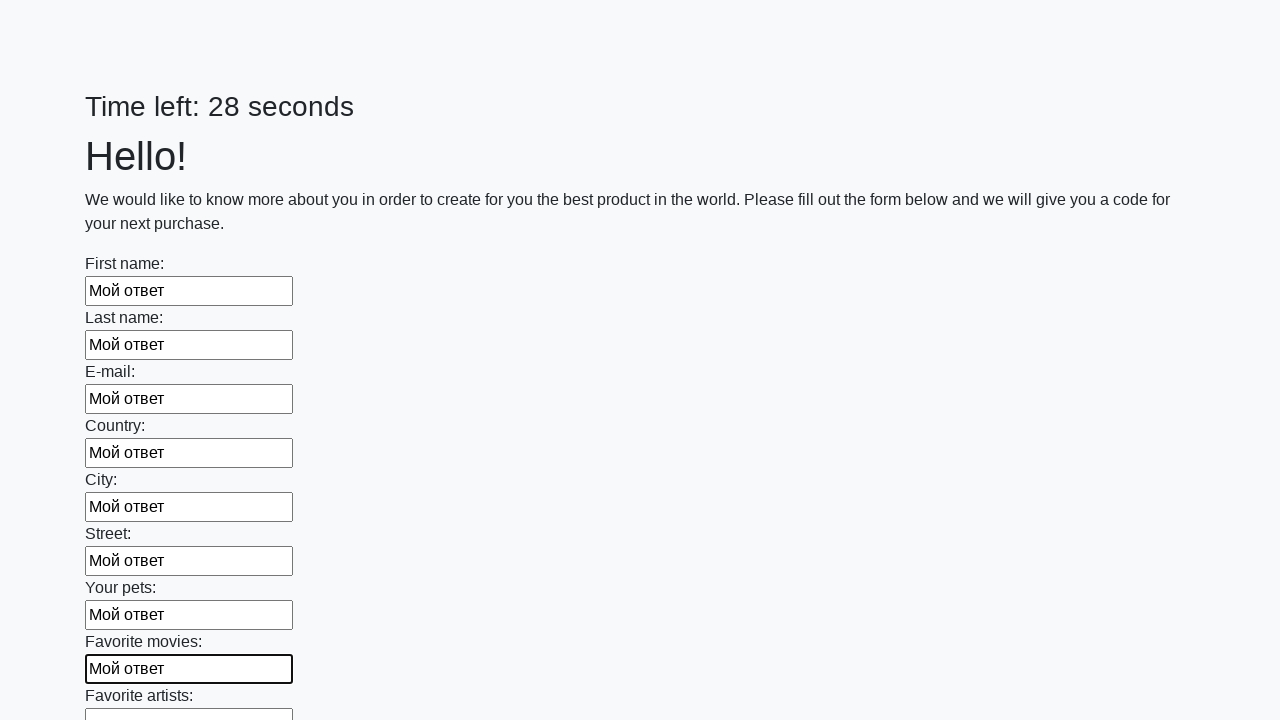

Filled input field with 'Мой ответ' on input >> nth=8
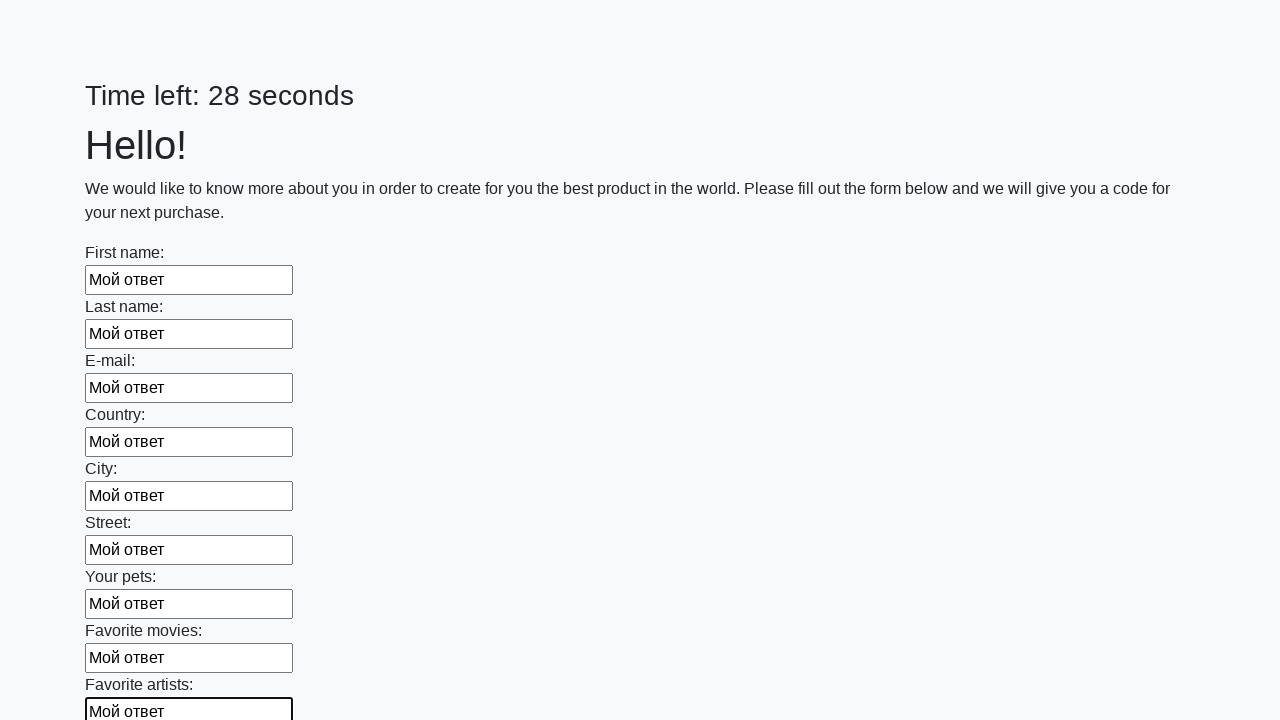

Filled input field with 'Мой ответ' on input >> nth=9
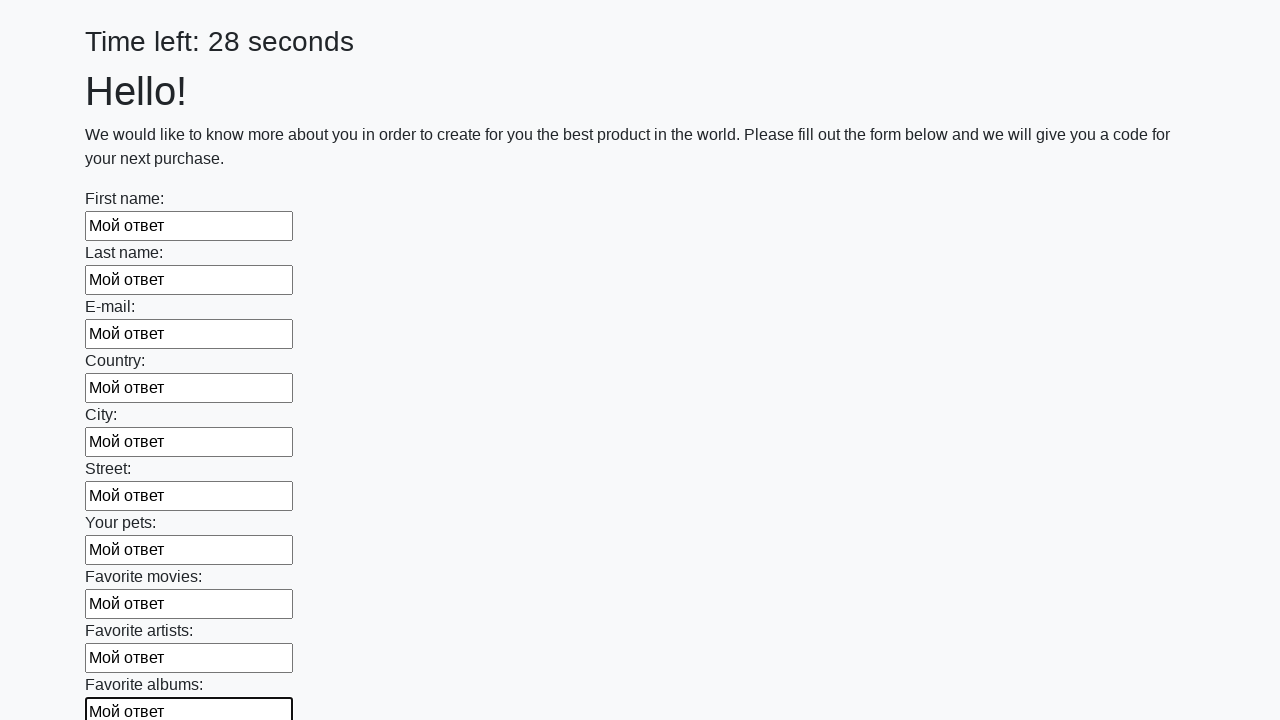

Filled input field with 'Мой ответ' on input >> nth=10
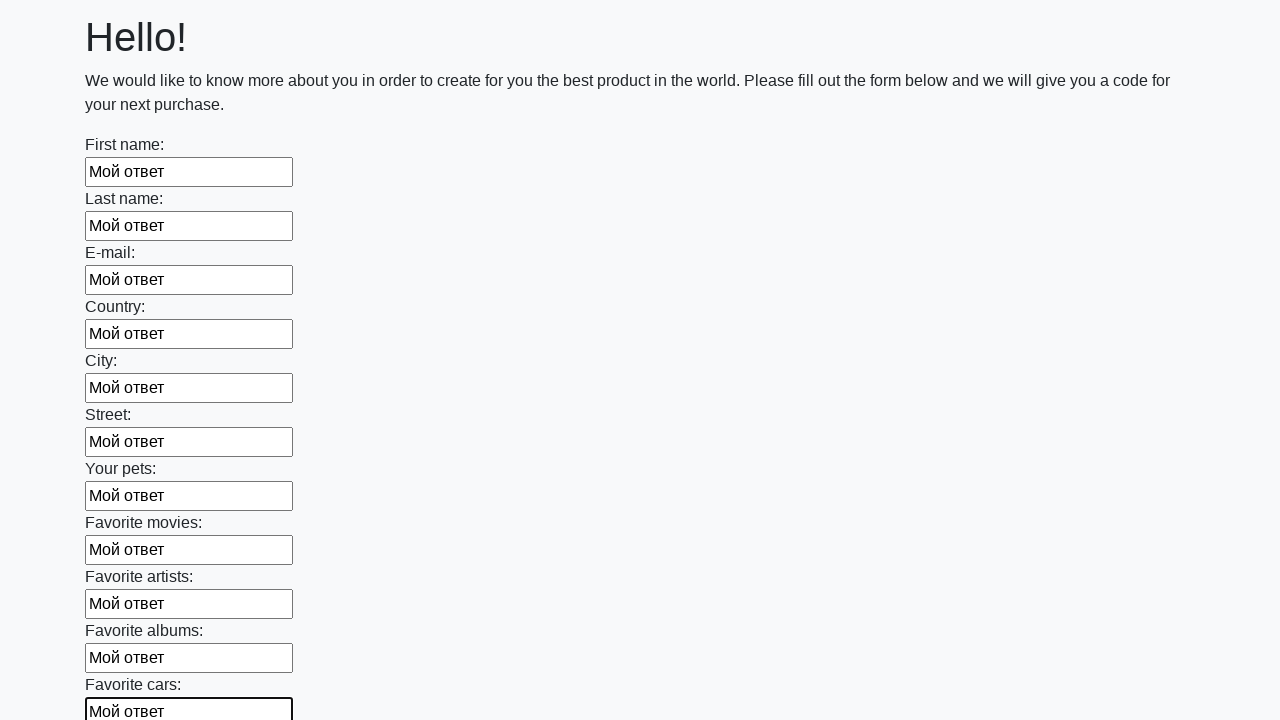

Filled input field with 'Мой ответ' on input >> nth=11
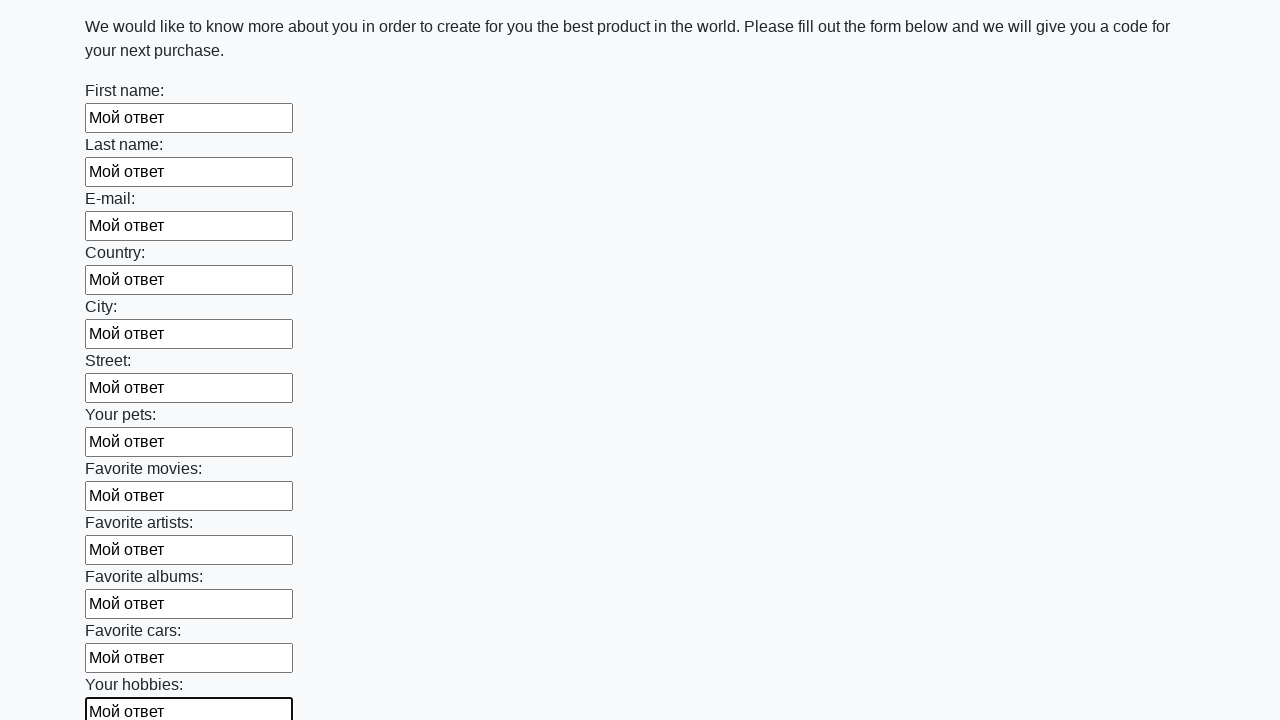

Filled input field with 'Мой ответ' on input >> nth=12
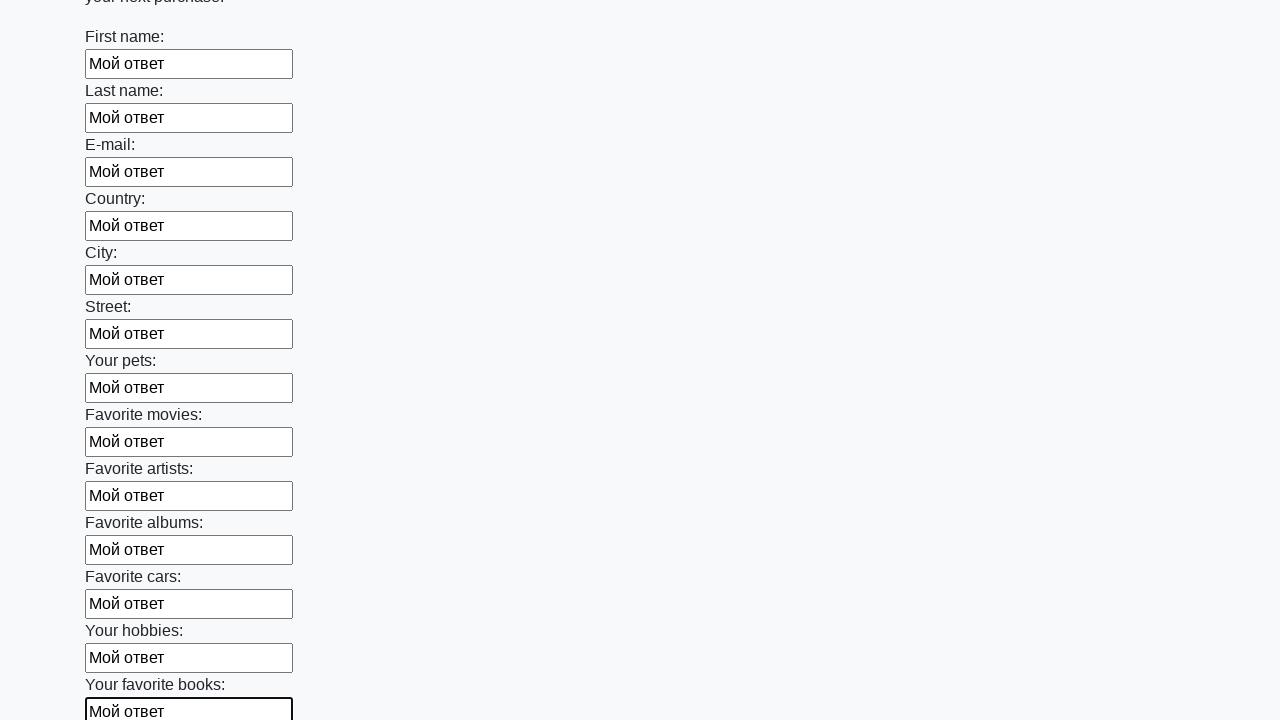

Filled input field with 'Мой ответ' on input >> nth=13
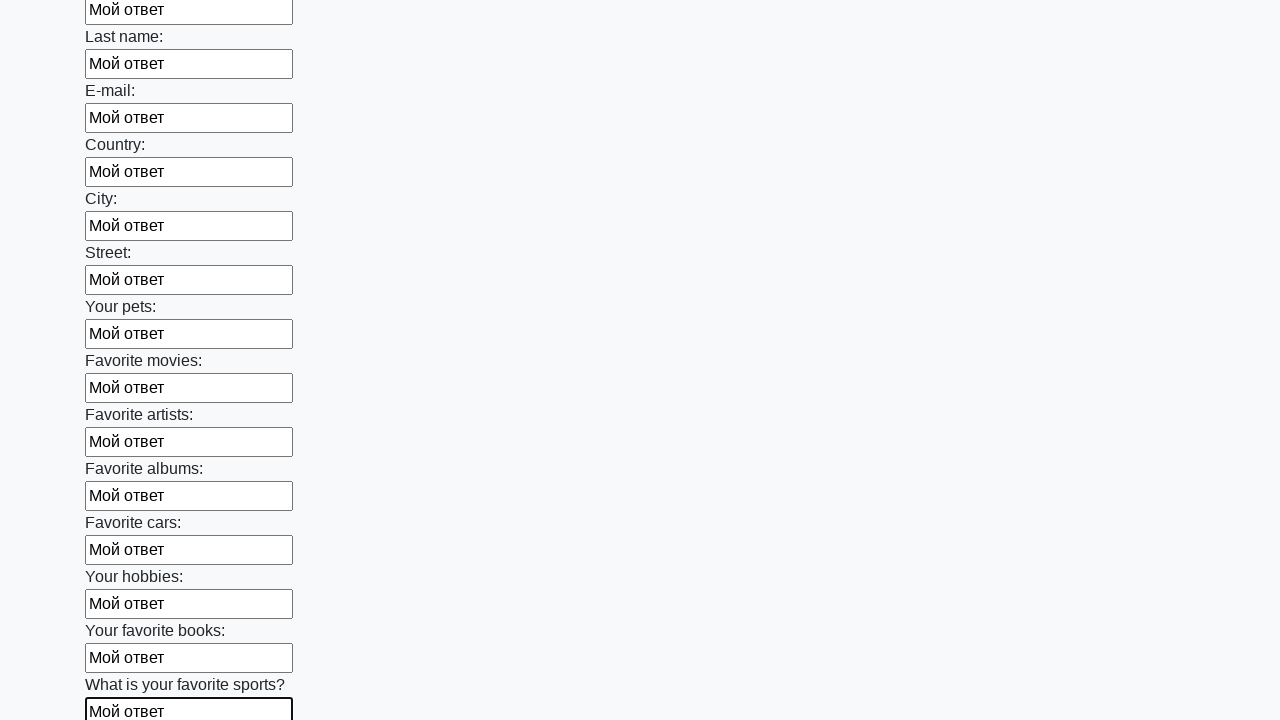

Filled input field with 'Мой ответ' on input >> nth=14
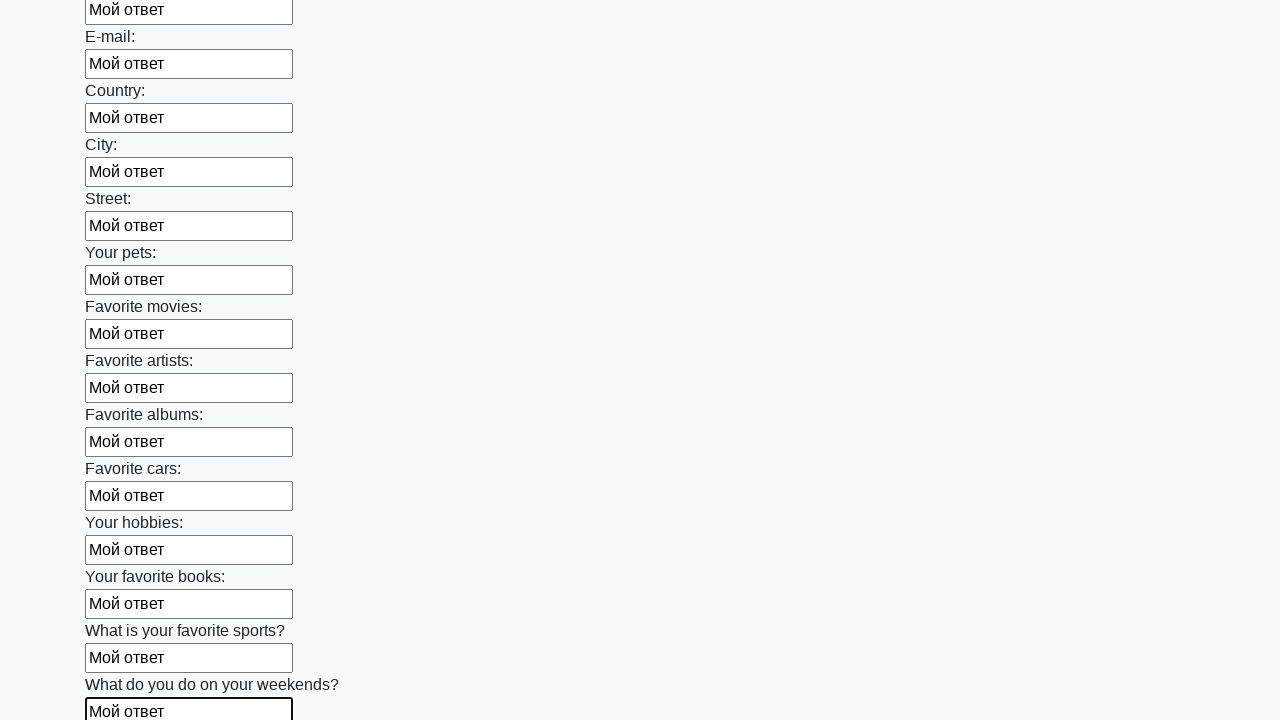

Filled input field with 'Мой ответ' on input >> nth=15
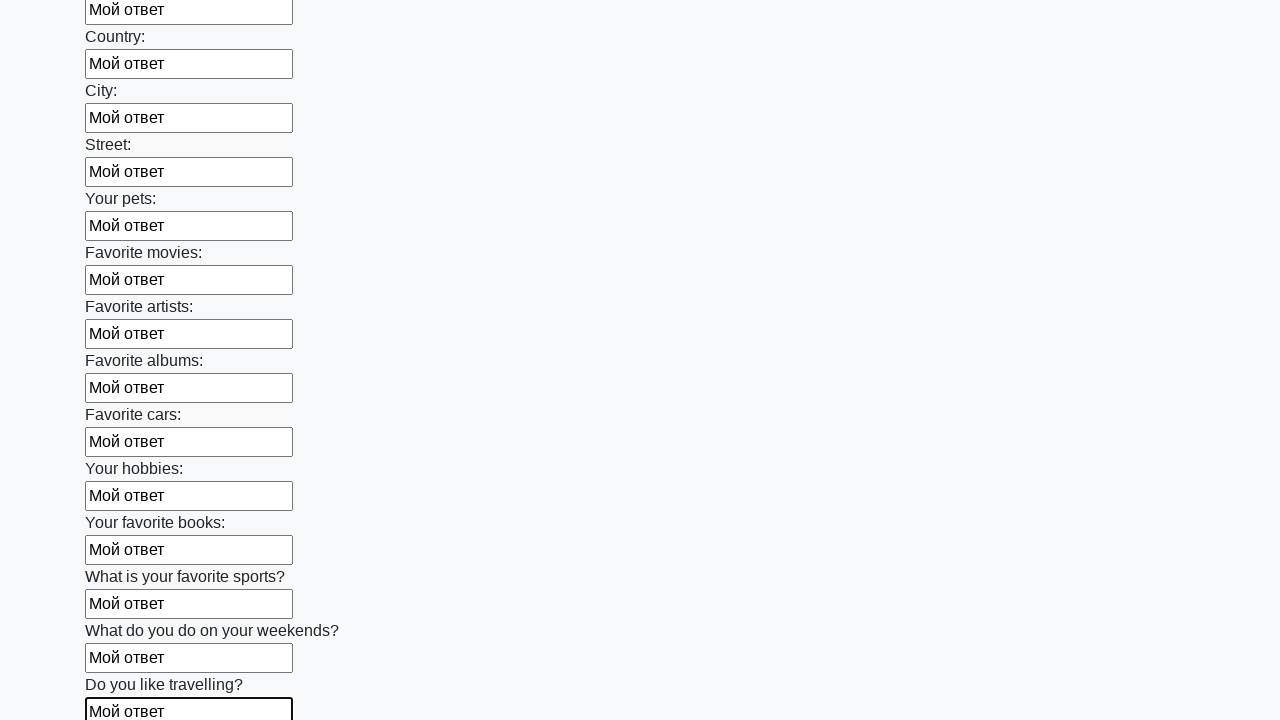

Filled input field with 'Мой ответ' on input >> nth=16
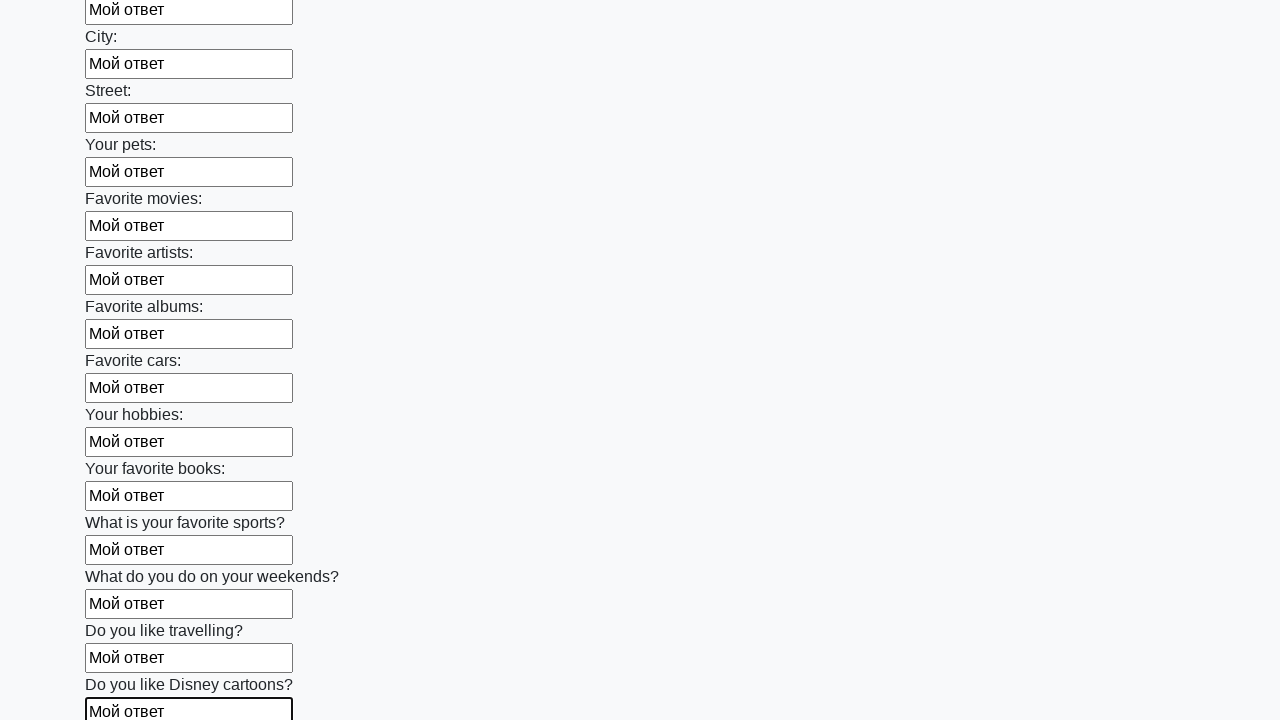

Filled input field with 'Мой ответ' on input >> nth=17
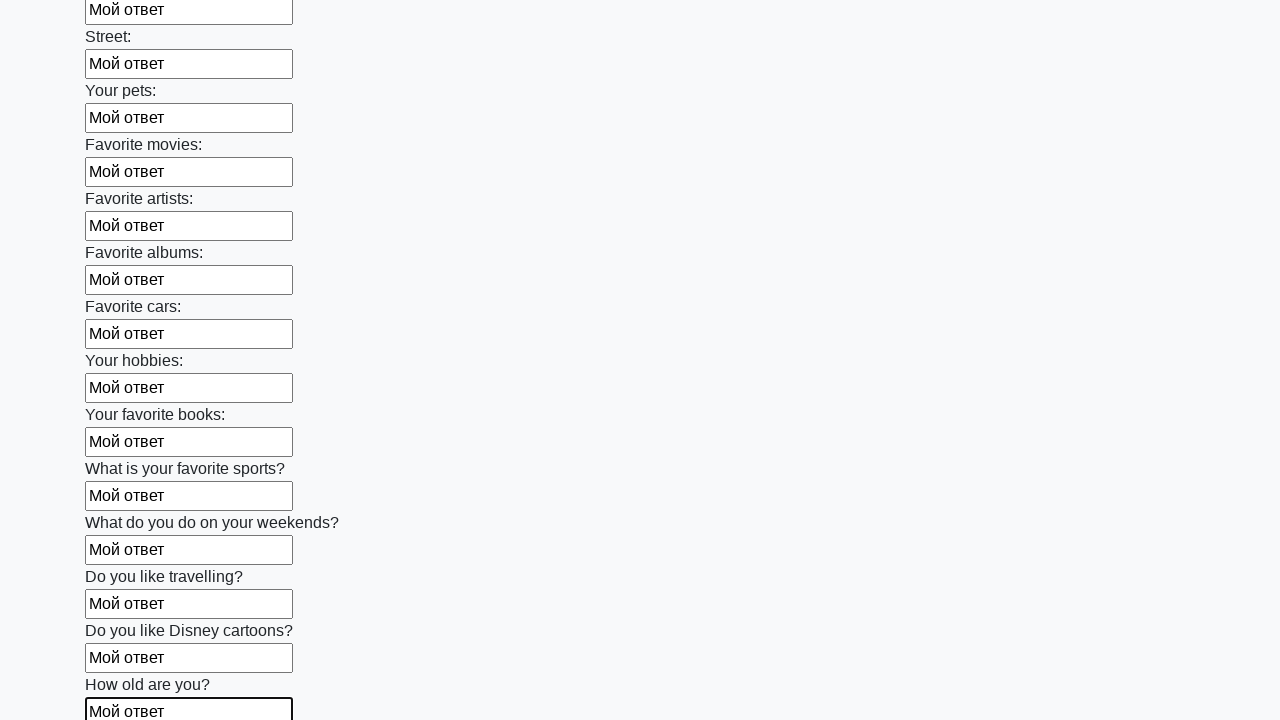

Filled input field with 'Мой ответ' on input >> nth=18
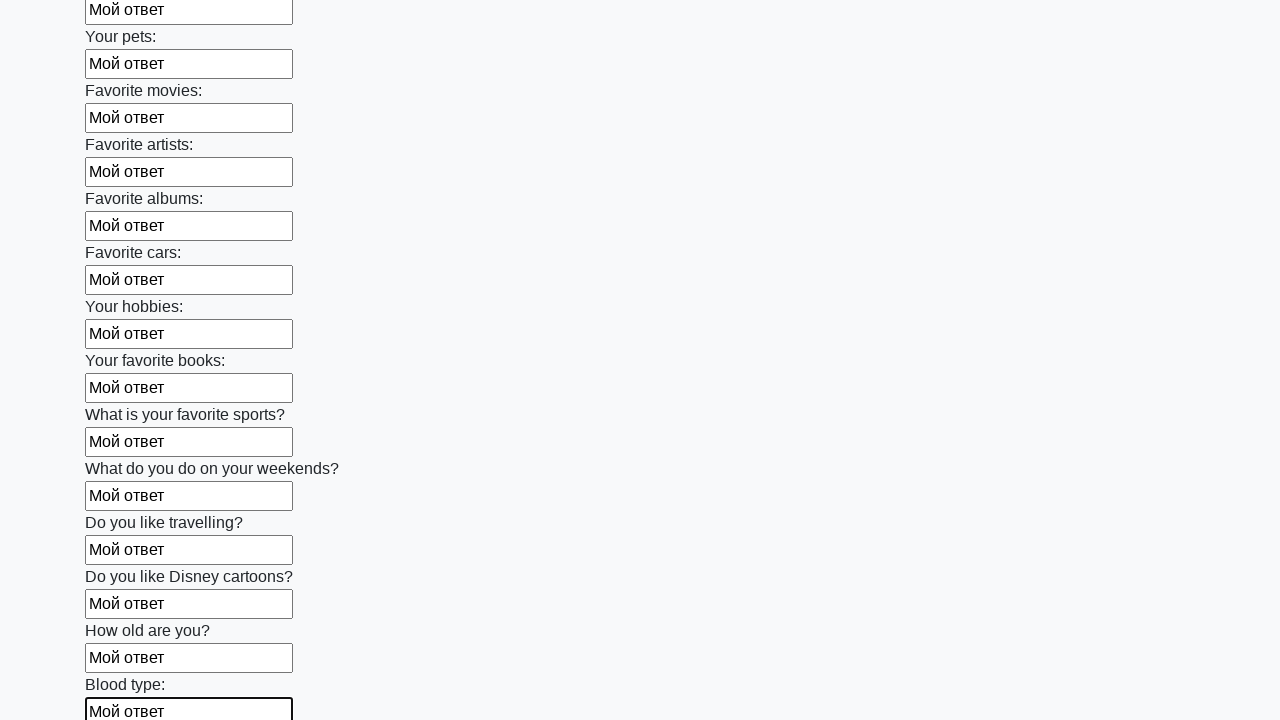

Filled input field with 'Мой ответ' on input >> nth=19
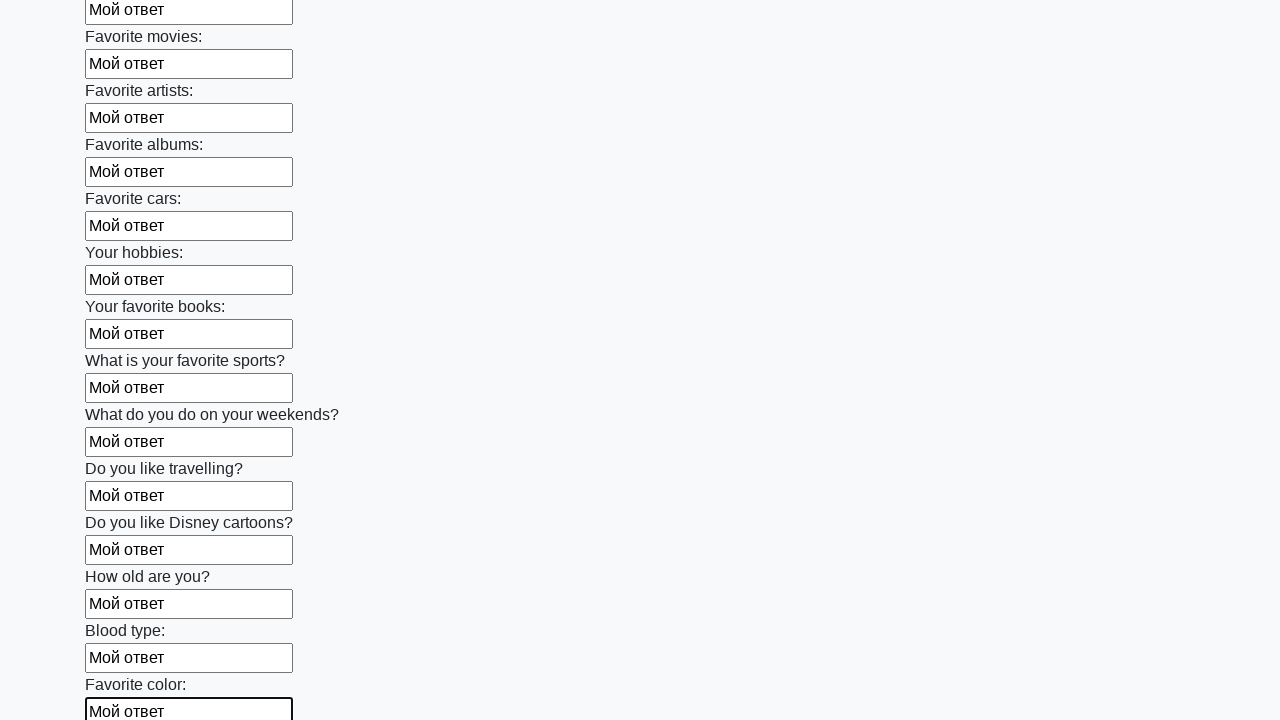

Filled input field with 'Мой ответ' on input >> nth=20
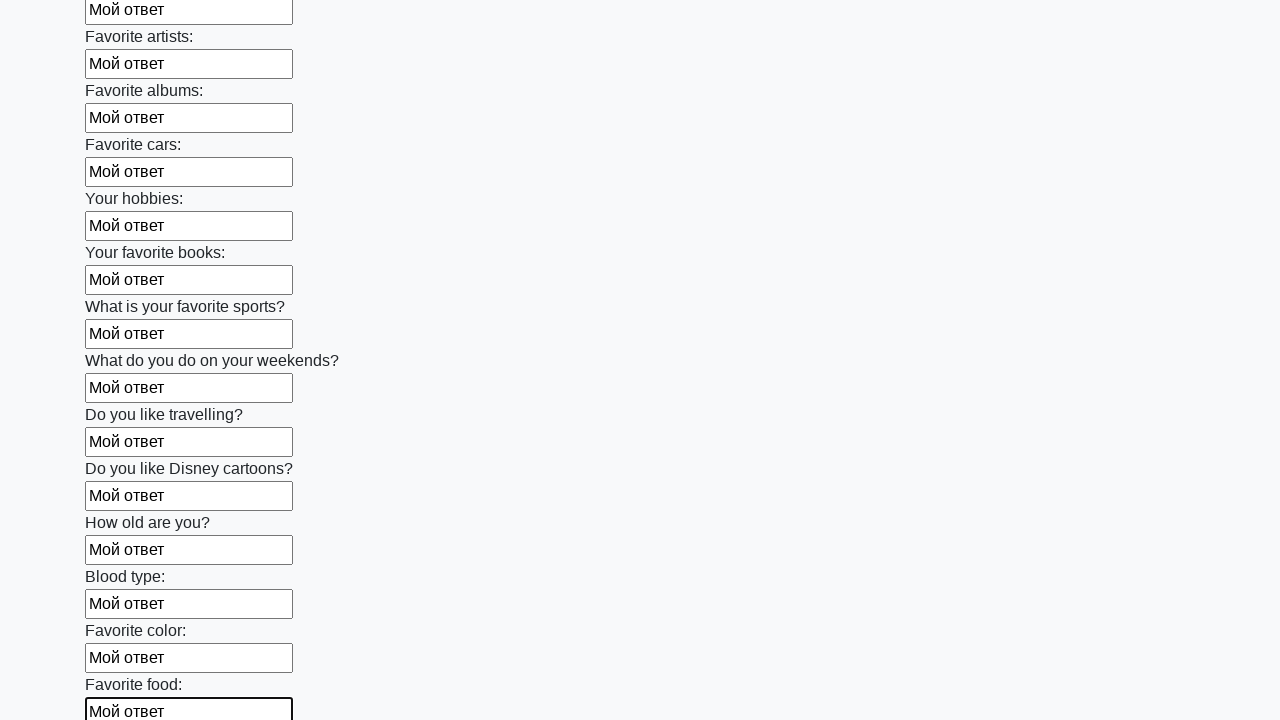

Filled input field with 'Мой ответ' on input >> nth=21
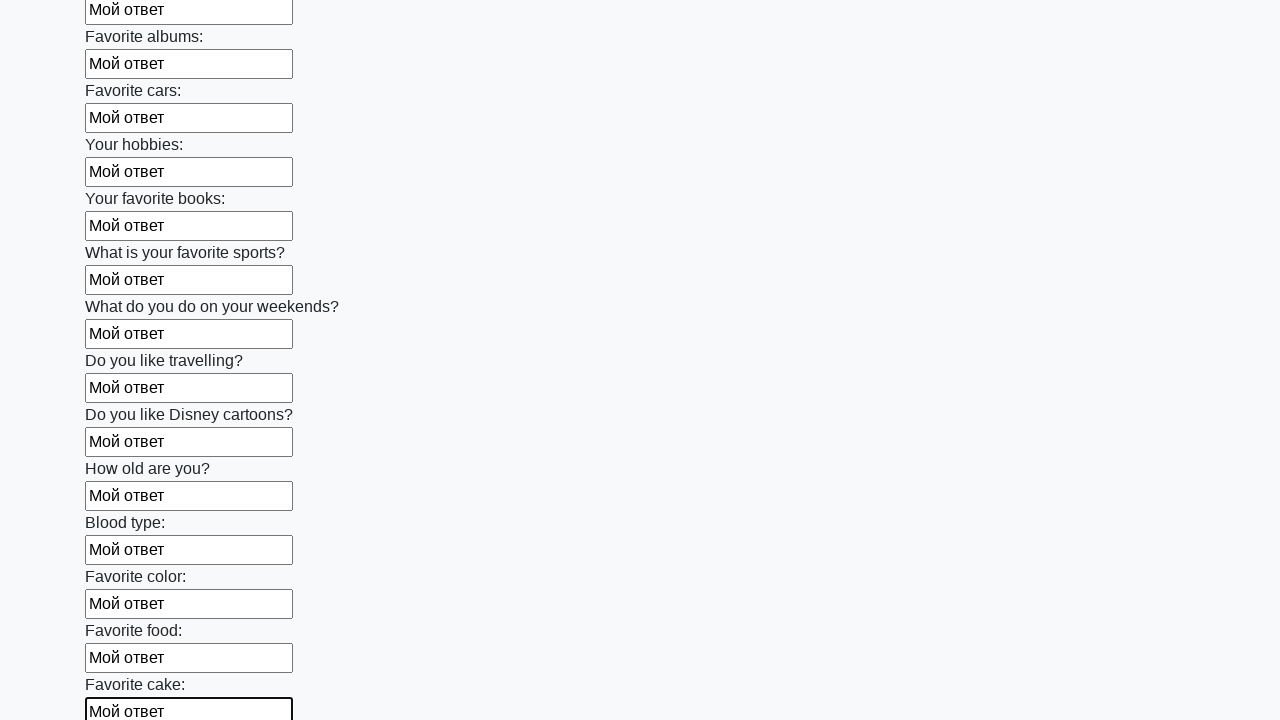

Filled input field with 'Мой ответ' on input >> nth=22
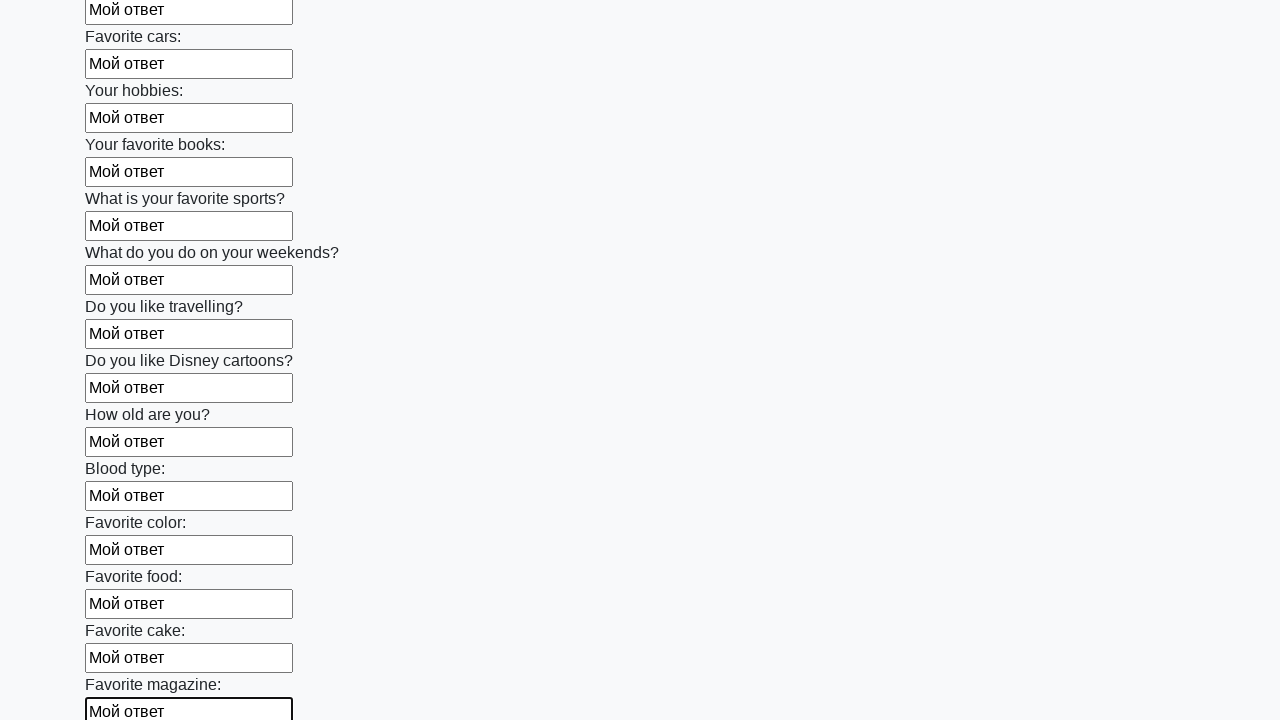

Filled input field with 'Мой ответ' on input >> nth=23
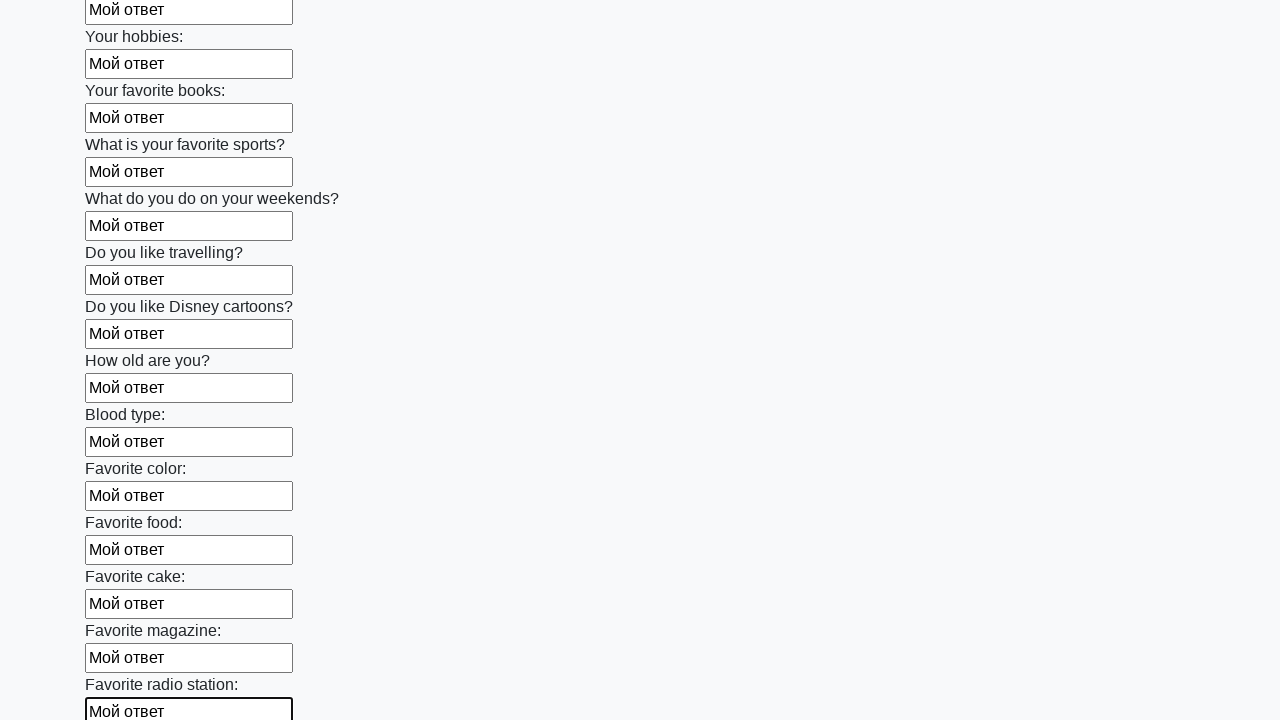

Filled input field with 'Мой ответ' on input >> nth=24
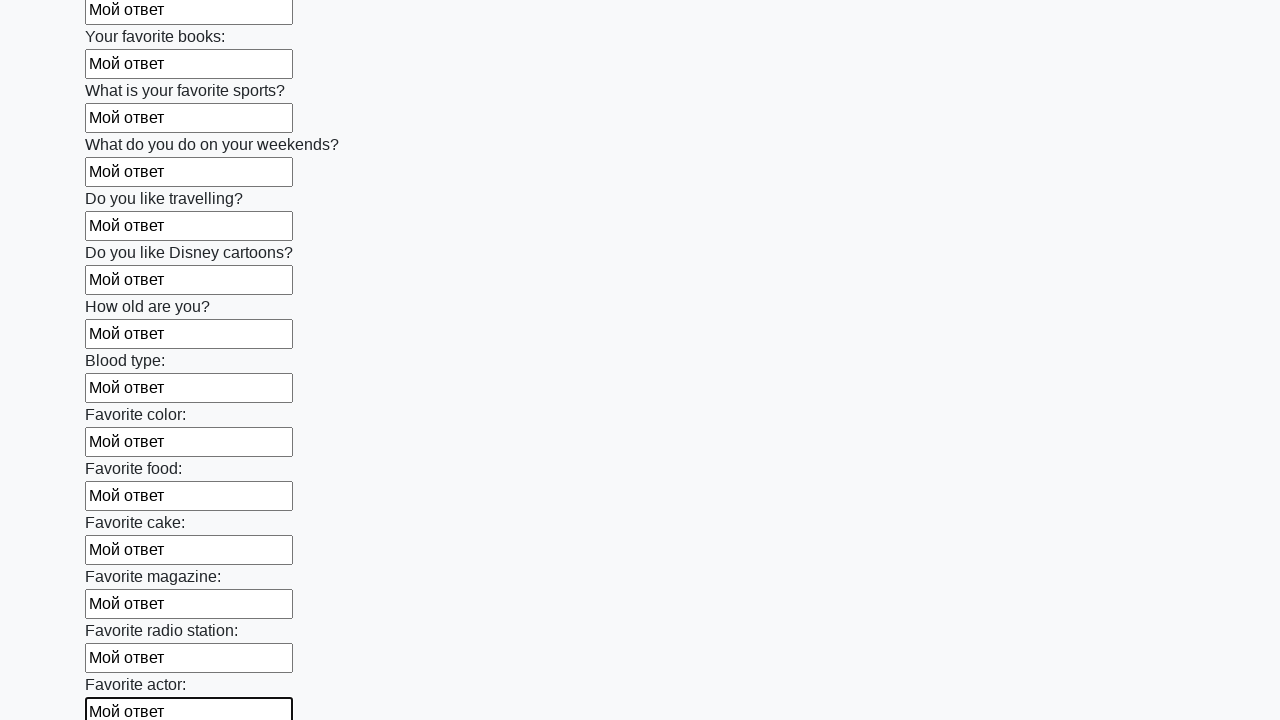

Filled input field with 'Мой ответ' on input >> nth=25
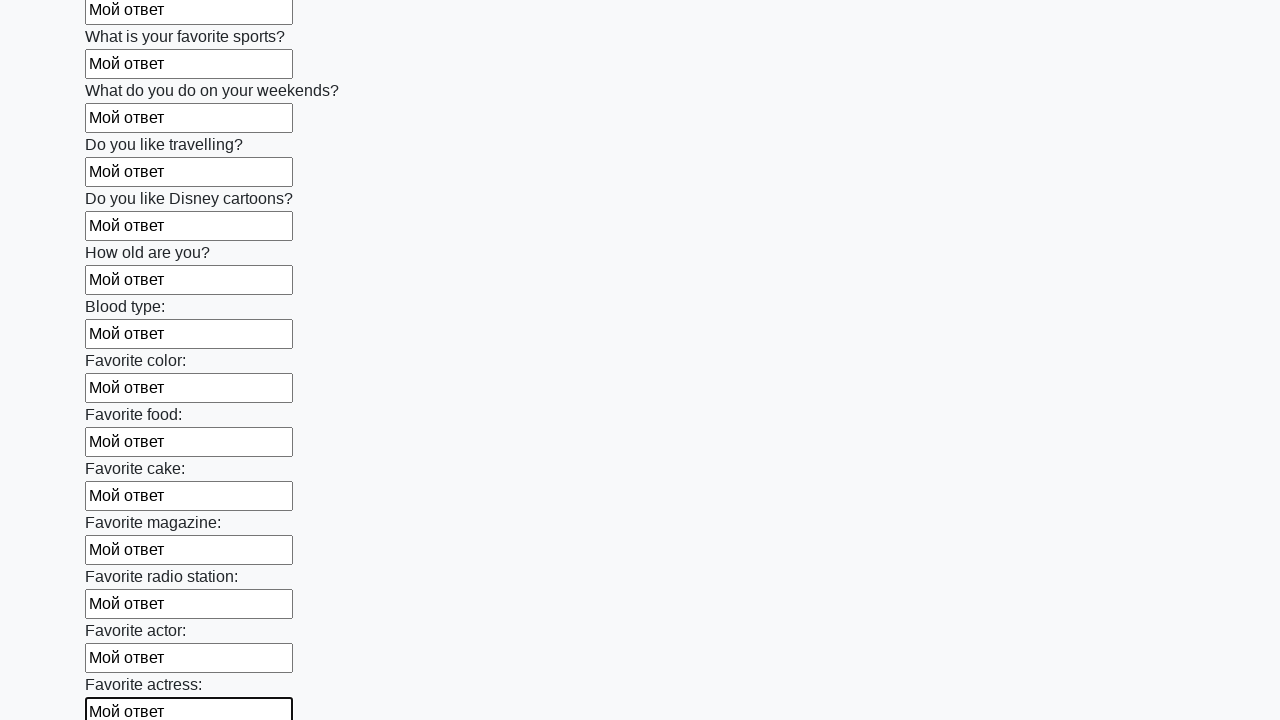

Filled input field with 'Мой ответ' on input >> nth=26
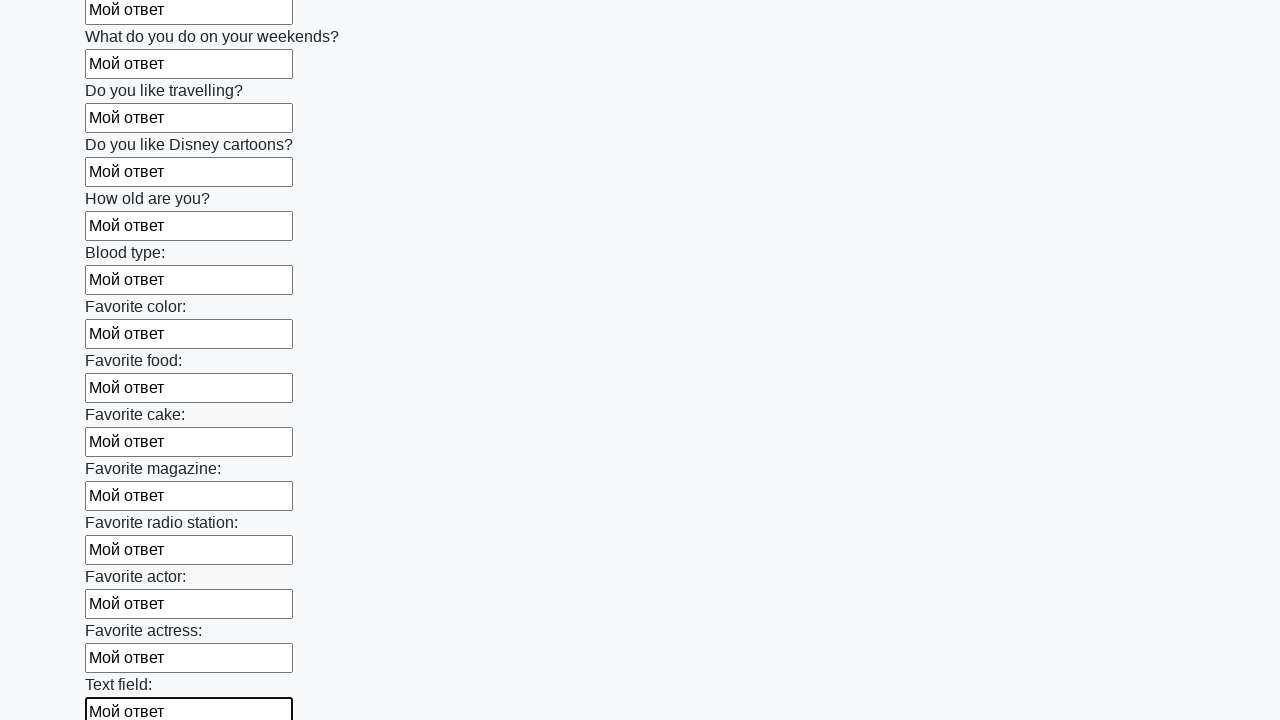

Filled input field with 'Мой ответ' on input >> nth=27
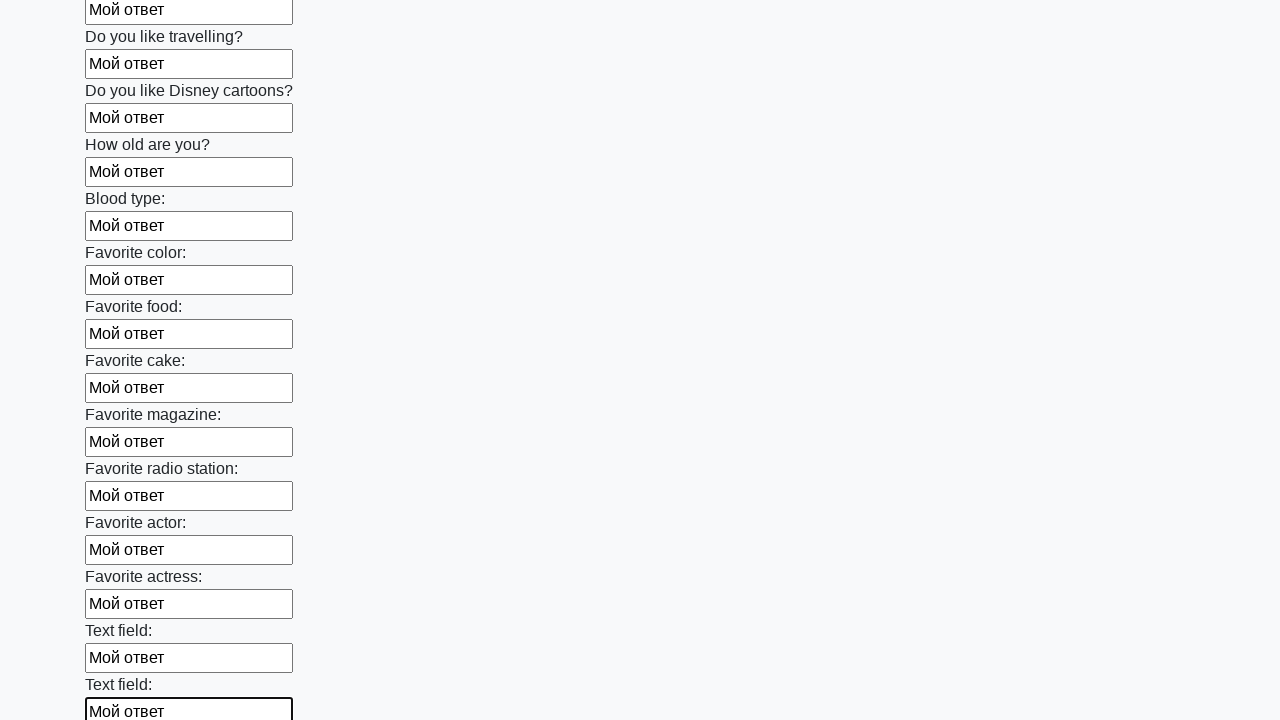

Filled input field with 'Мой ответ' on input >> nth=28
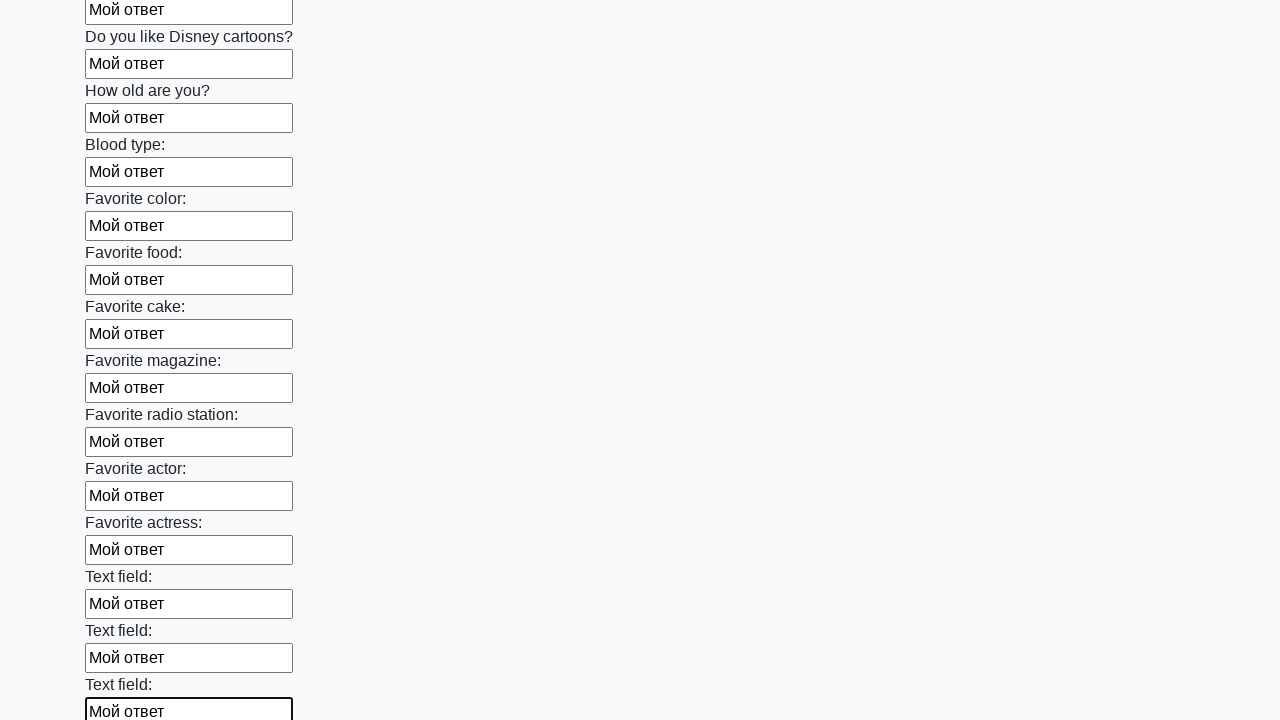

Filled input field with 'Мой ответ' on input >> nth=29
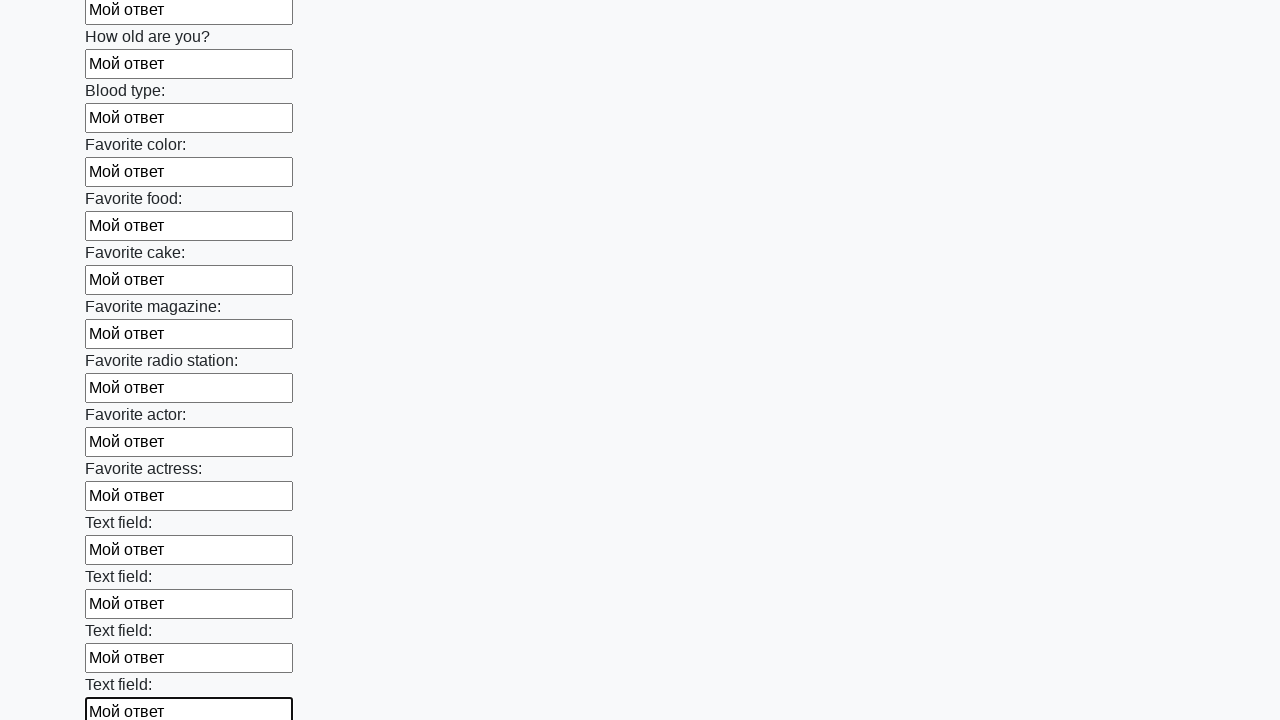

Filled input field with 'Мой ответ' on input >> nth=30
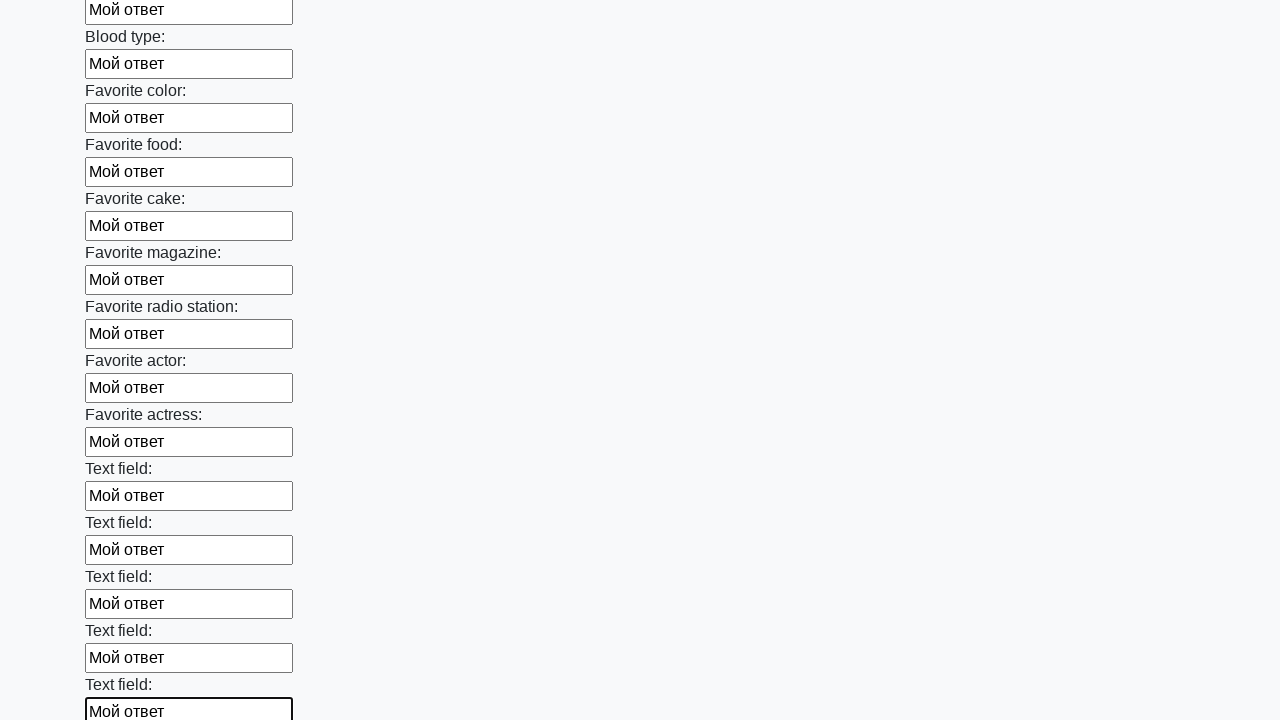

Filled input field with 'Мой ответ' on input >> nth=31
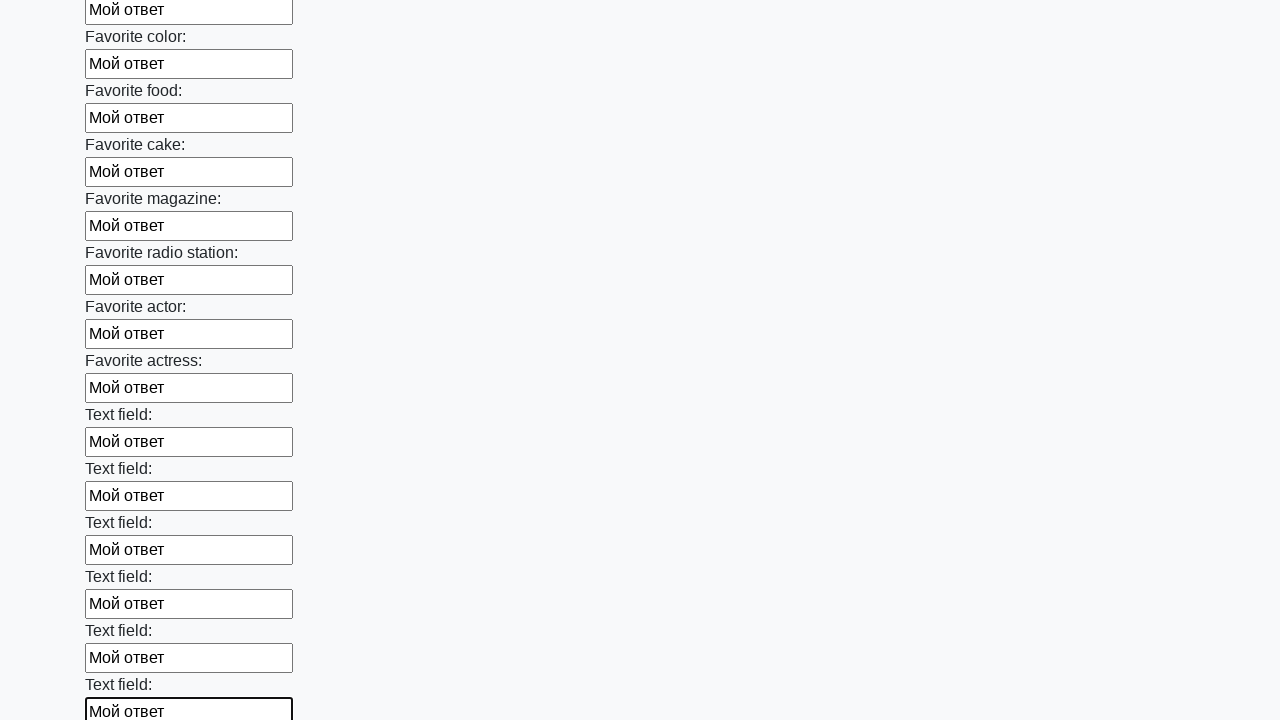

Filled input field with 'Мой ответ' on input >> nth=32
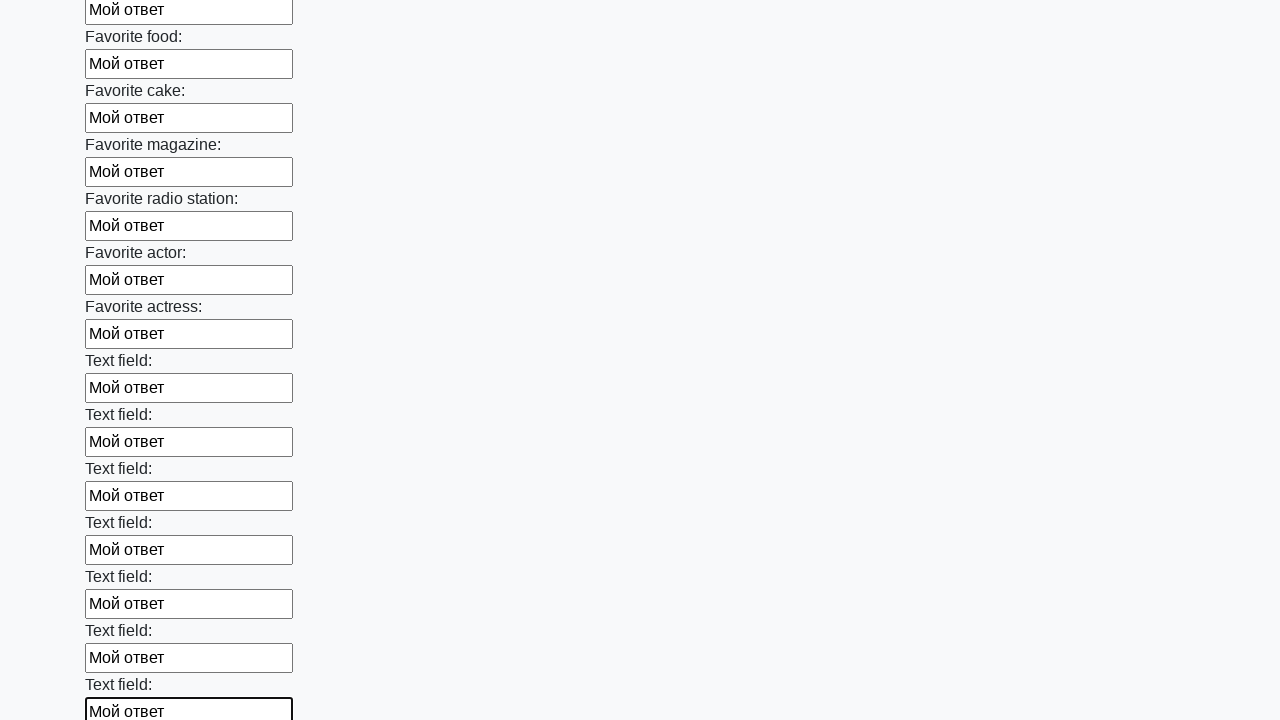

Filled input field with 'Мой ответ' on input >> nth=33
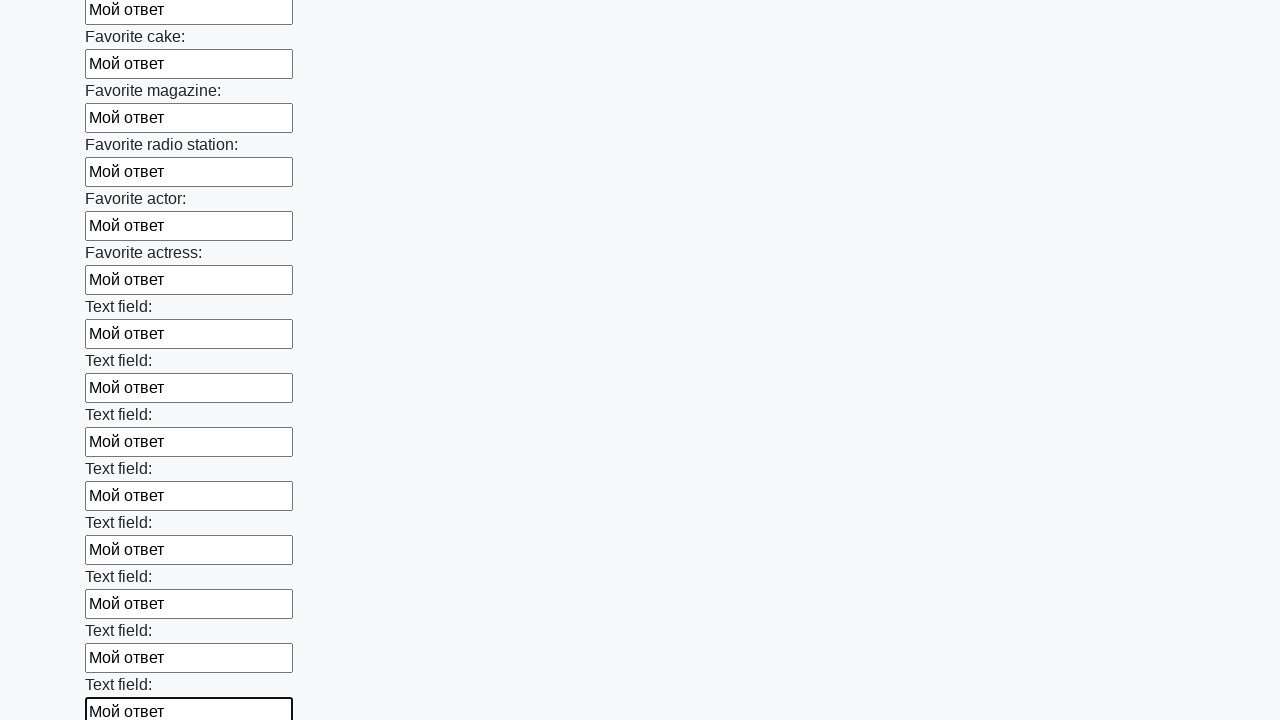

Filled input field with 'Мой ответ' on input >> nth=34
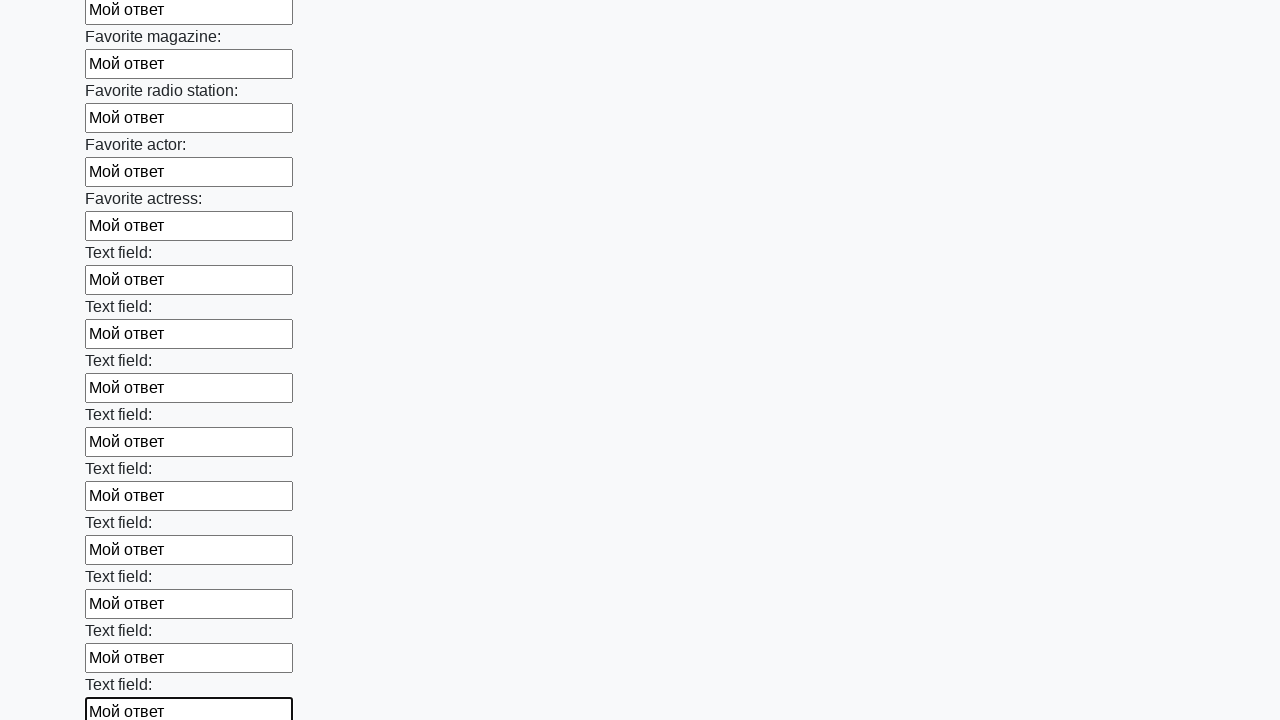

Filled input field with 'Мой ответ' on input >> nth=35
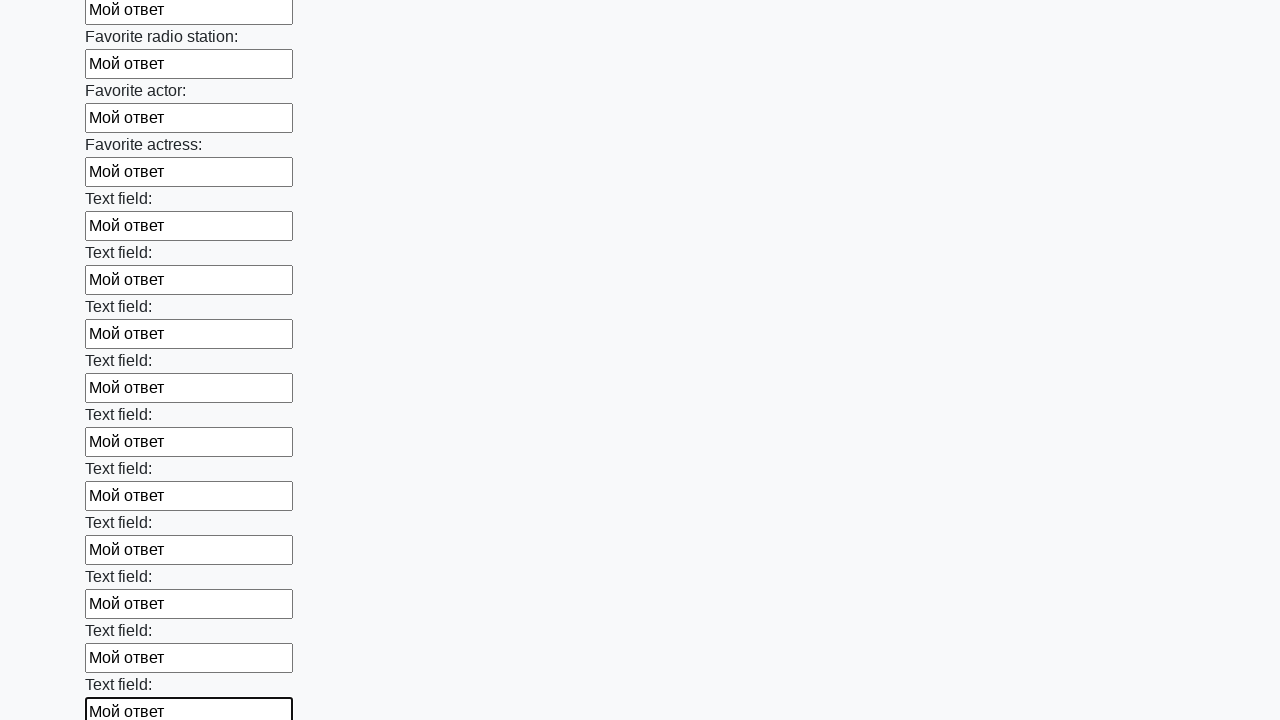

Filled input field with 'Мой ответ' on input >> nth=36
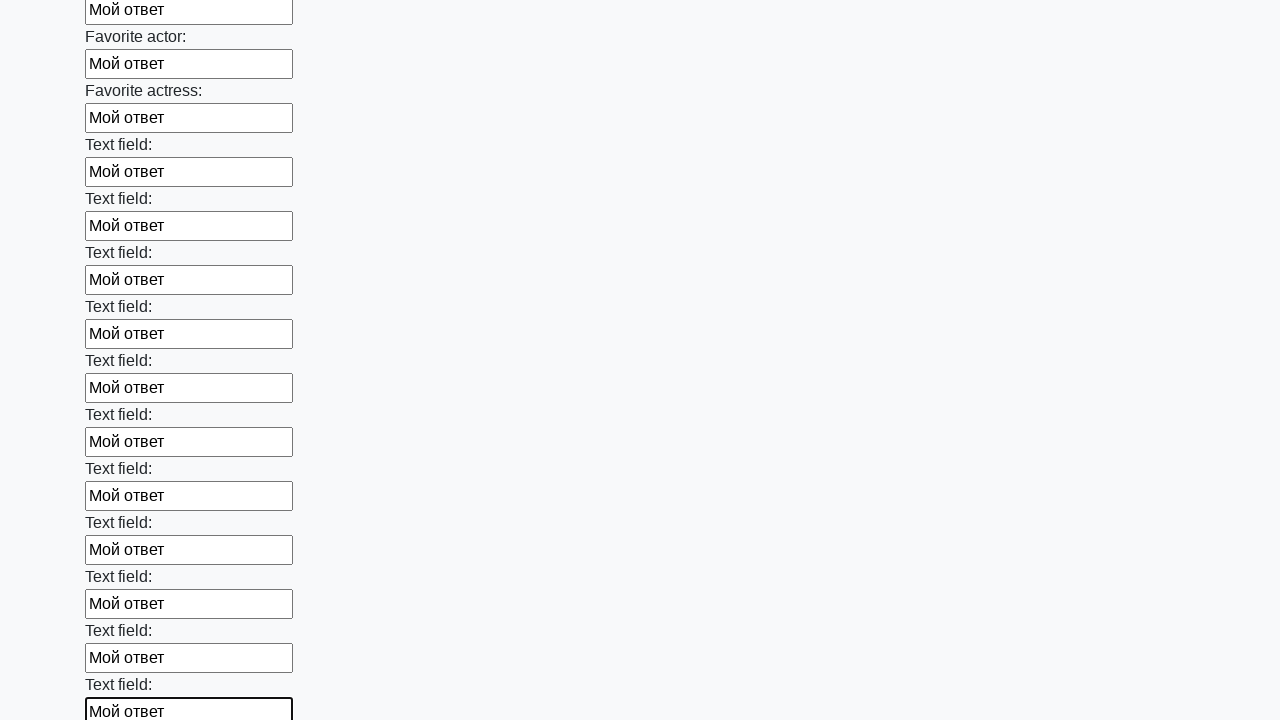

Filled input field with 'Мой ответ' on input >> nth=37
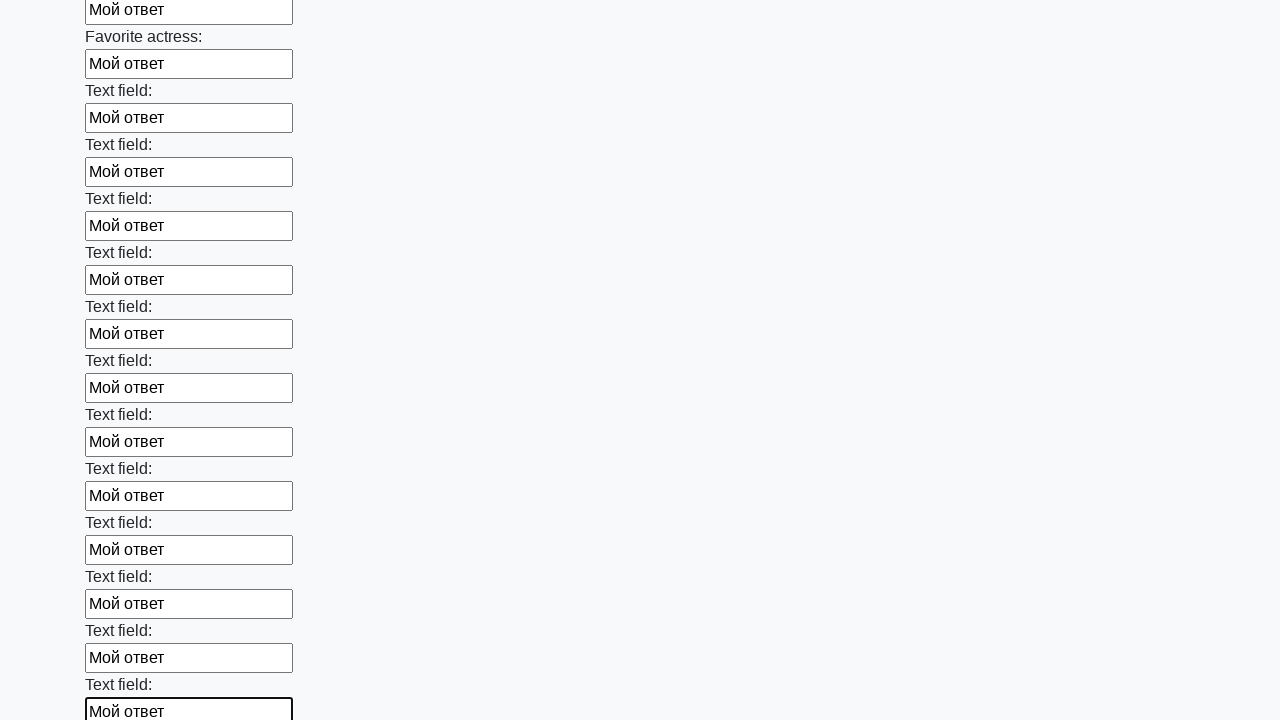

Filled input field with 'Мой ответ' on input >> nth=38
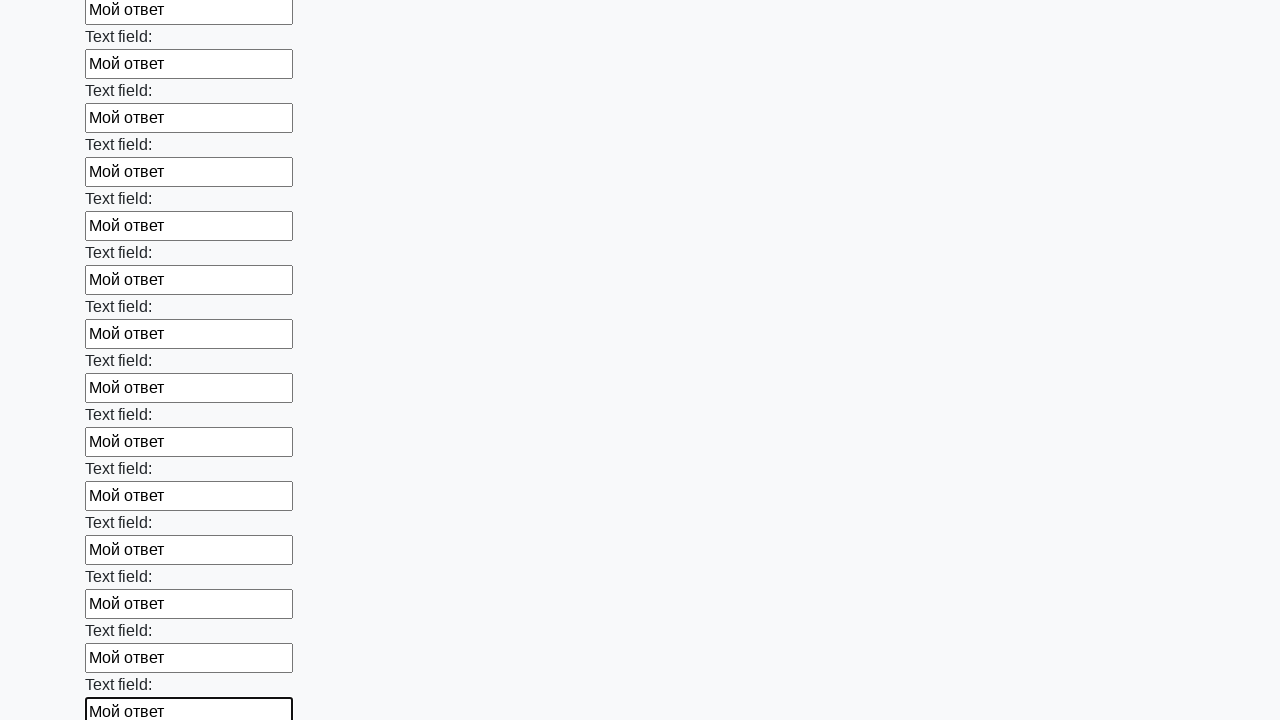

Filled input field with 'Мой ответ' on input >> nth=39
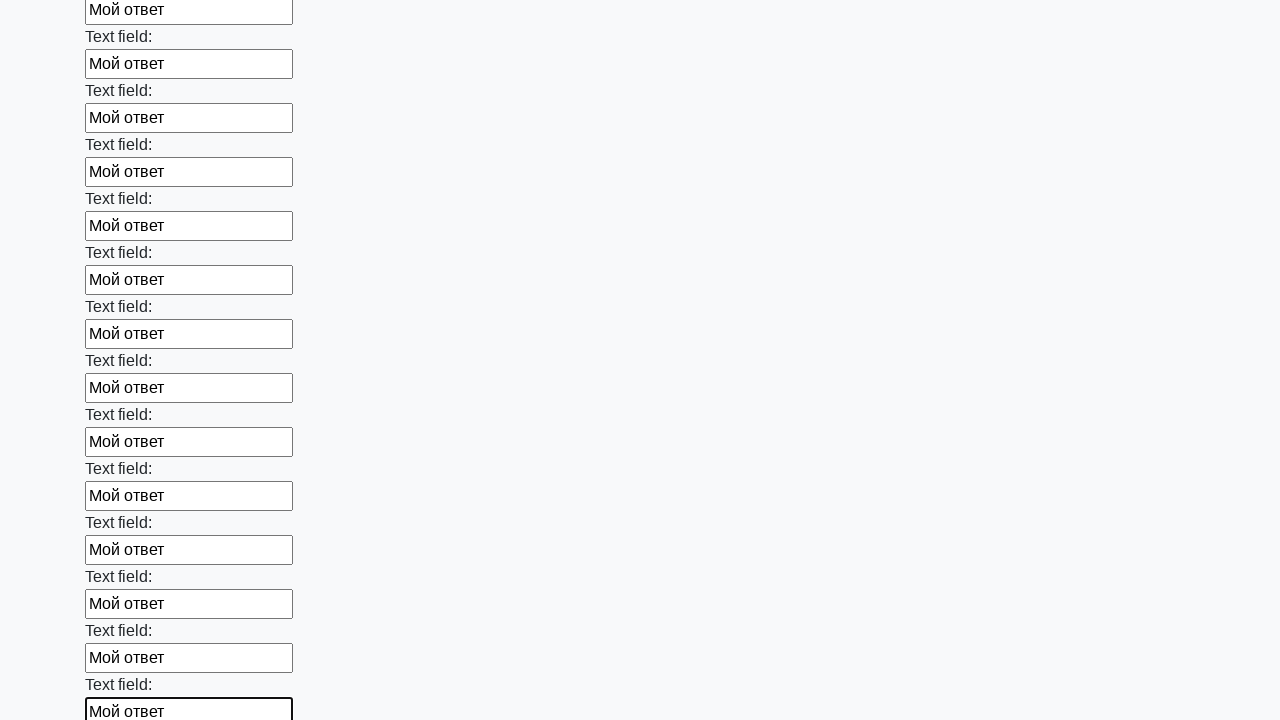

Filled input field with 'Мой ответ' on input >> nth=40
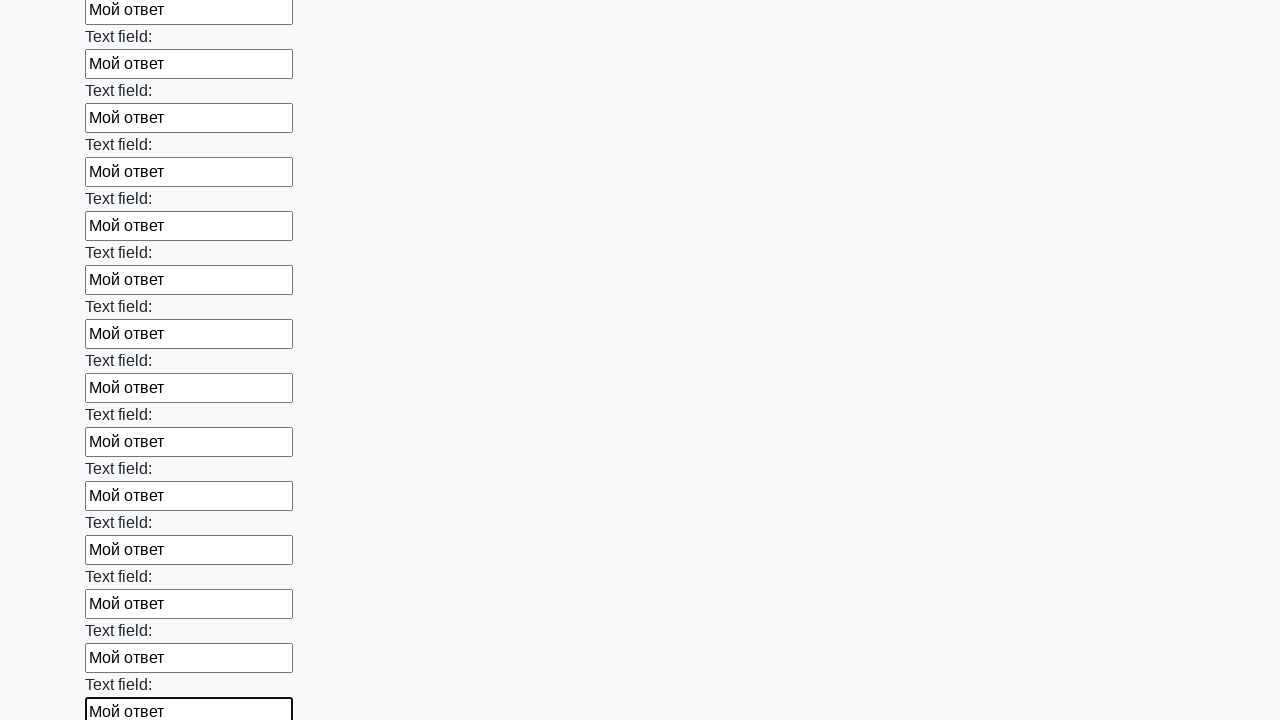

Filled input field with 'Мой ответ' on input >> nth=41
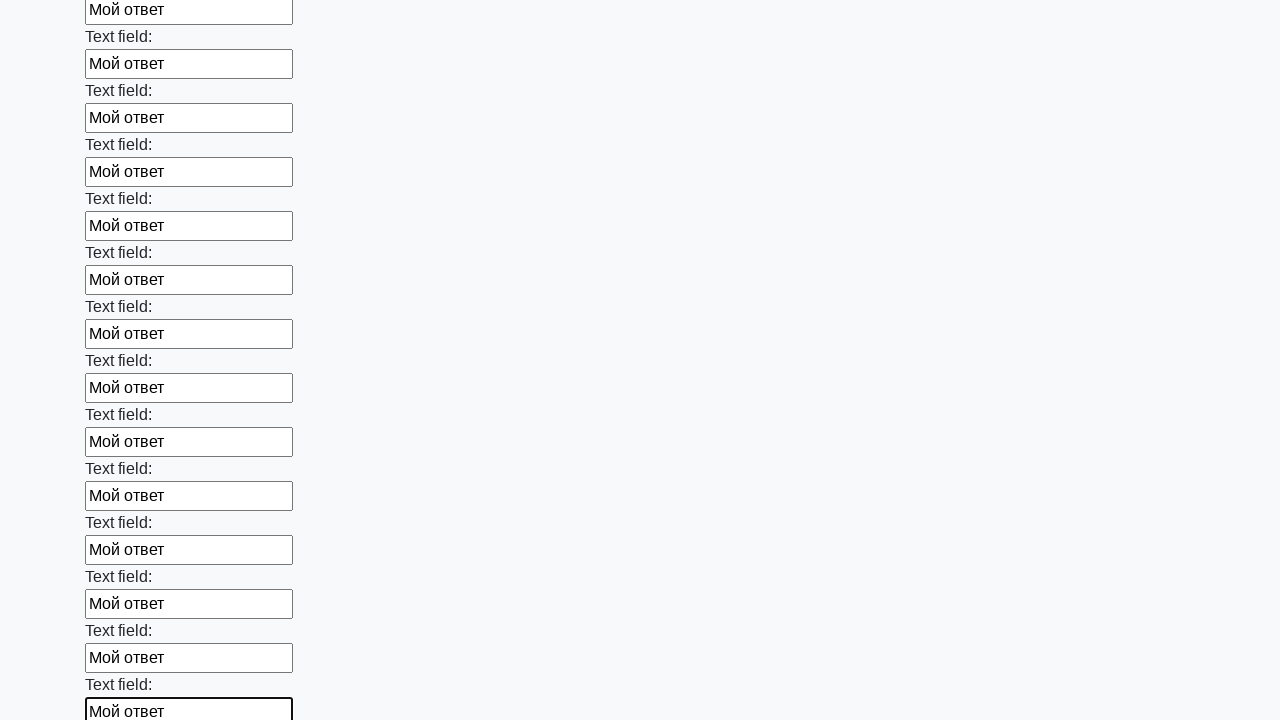

Filled input field with 'Мой ответ' on input >> nth=42
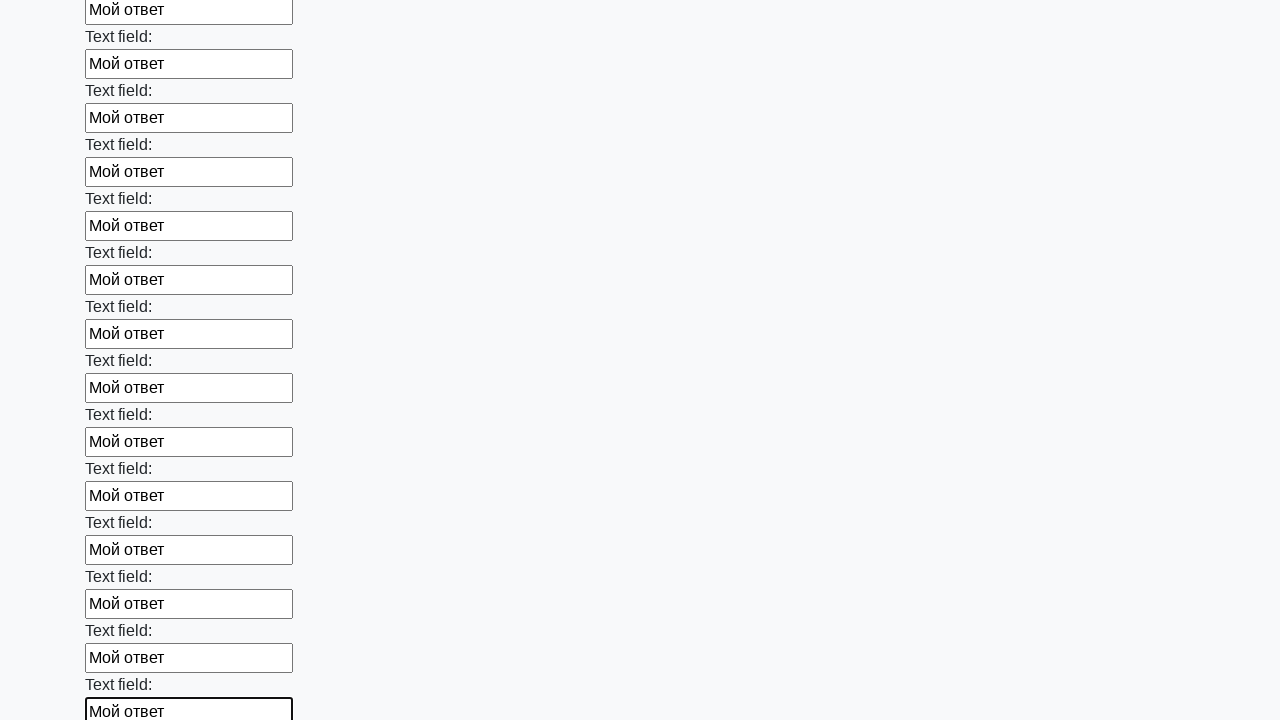

Filled input field with 'Мой ответ' on input >> nth=43
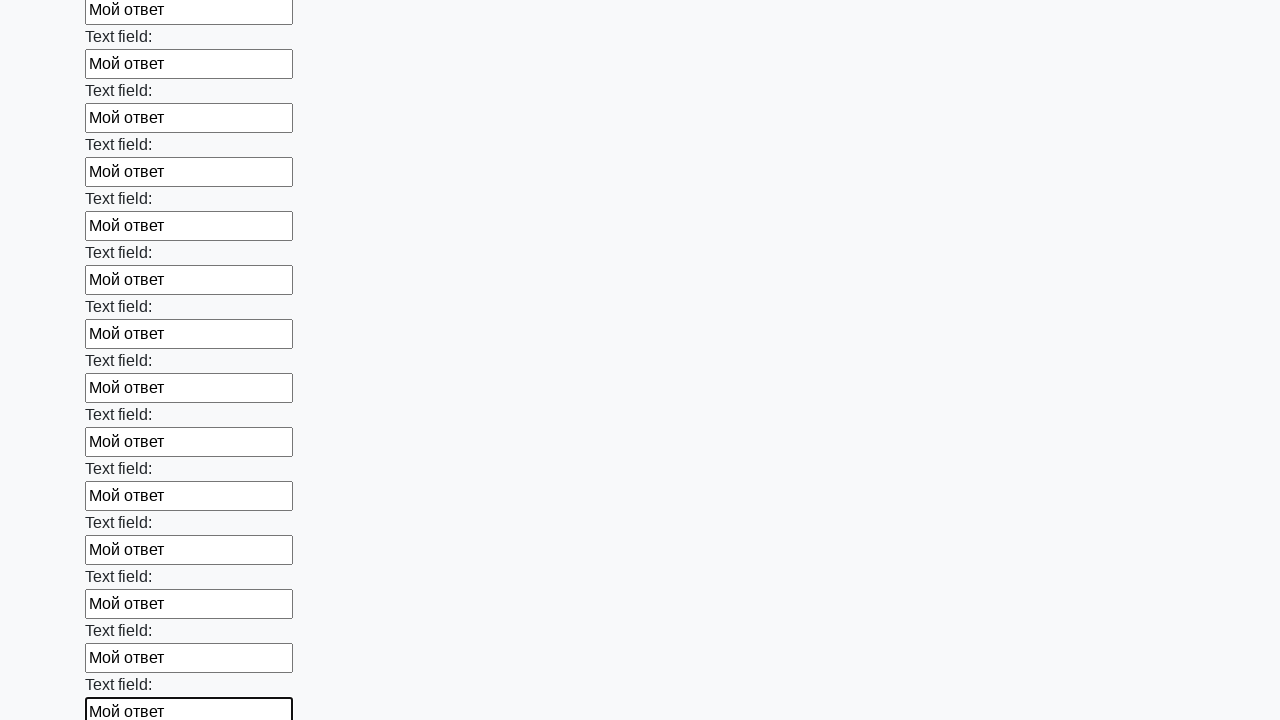

Filled input field with 'Мой ответ' on input >> nth=44
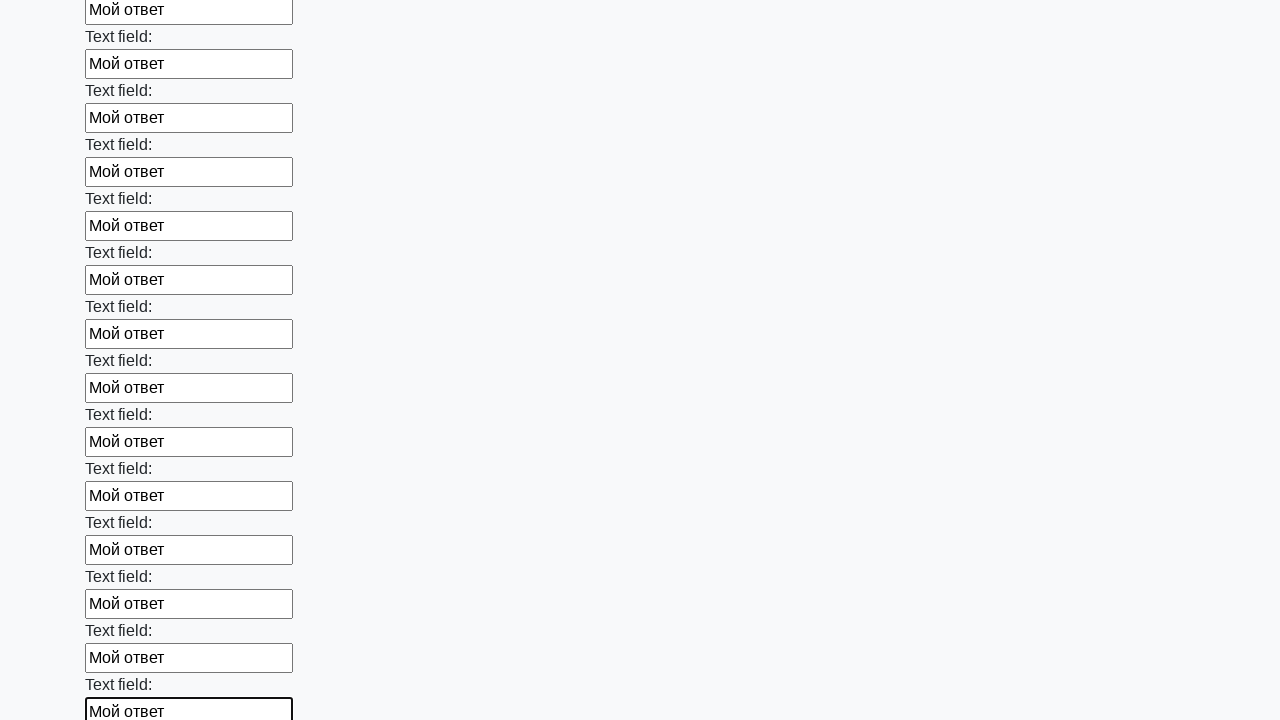

Filled input field with 'Мой ответ' on input >> nth=45
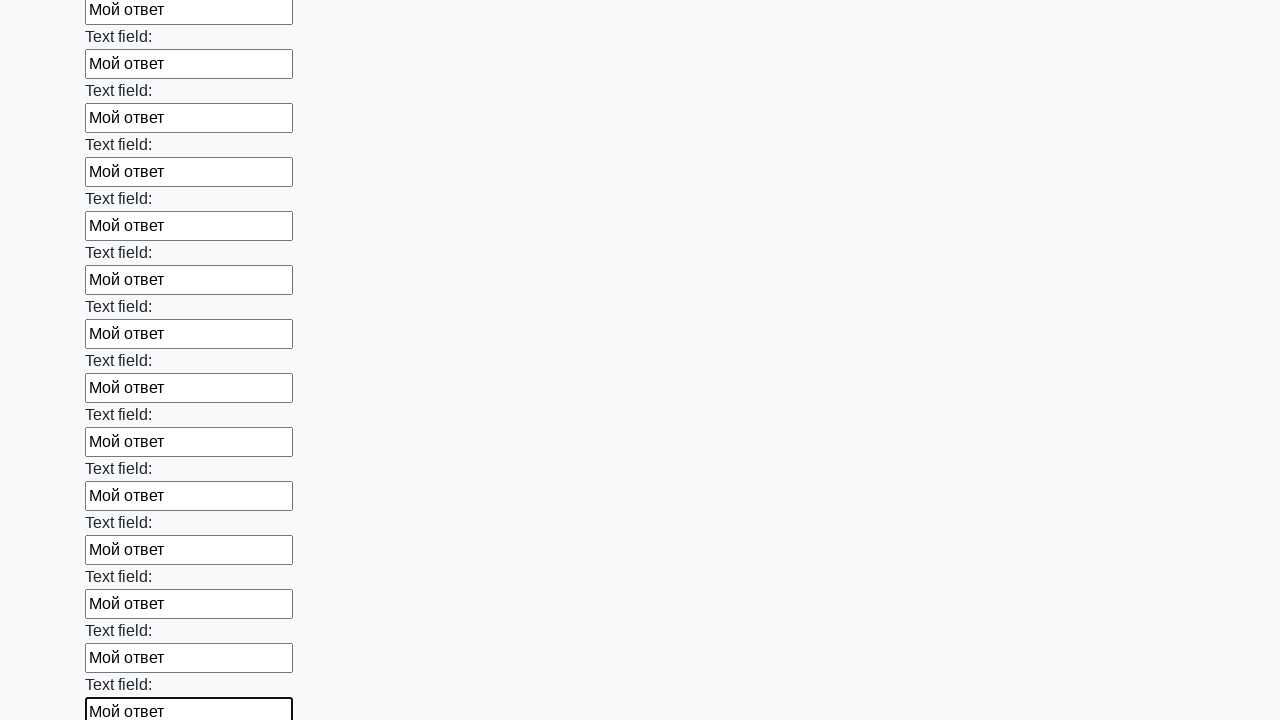

Filled input field with 'Мой ответ' on input >> nth=46
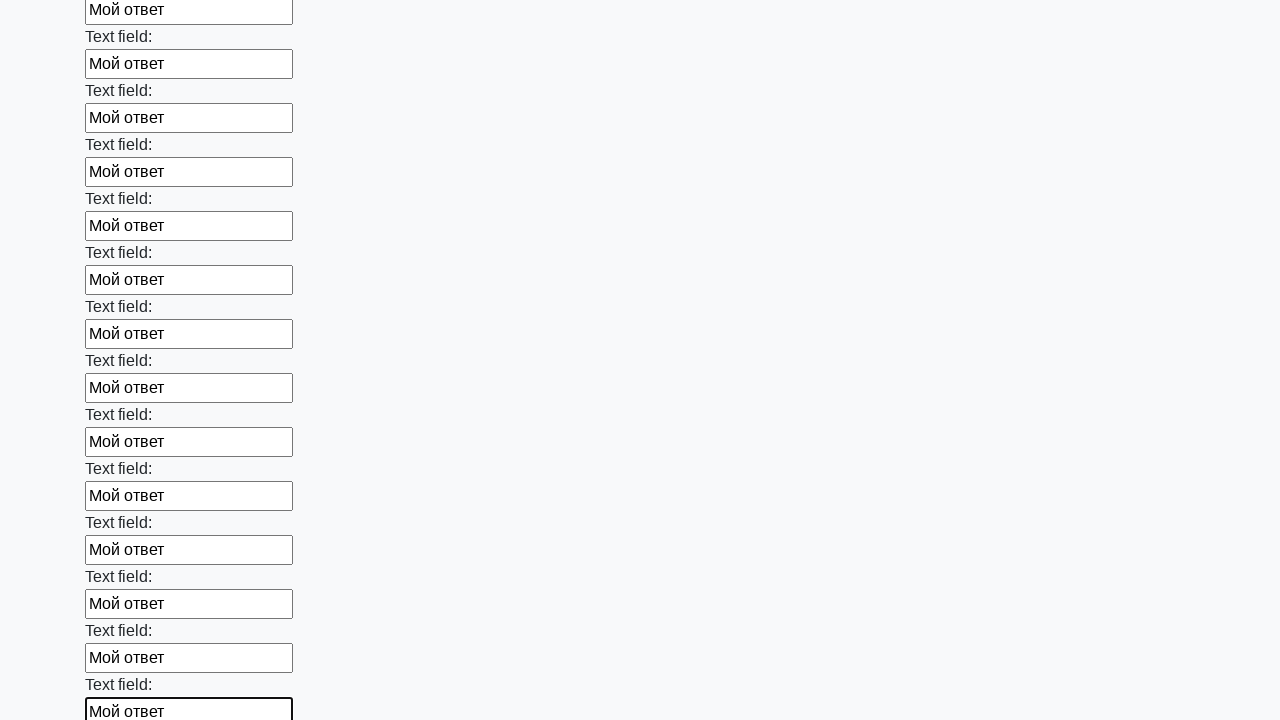

Filled input field with 'Мой ответ' on input >> nth=47
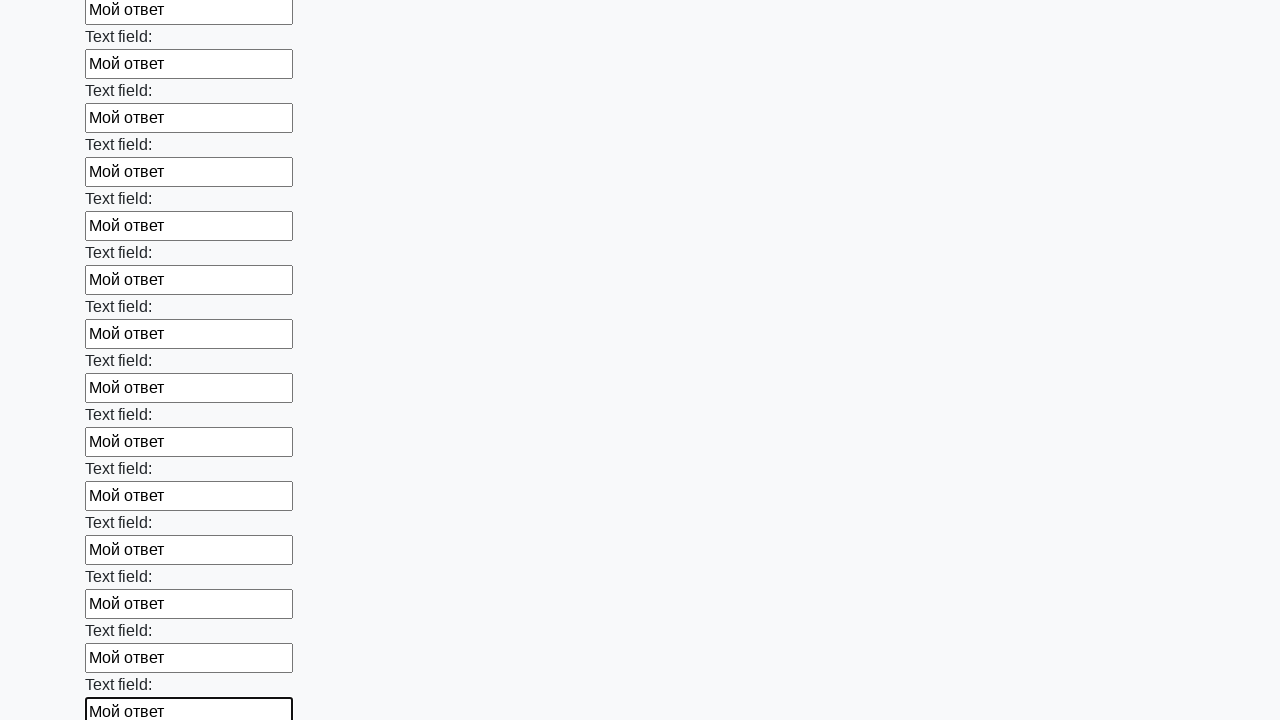

Filled input field with 'Мой ответ' on input >> nth=48
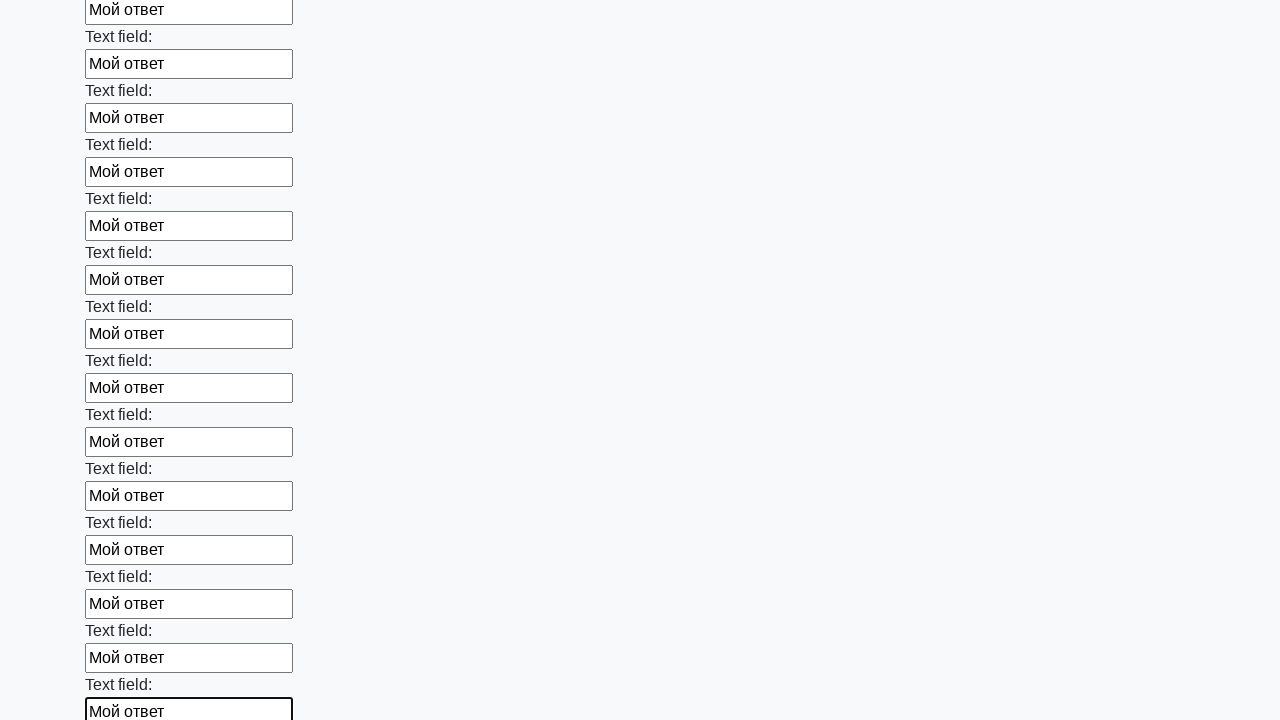

Filled input field with 'Мой ответ' on input >> nth=49
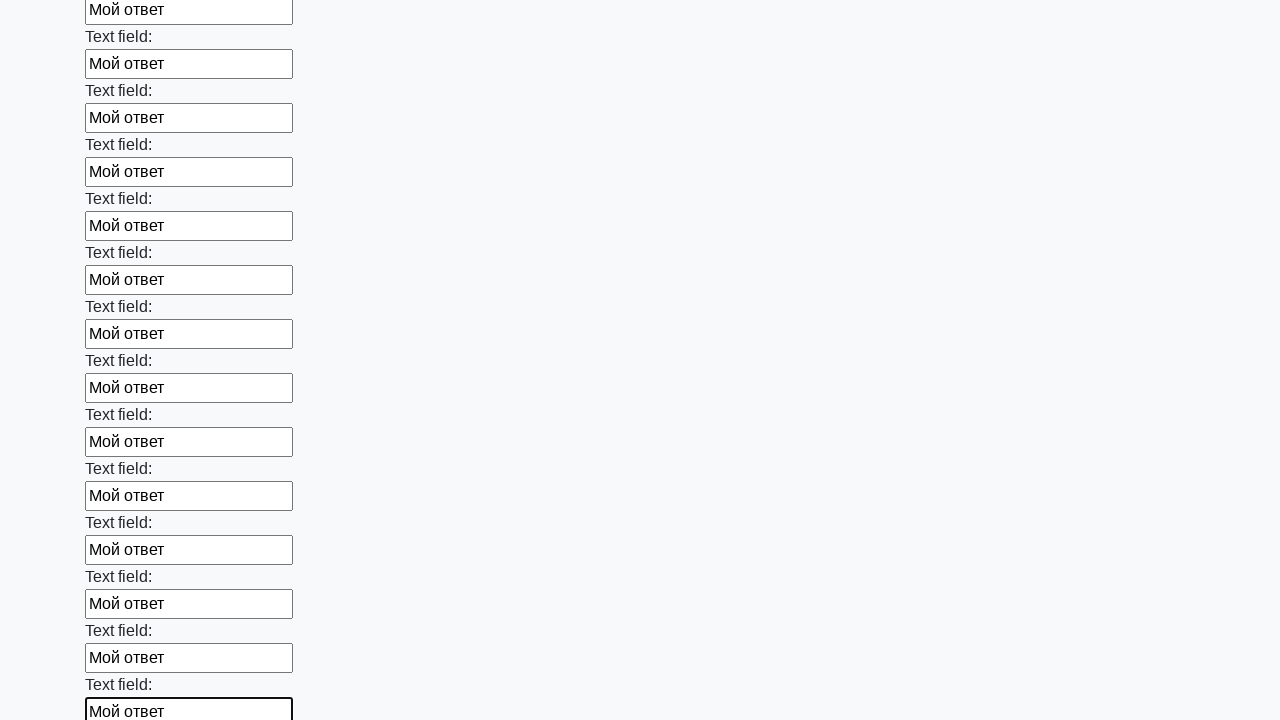

Filled input field with 'Мой ответ' on input >> nth=50
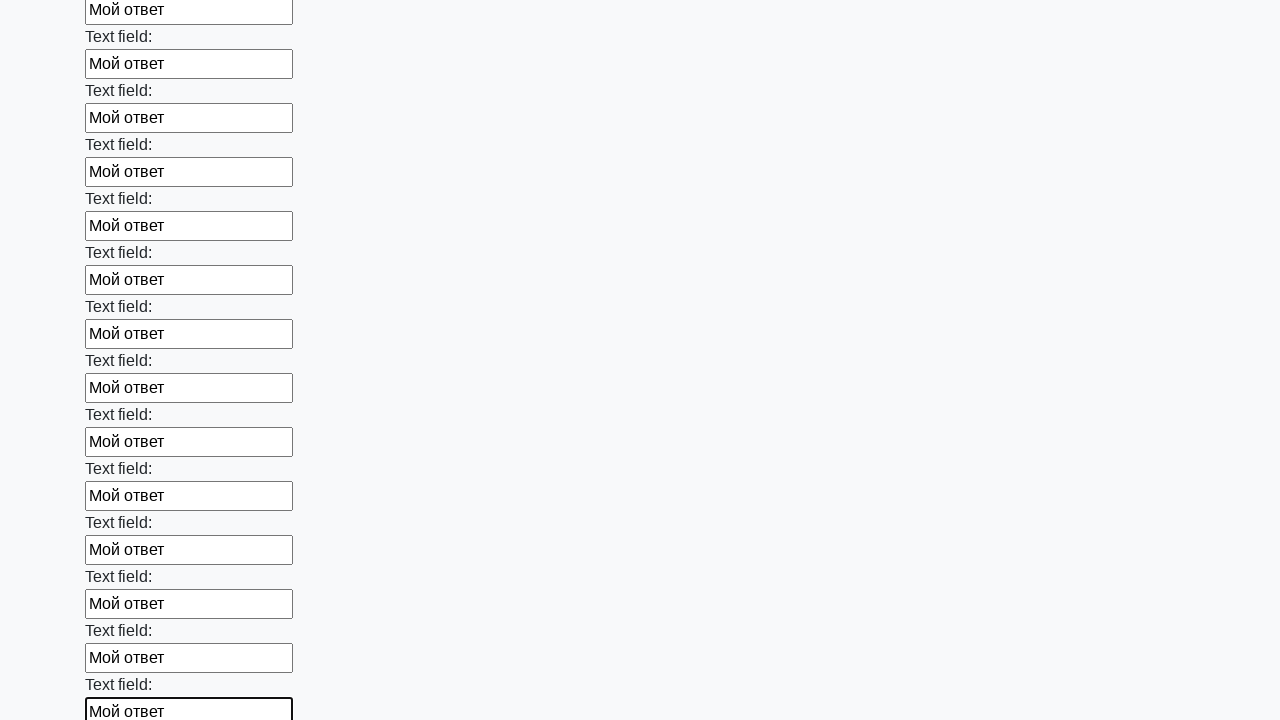

Filled input field with 'Мой ответ' on input >> nth=51
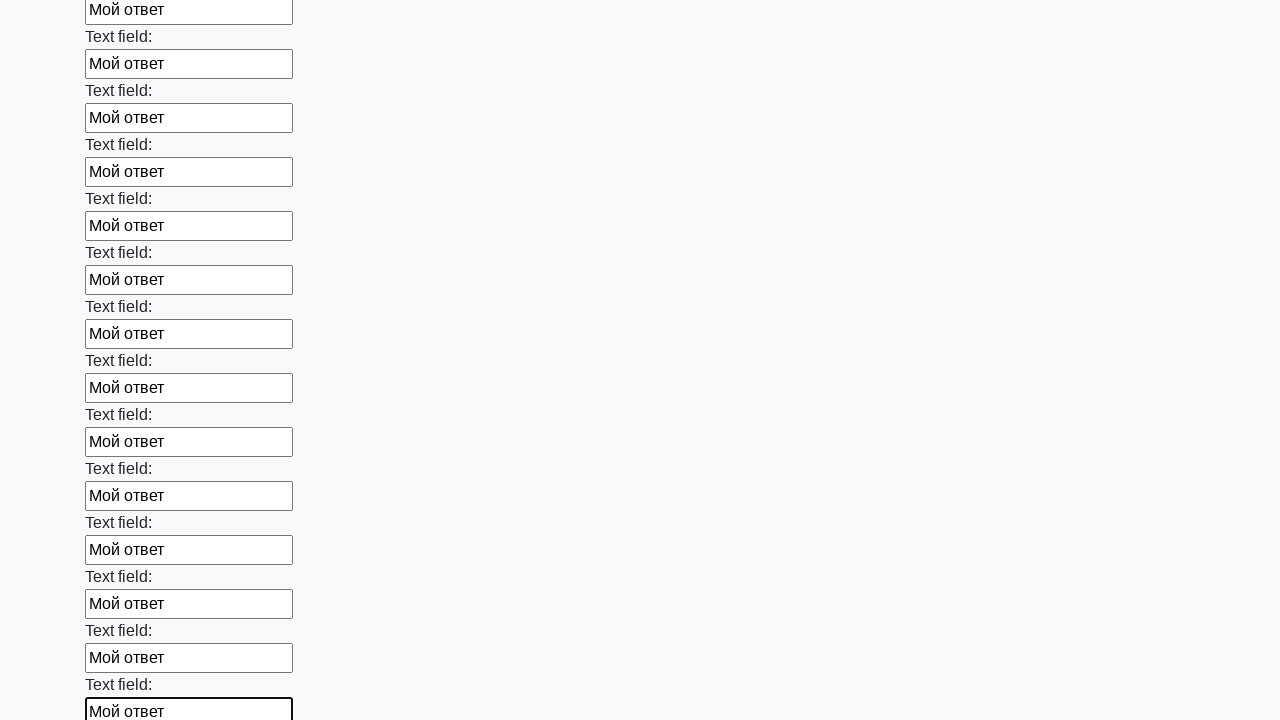

Filled input field with 'Мой ответ' on input >> nth=52
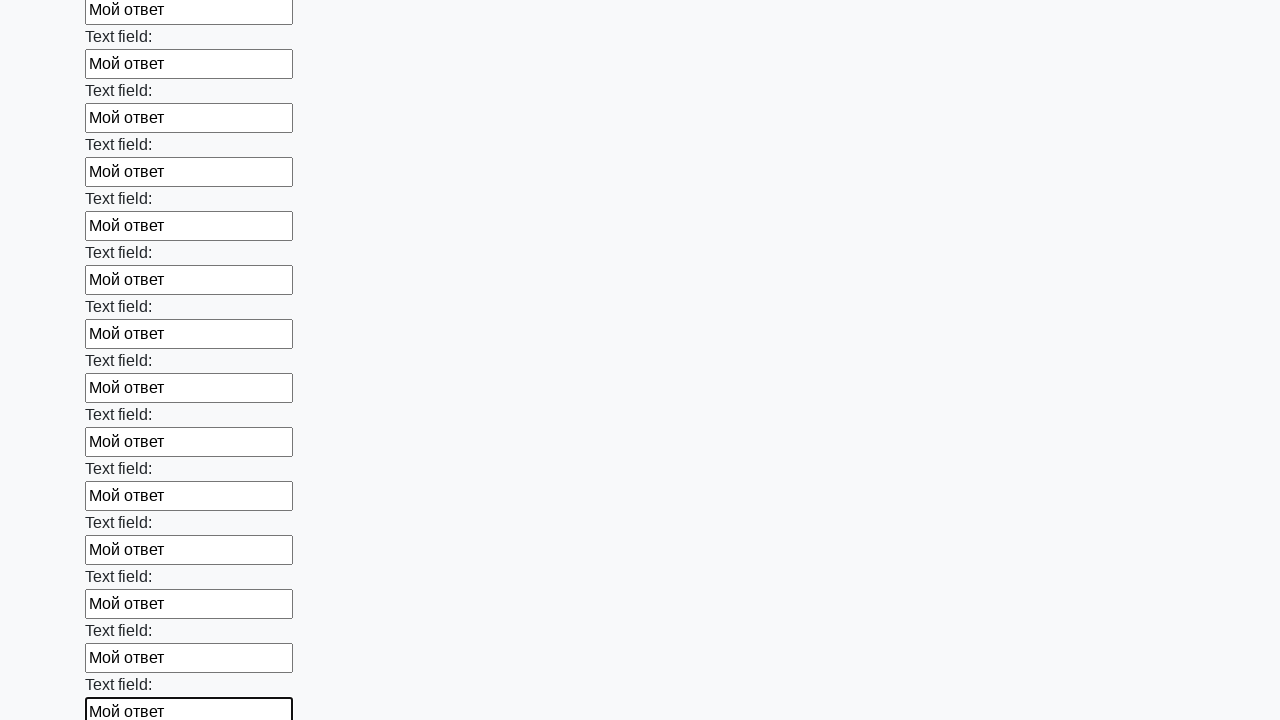

Filled input field with 'Мой ответ' on input >> nth=53
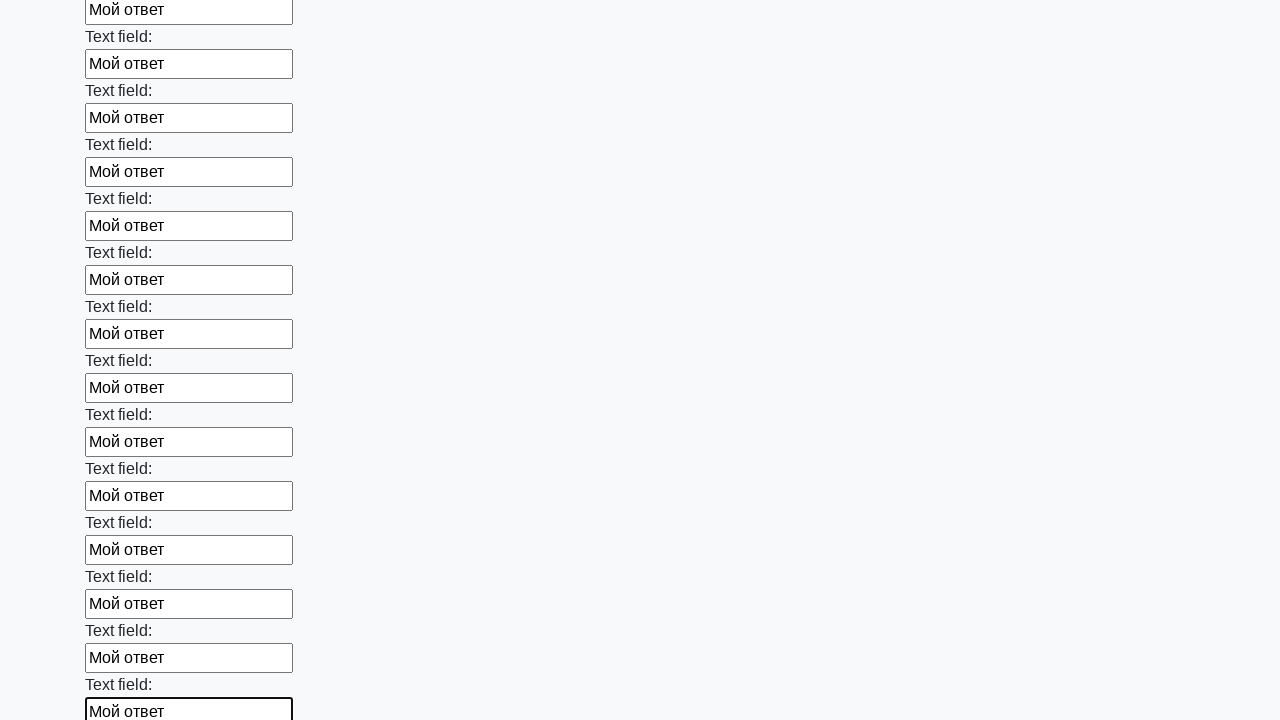

Filled input field with 'Мой ответ' on input >> nth=54
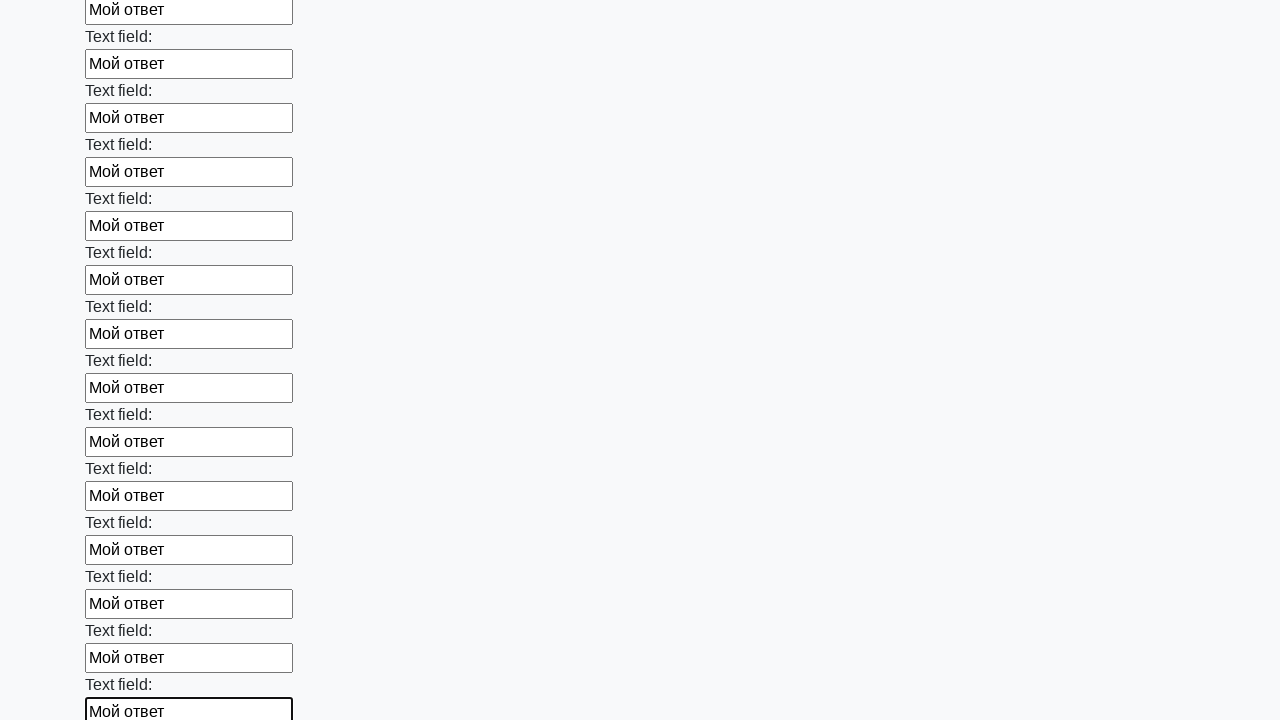

Filled input field with 'Мой ответ' on input >> nth=55
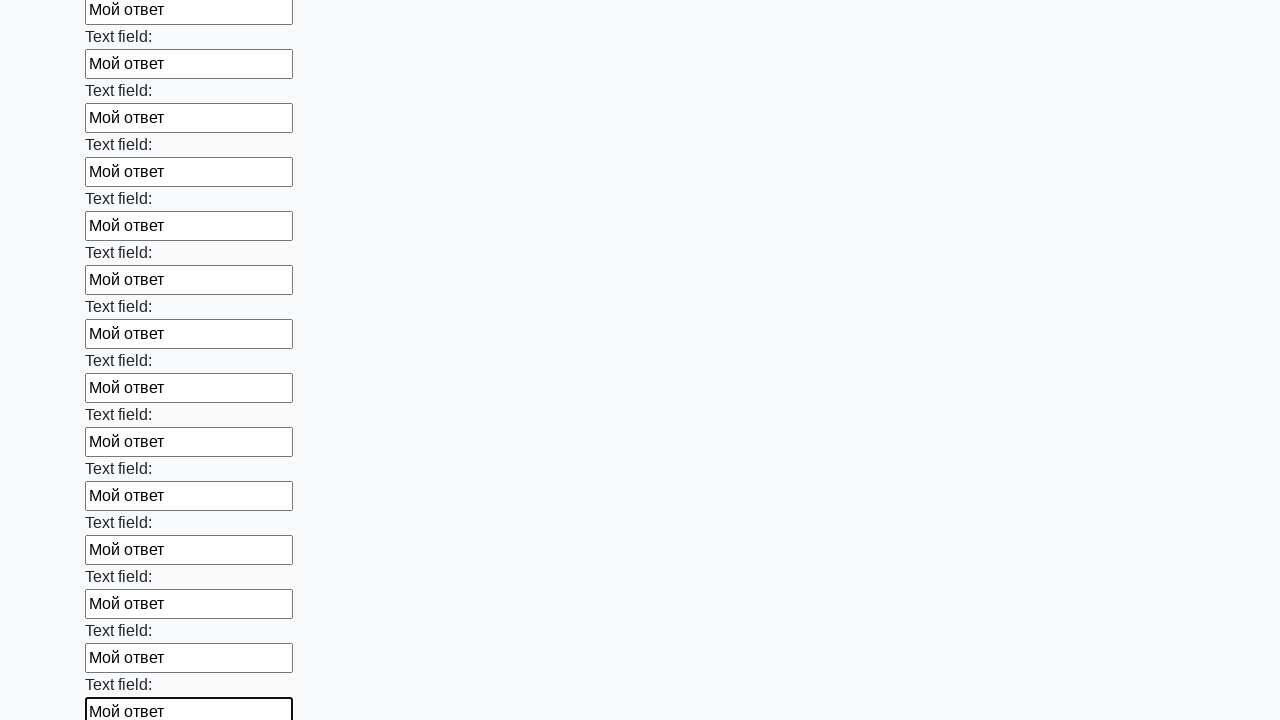

Filled input field with 'Мой ответ' on input >> nth=56
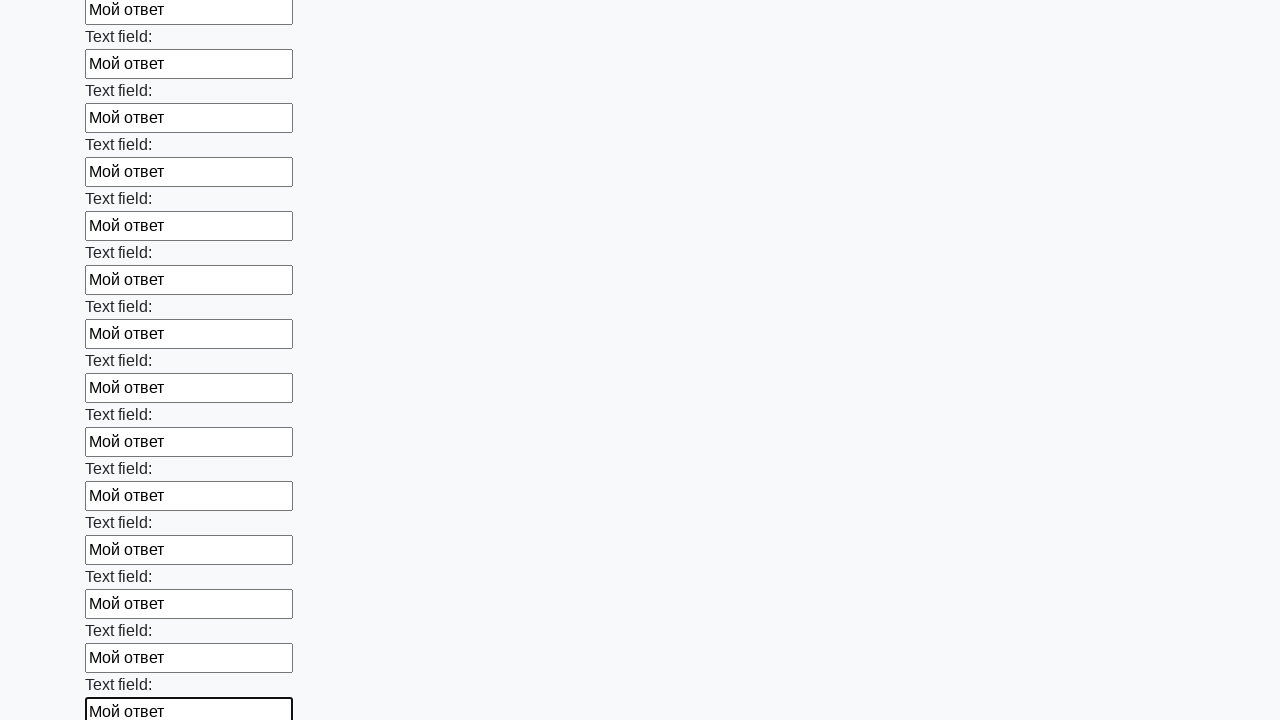

Filled input field with 'Мой ответ' on input >> nth=57
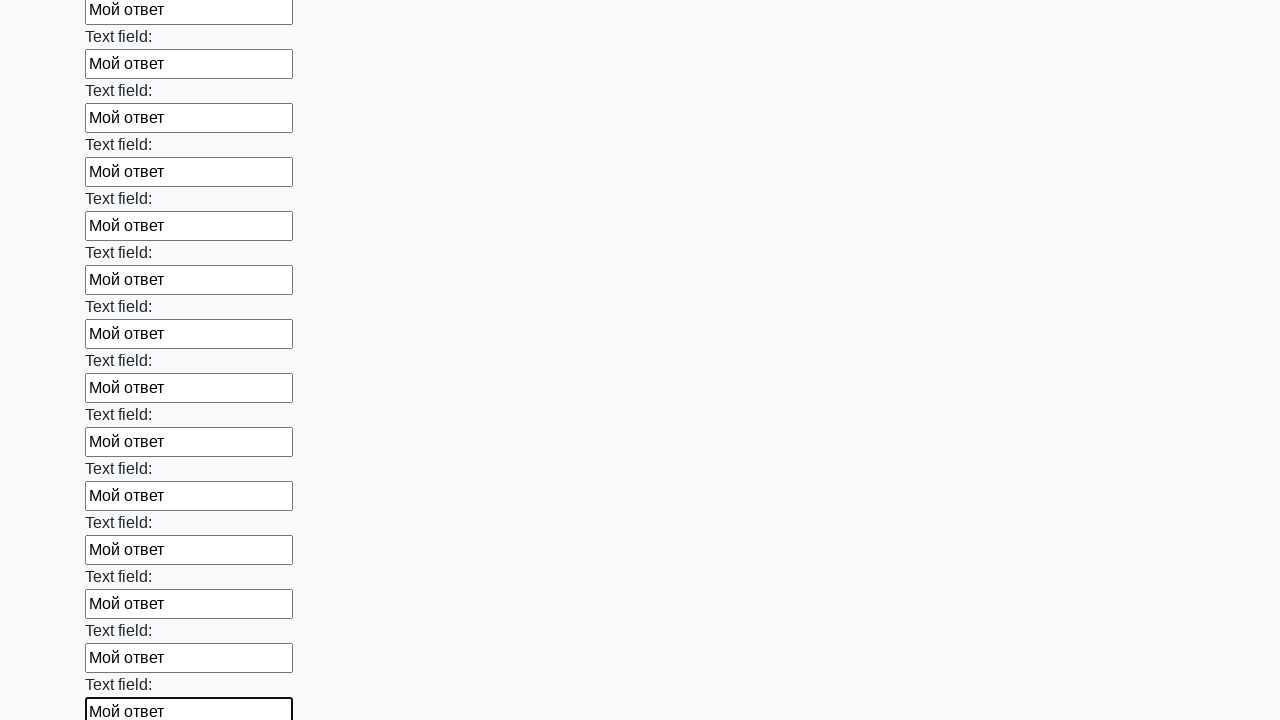

Filled input field with 'Мой ответ' on input >> nth=58
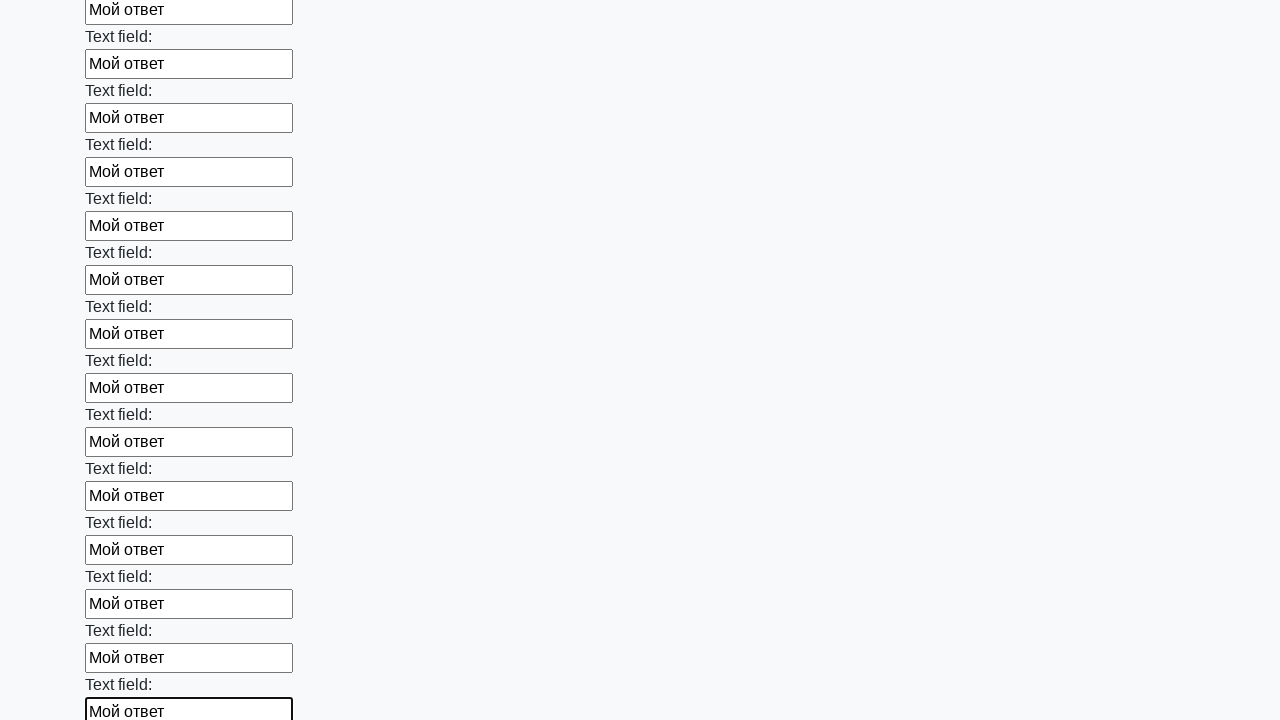

Filled input field with 'Мой ответ' on input >> nth=59
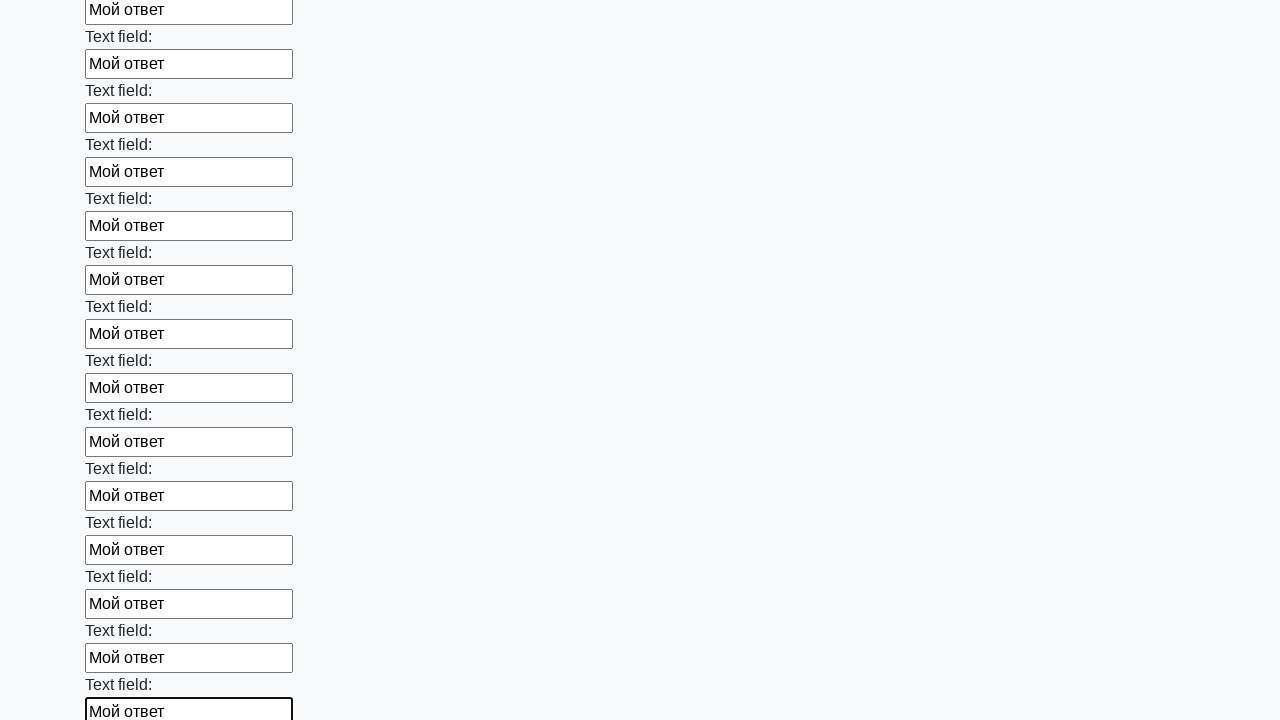

Filled input field with 'Мой ответ' on input >> nth=60
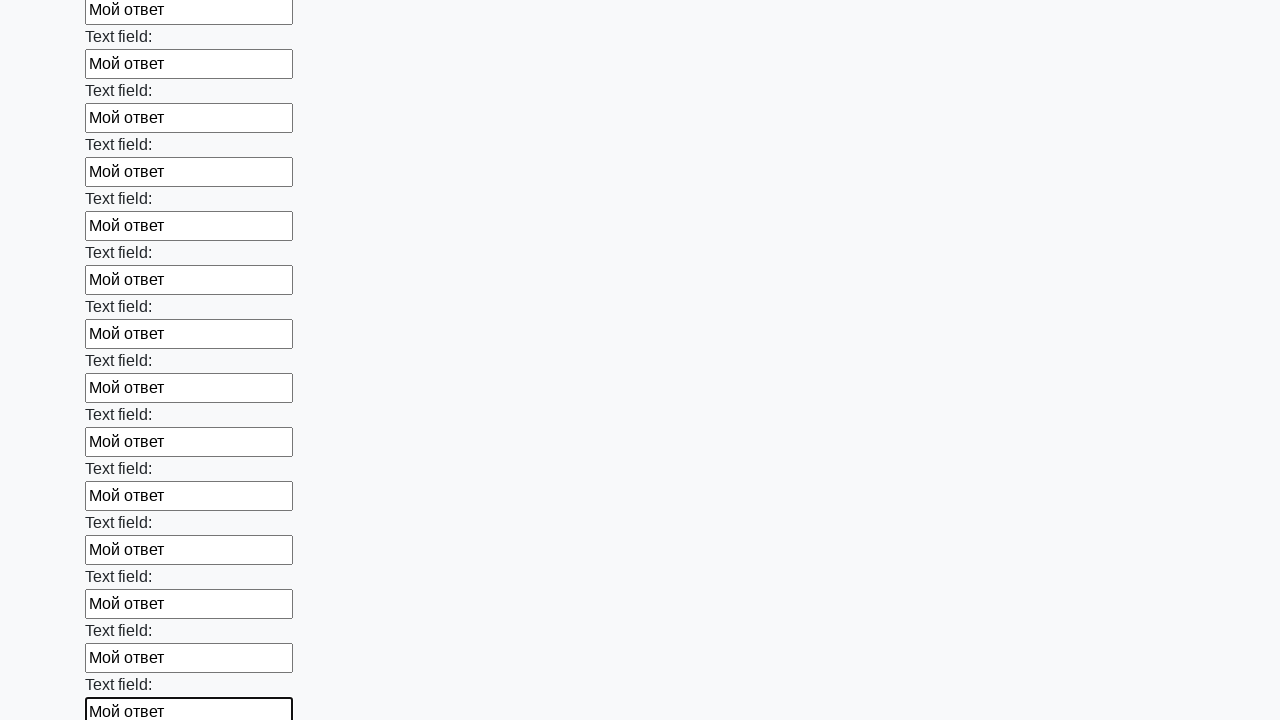

Filled input field with 'Мой ответ' on input >> nth=61
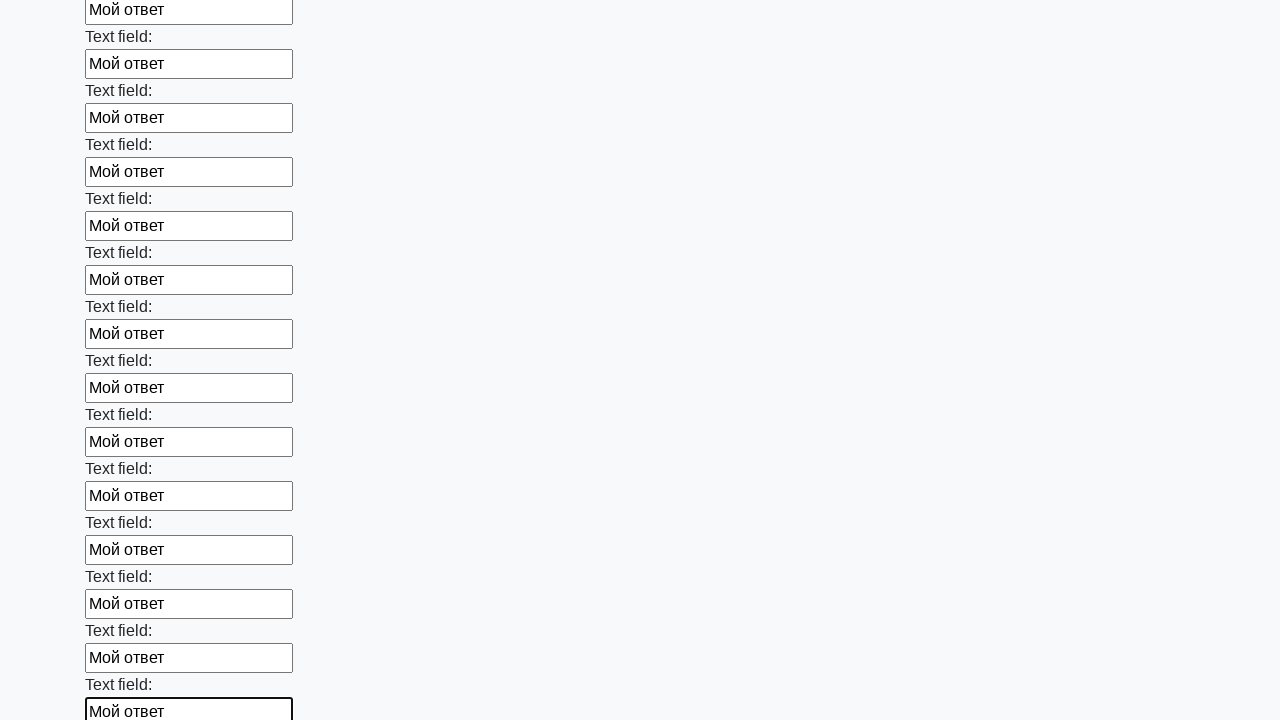

Filled input field with 'Мой ответ' on input >> nth=62
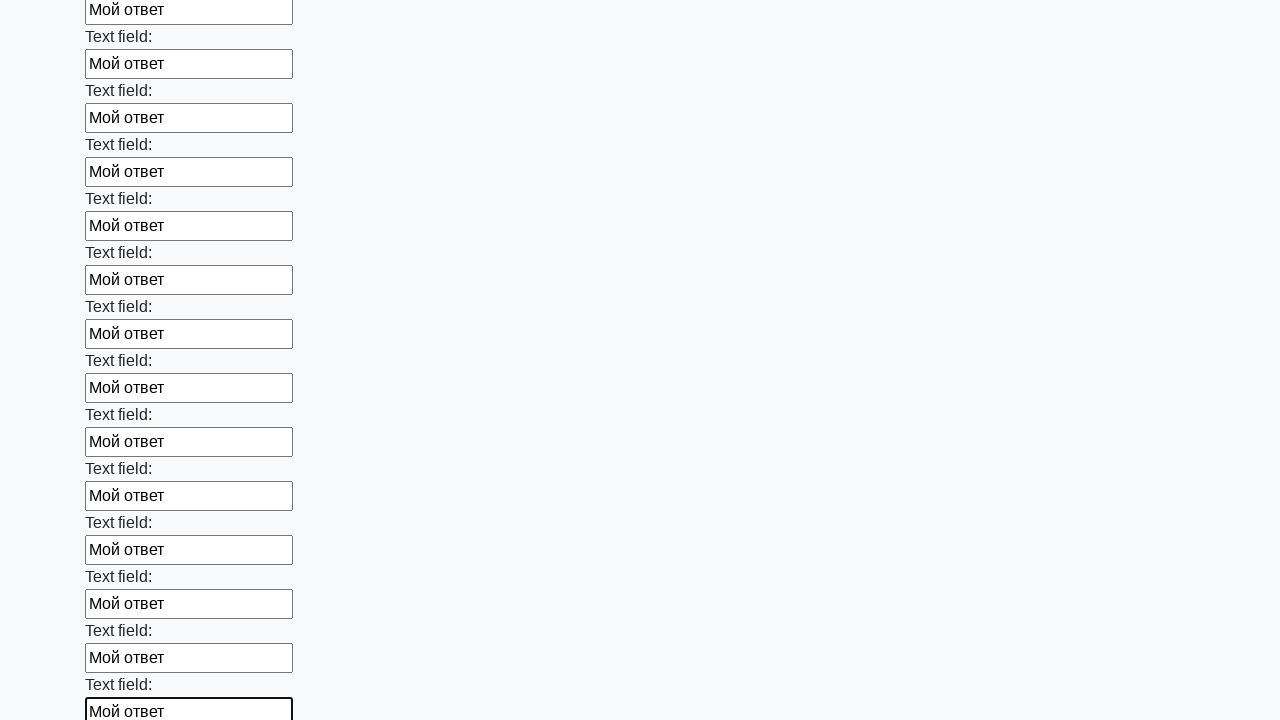

Filled input field with 'Мой ответ' on input >> nth=63
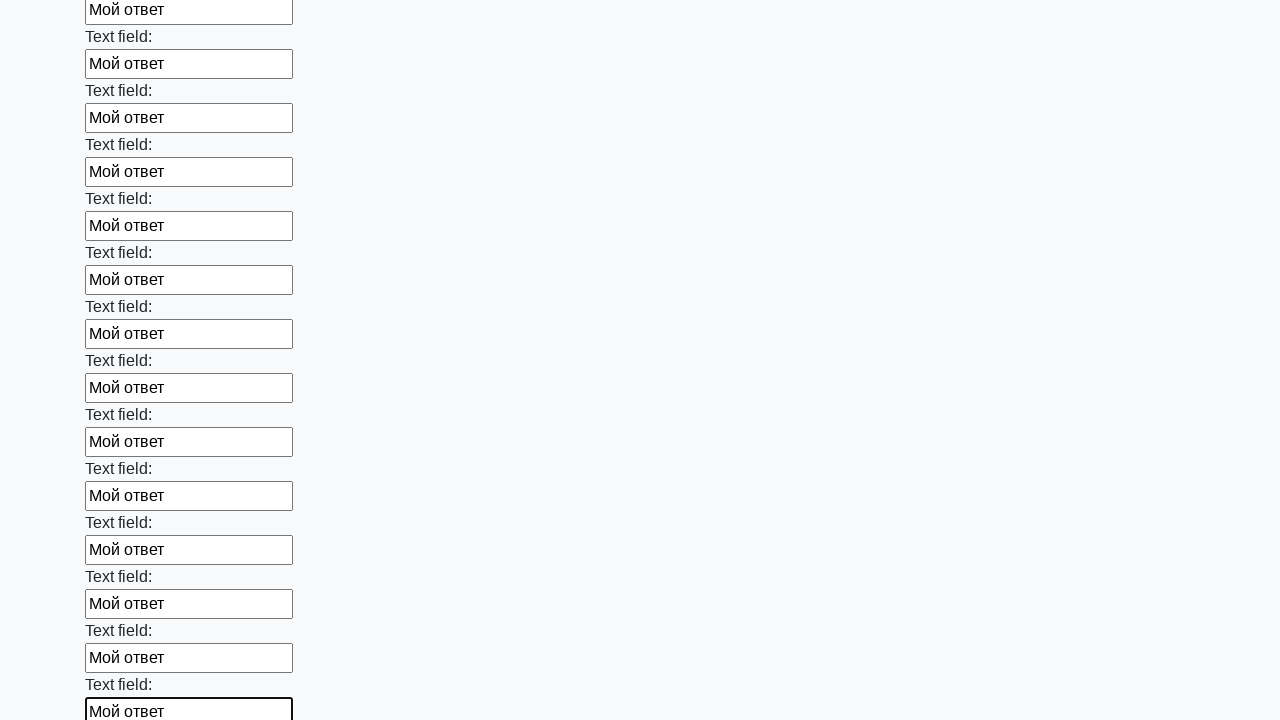

Filled input field with 'Мой ответ' on input >> nth=64
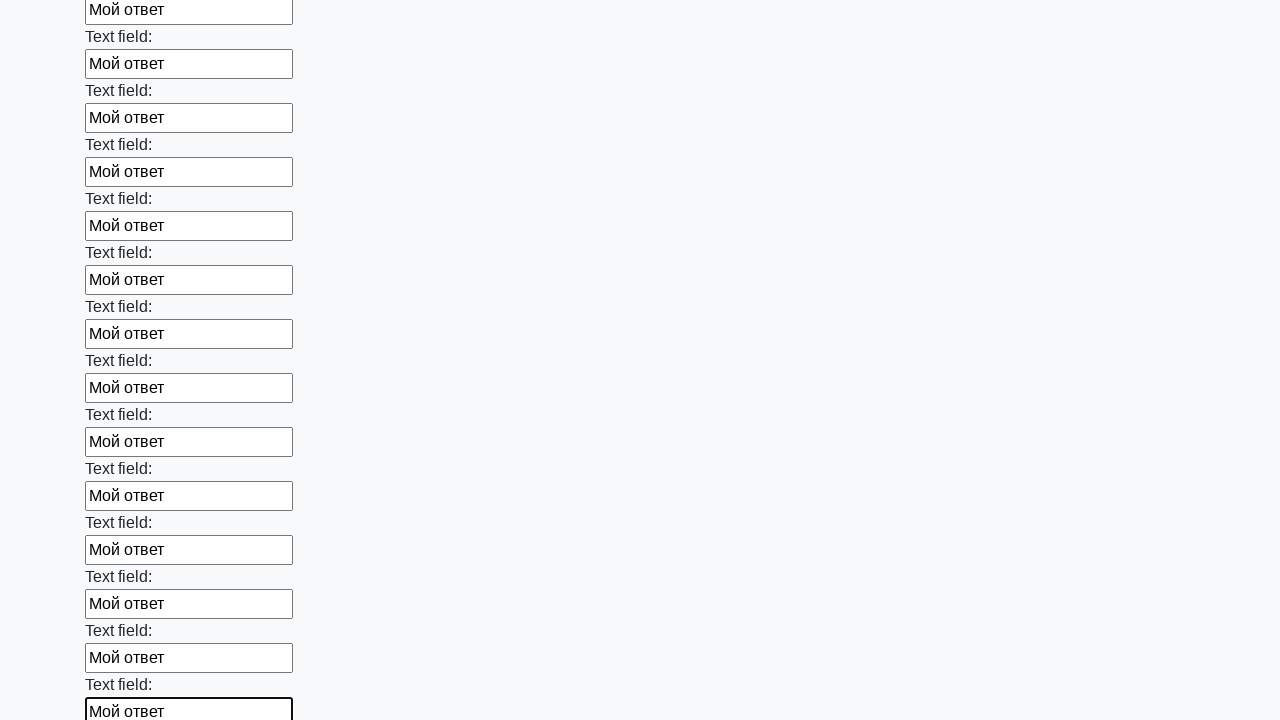

Filled input field with 'Мой ответ' on input >> nth=65
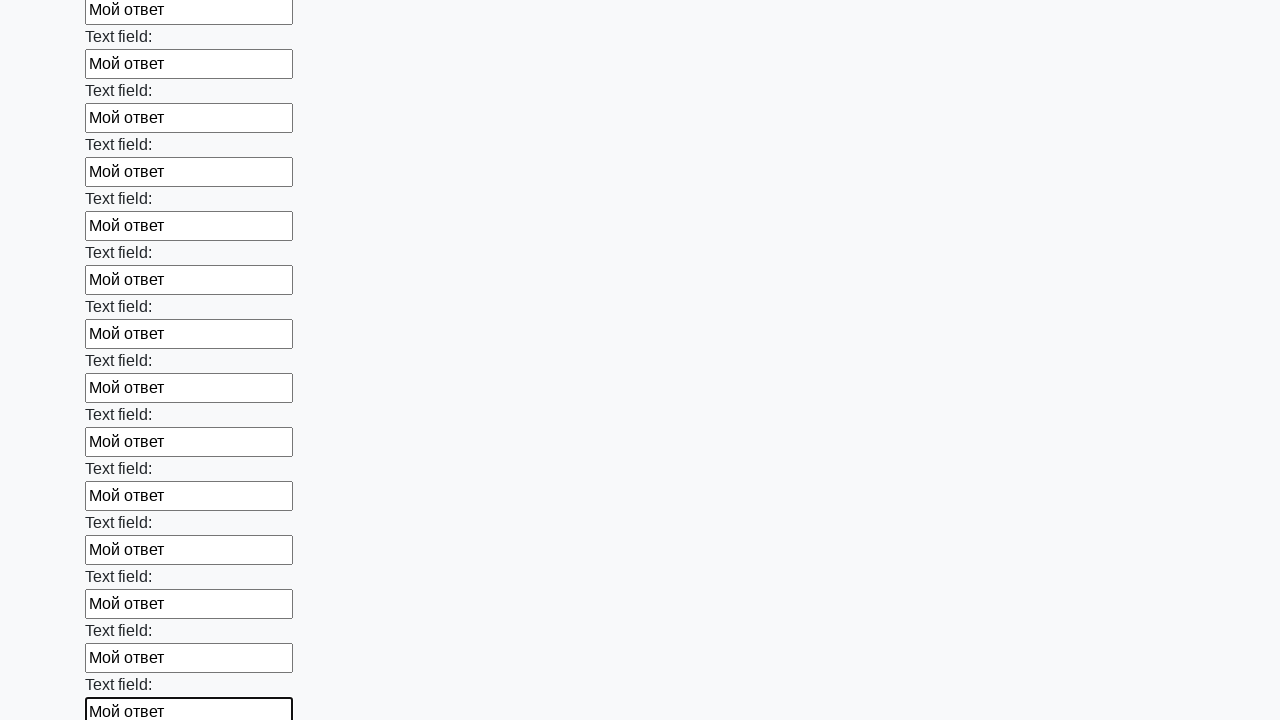

Filled input field with 'Мой ответ' on input >> nth=66
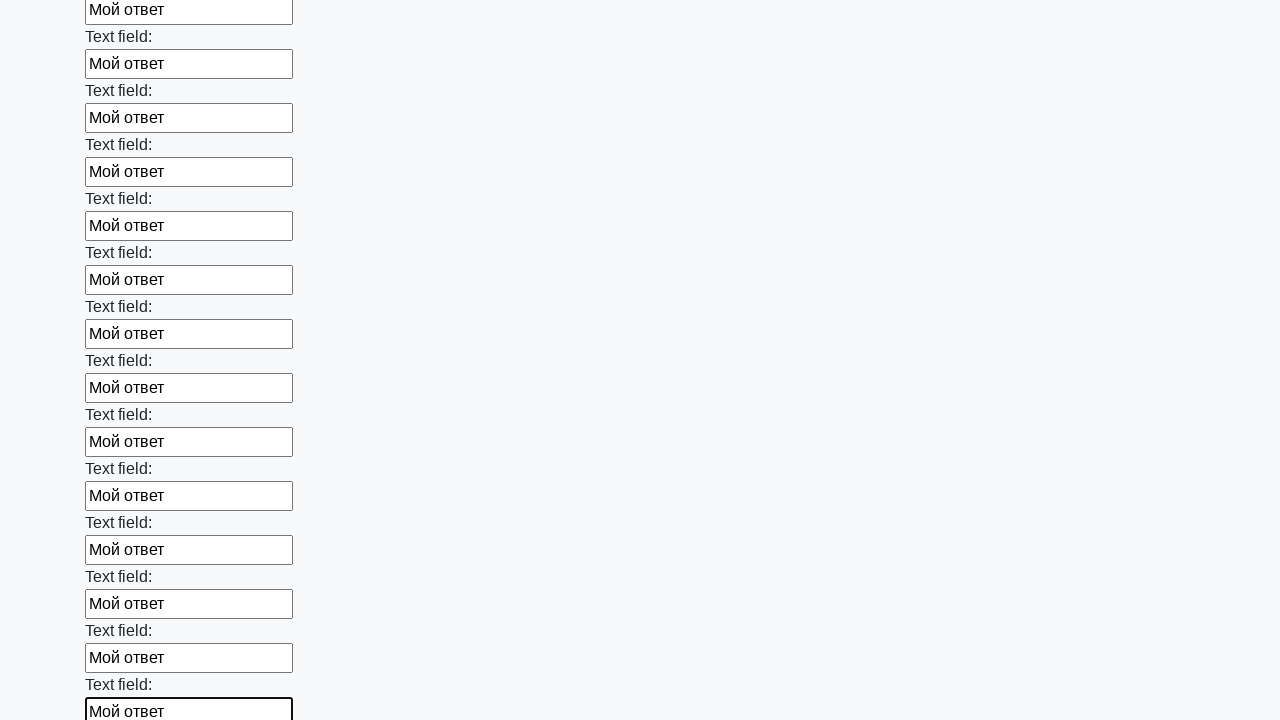

Filled input field with 'Мой ответ' on input >> nth=67
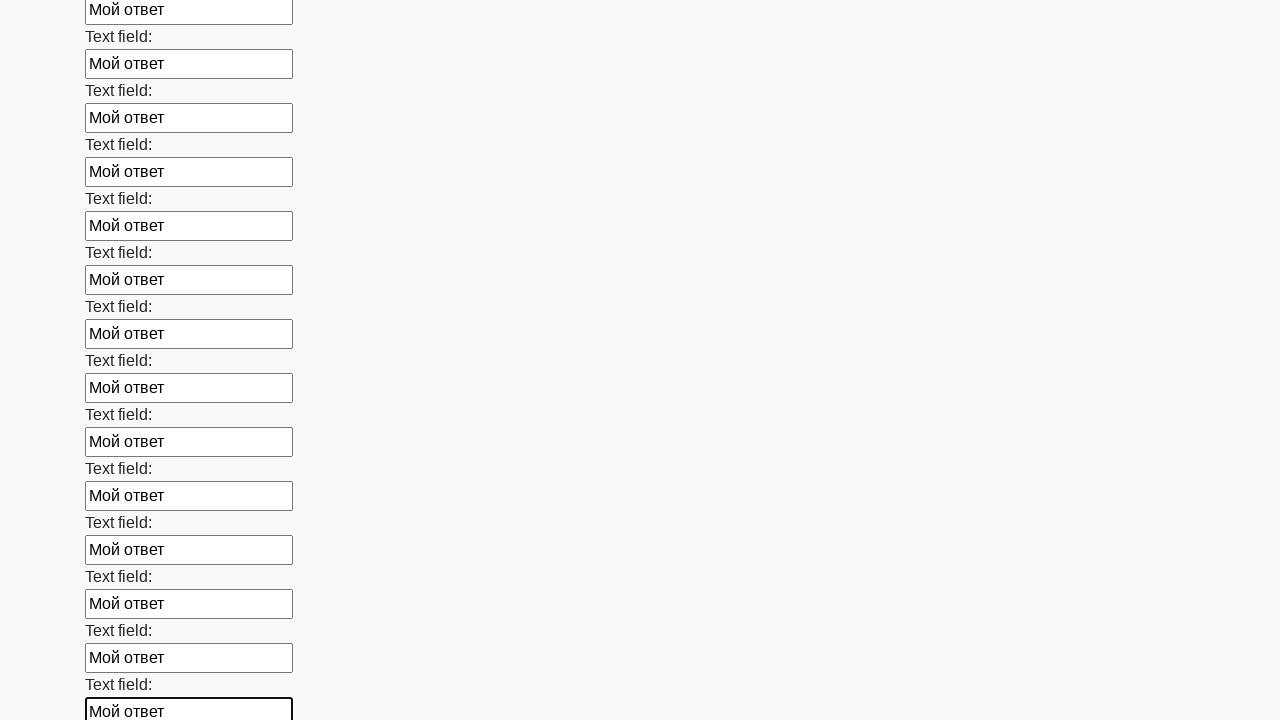

Filled input field with 'Мой ответ' on input >> nth=68
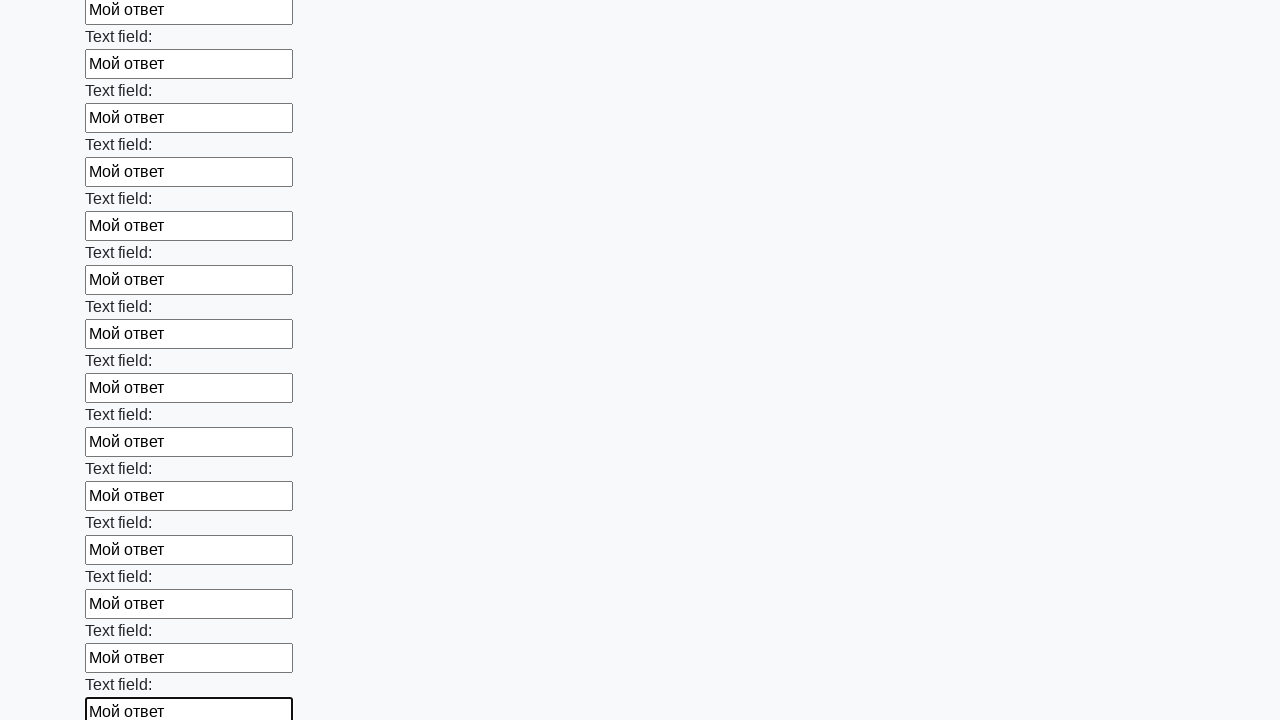

Filled input field with 'Мой ответ' on input >> nth=69
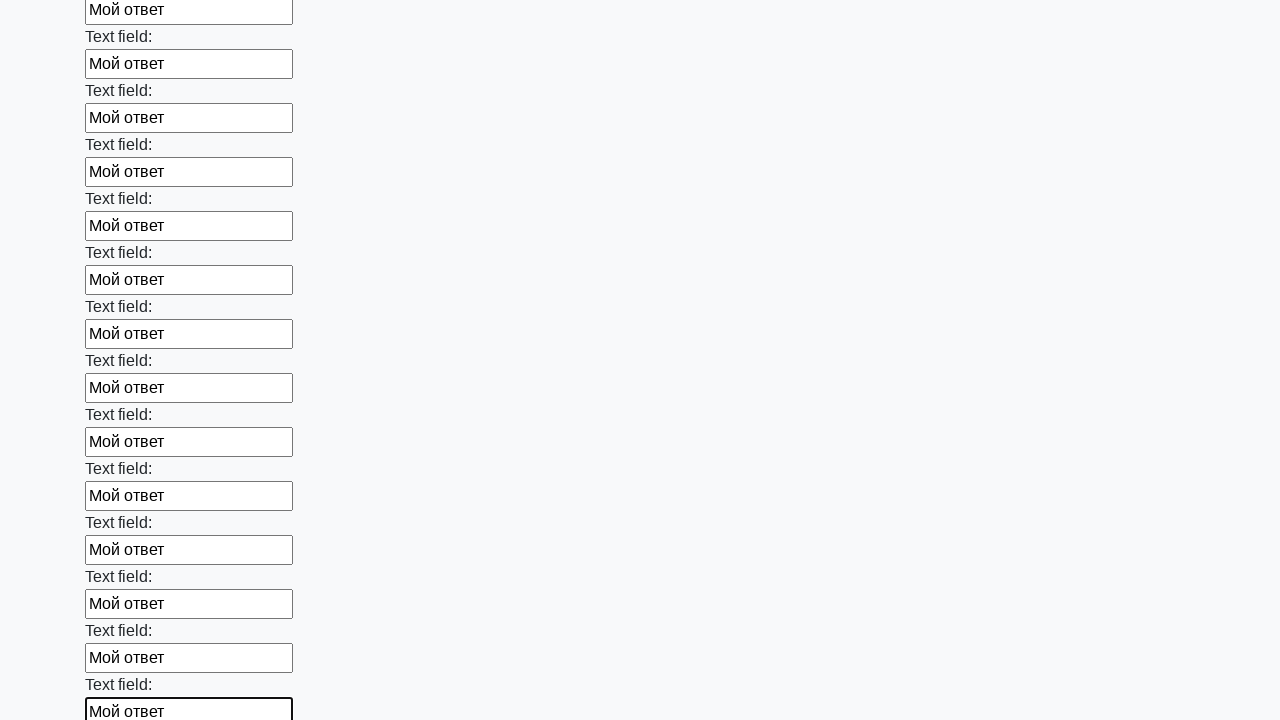

Filled input field with 'Мой ответ' on input >> nth=70
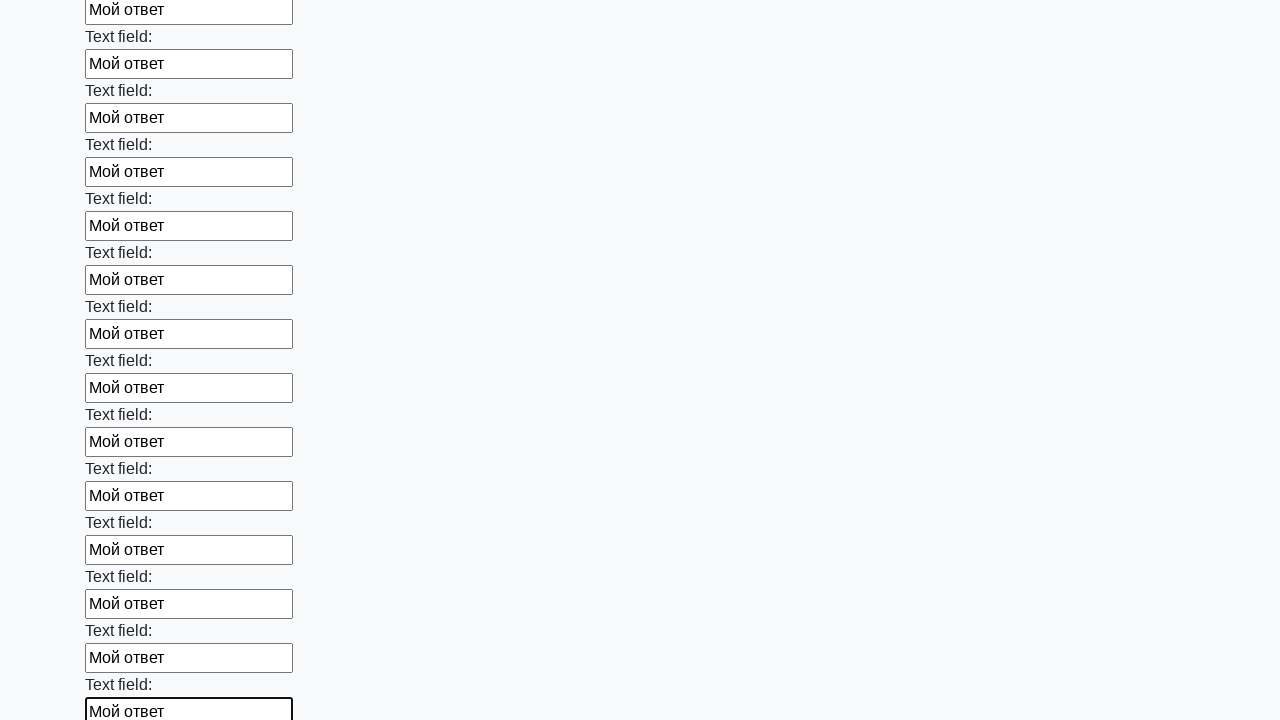

Filled input field with 'Мой ответ' on input >> nth=71
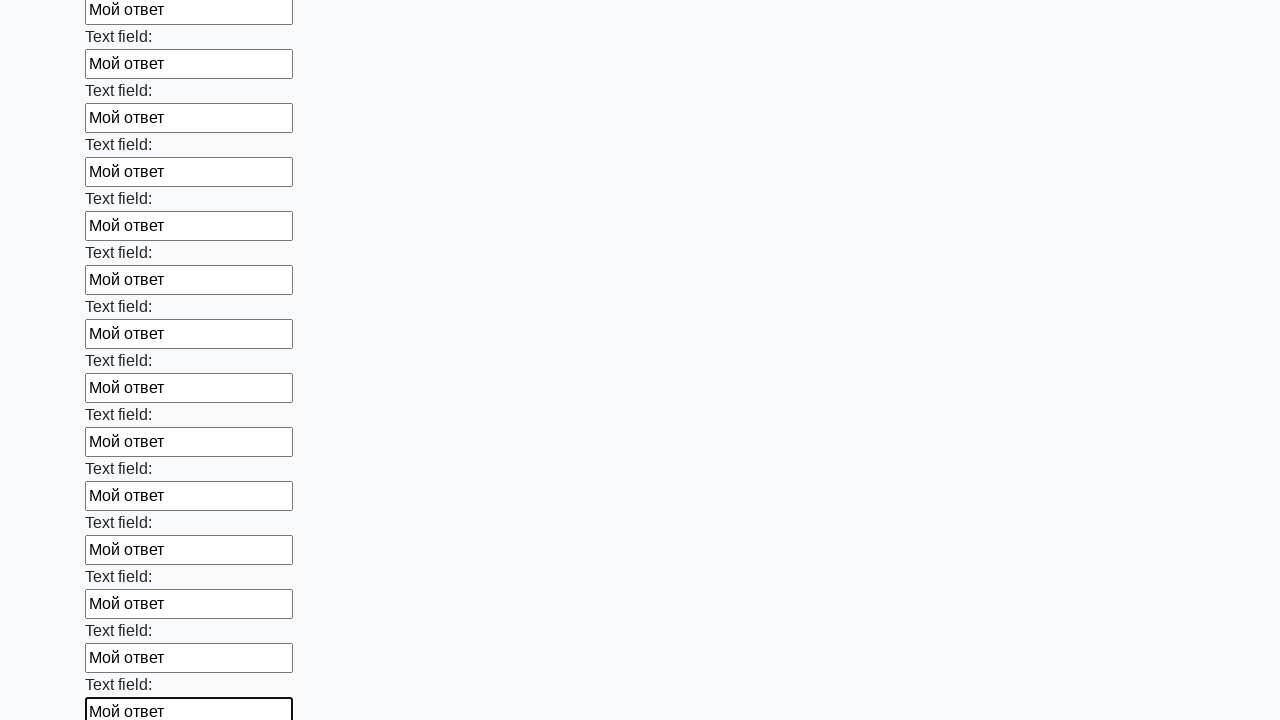

Filled input field with 'Мой ответ' on input >> nth=72
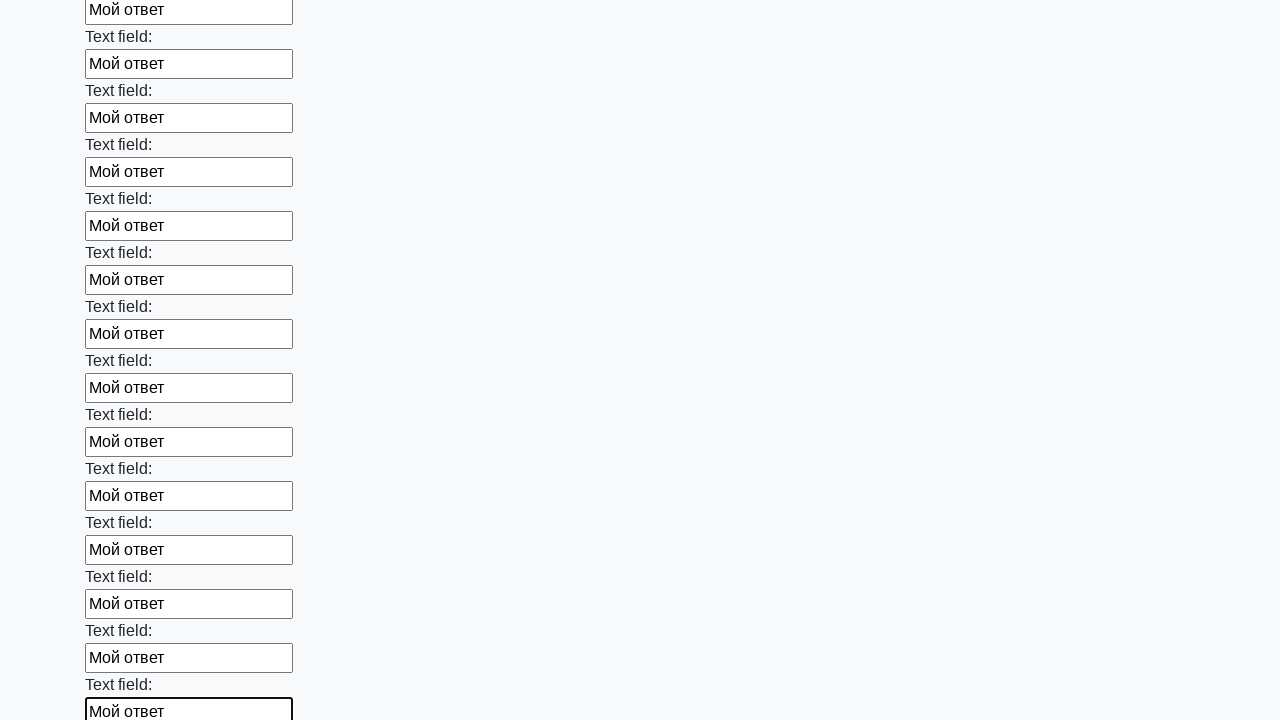

Filled input field with 'Мой ответ' on input >> nth=73
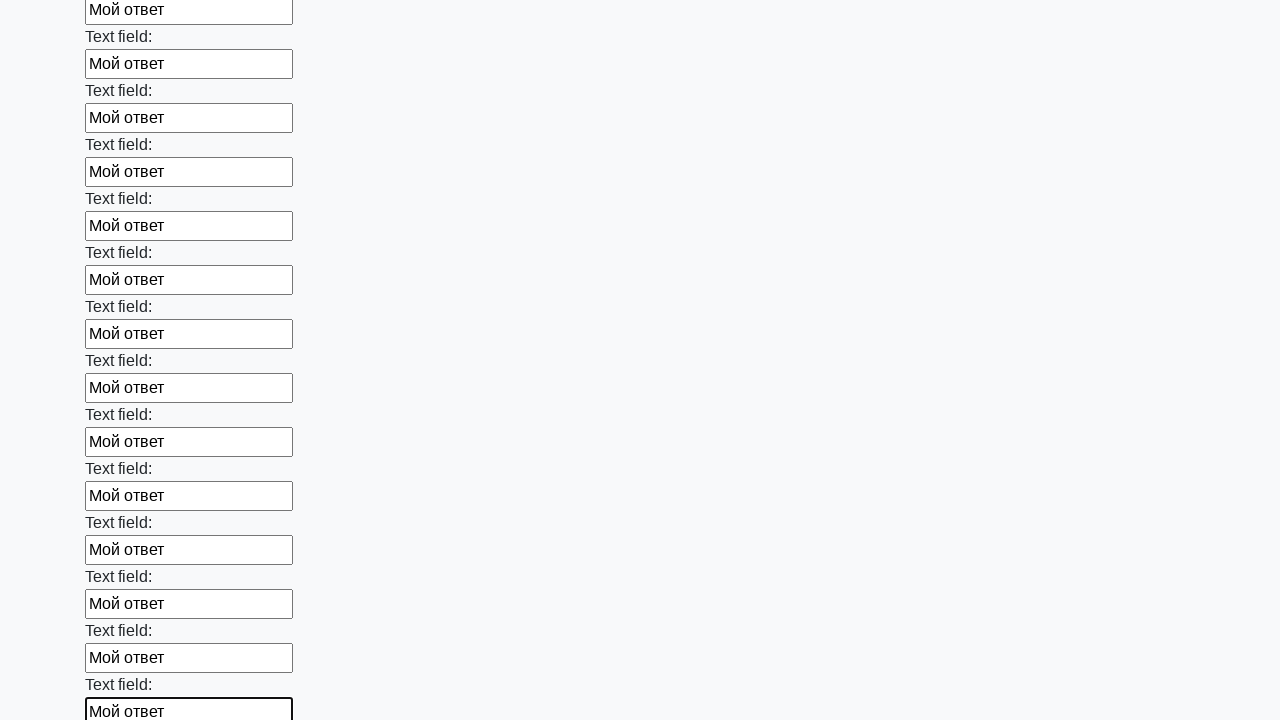

Filled input field with 'Мой ответ' on input >> nth=74
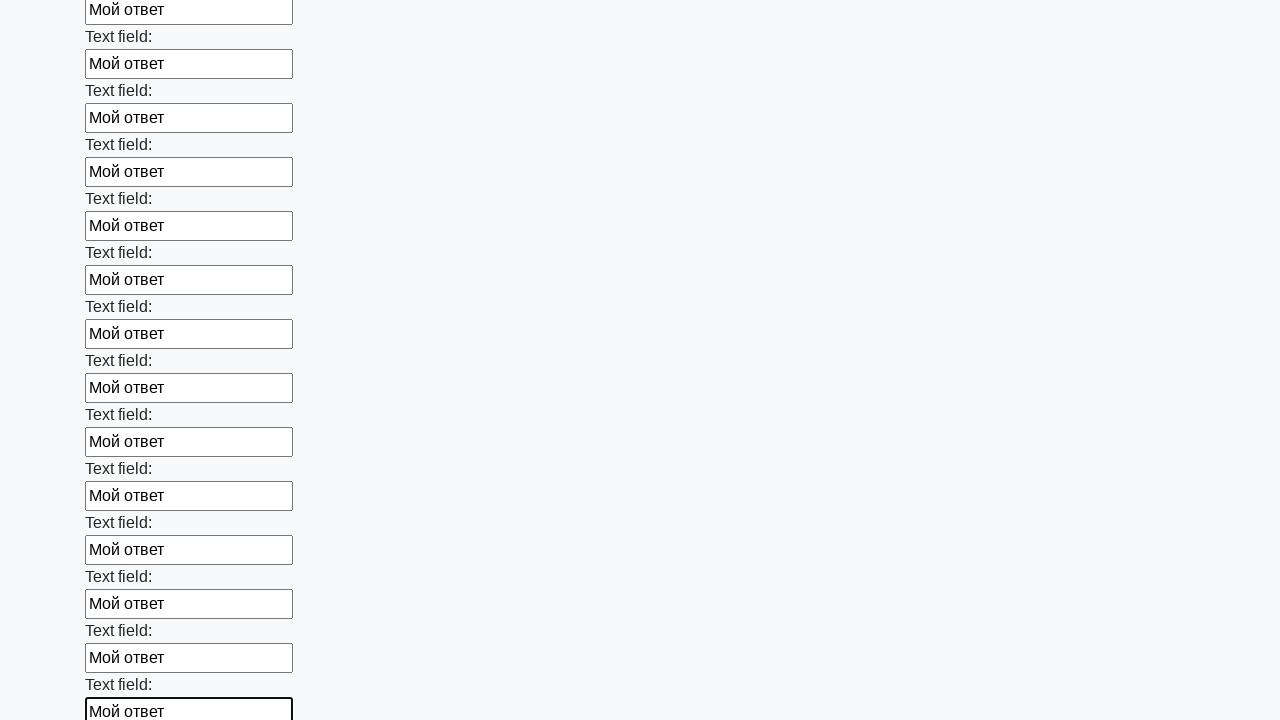

Filled input field with 'Мой ответ' on input >> nth=75
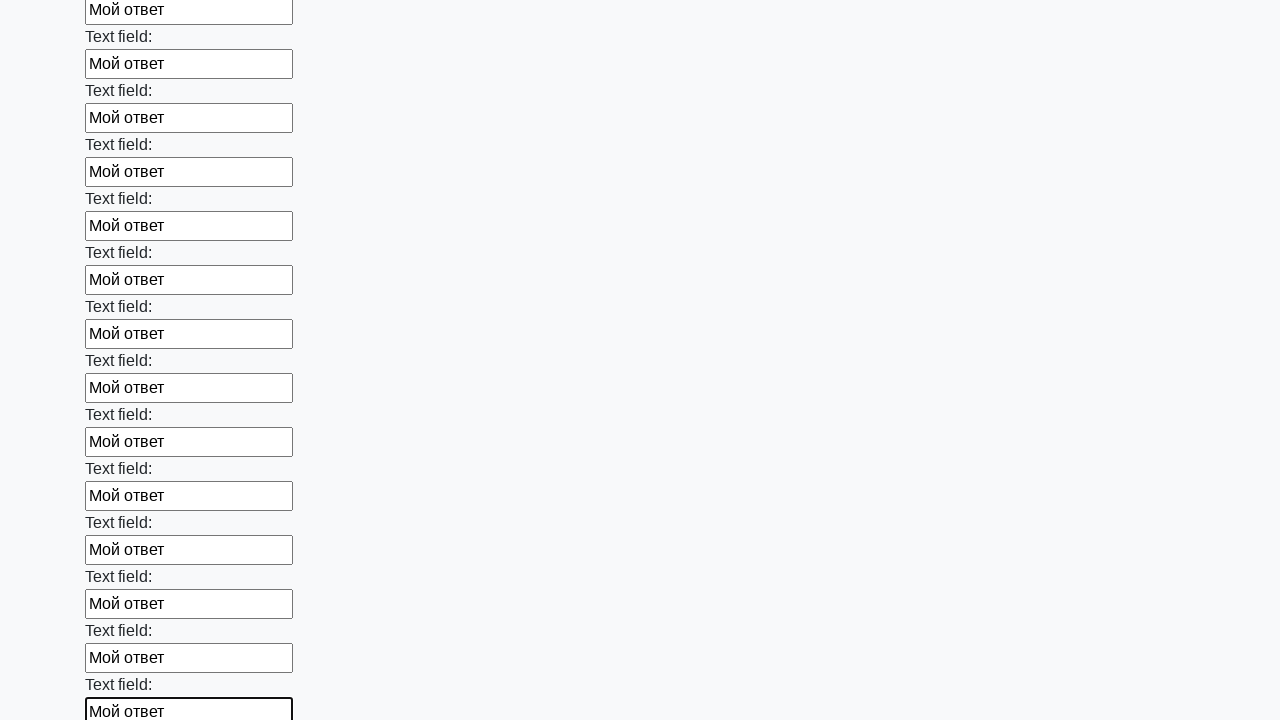

Filled input field with 'Мой ответ' on input >> nth=76
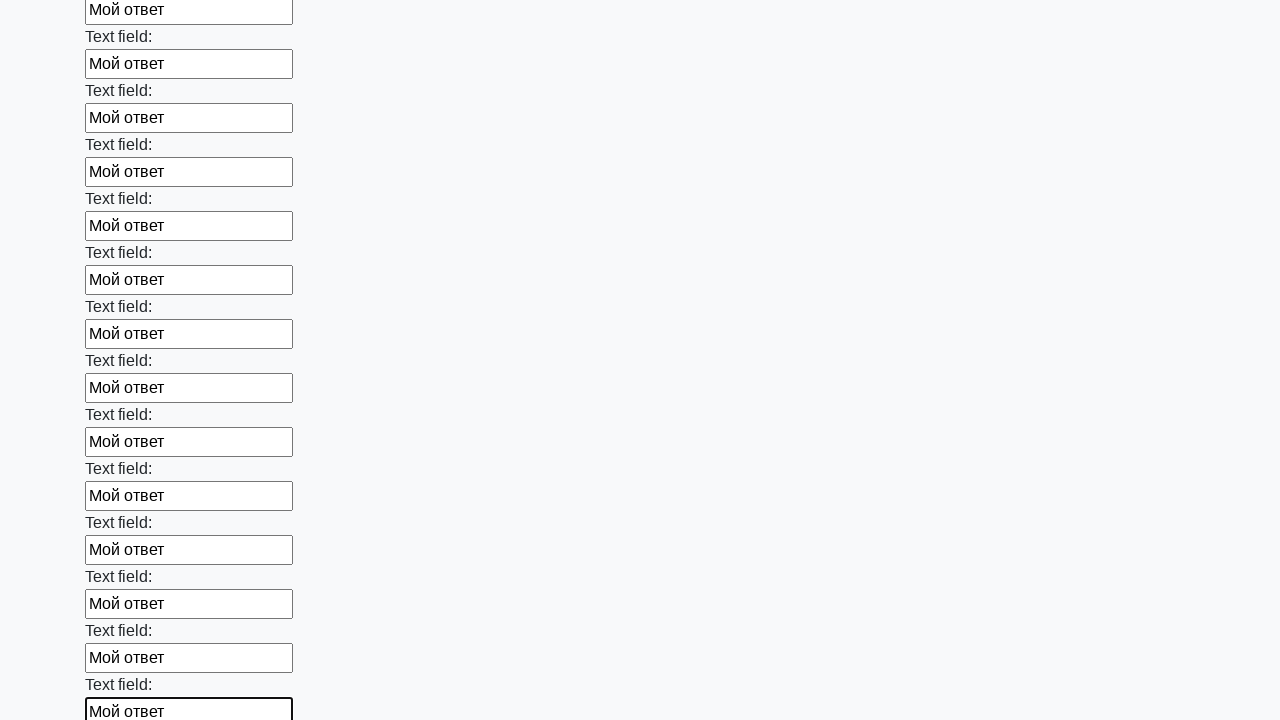

Filled input field with 'Мой ответ' on input >> nth=77
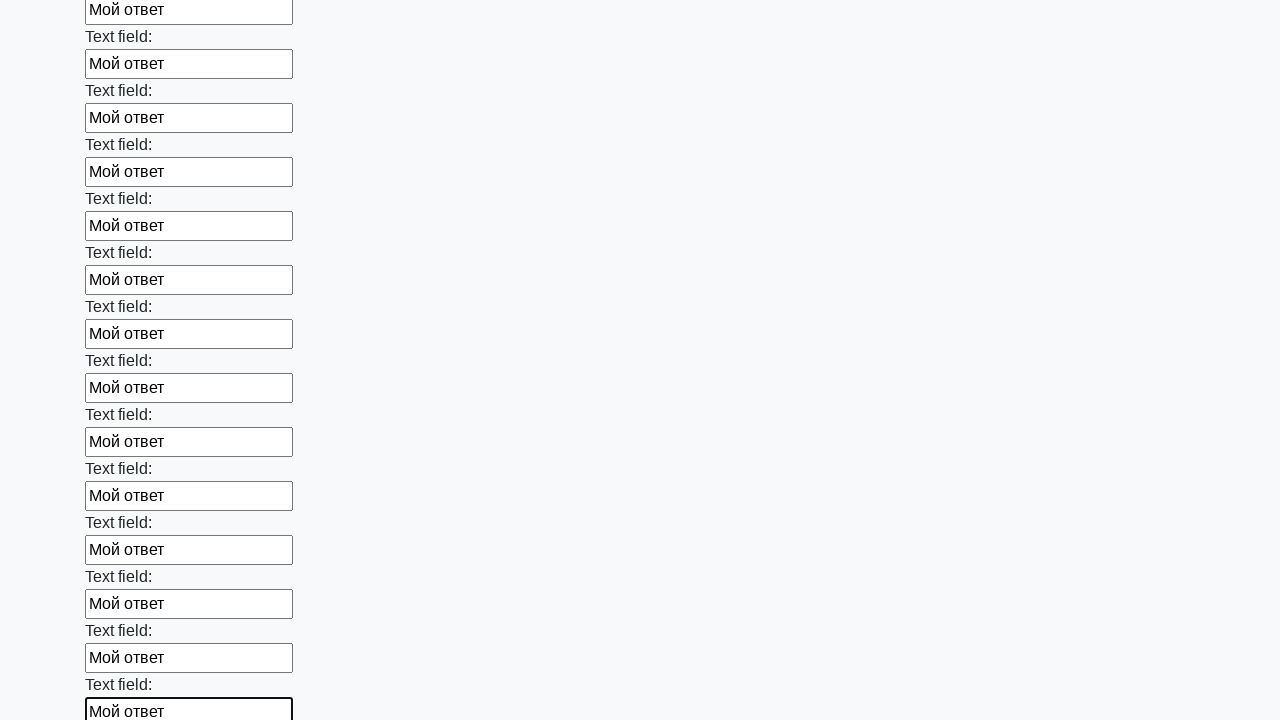

Filled input field with 'Мой ответ' on input >> nth=78
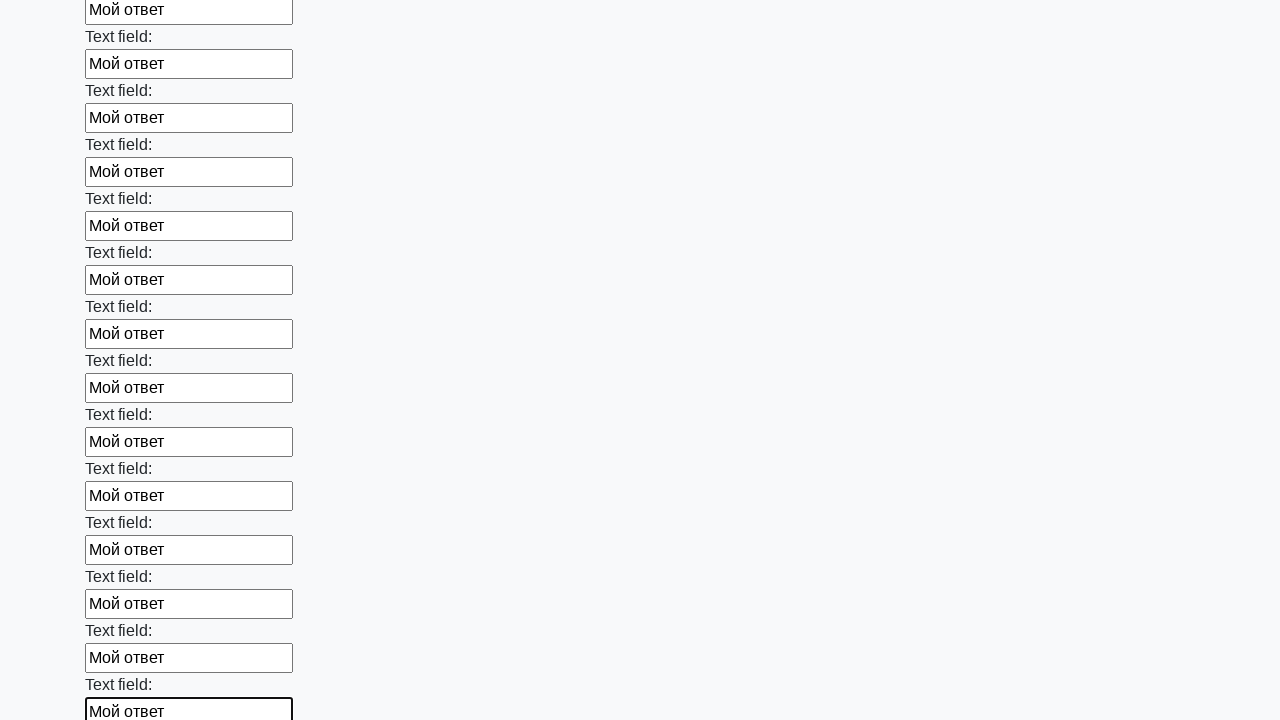

Filled input field with 'Мой ответ' on input >> nth=79
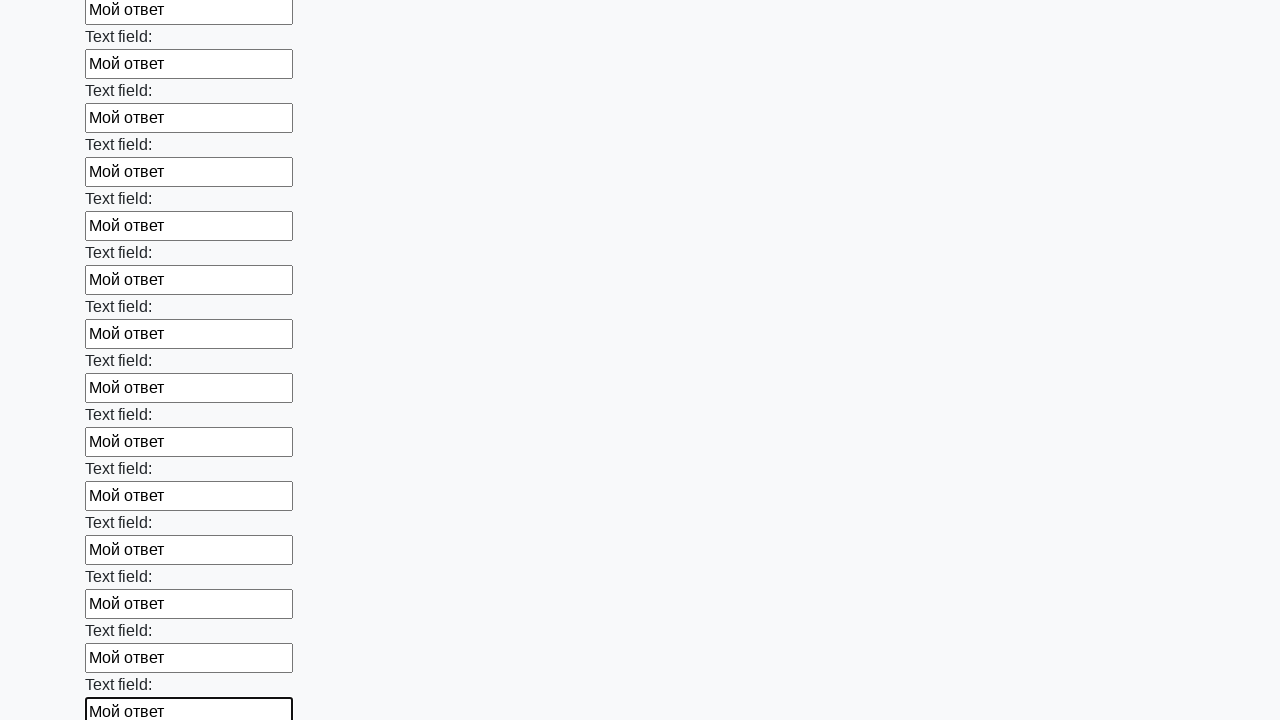

Filled input field with 'Мой ответ' on input >> nth=80
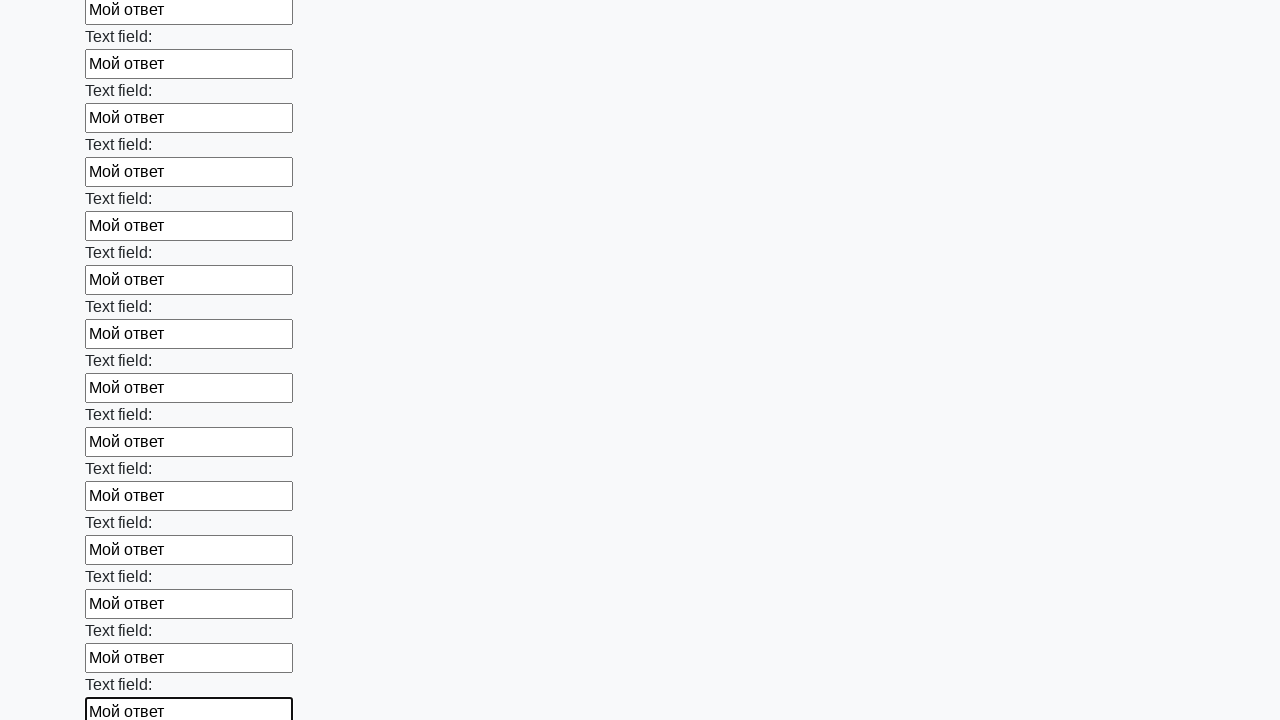

Filled input field with 'Мой ответ' on input >> nth=81
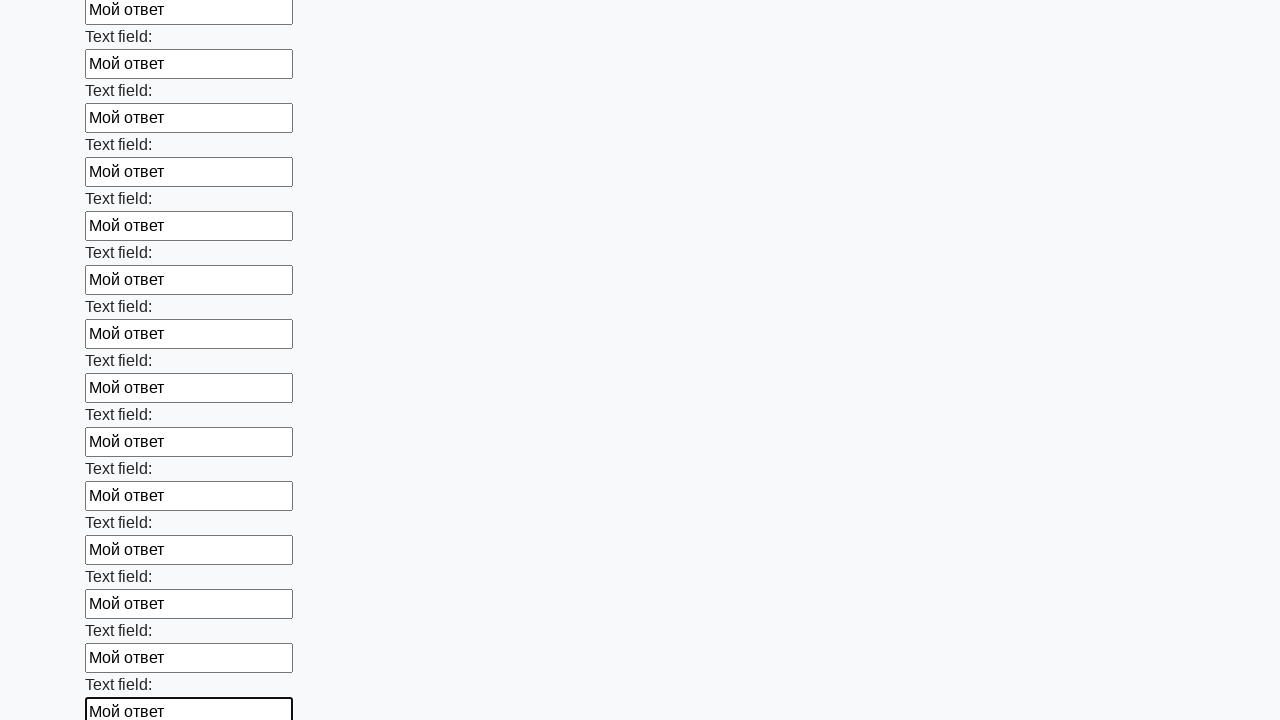

Filled input field with 'Мой ответ' on input >> nth=82
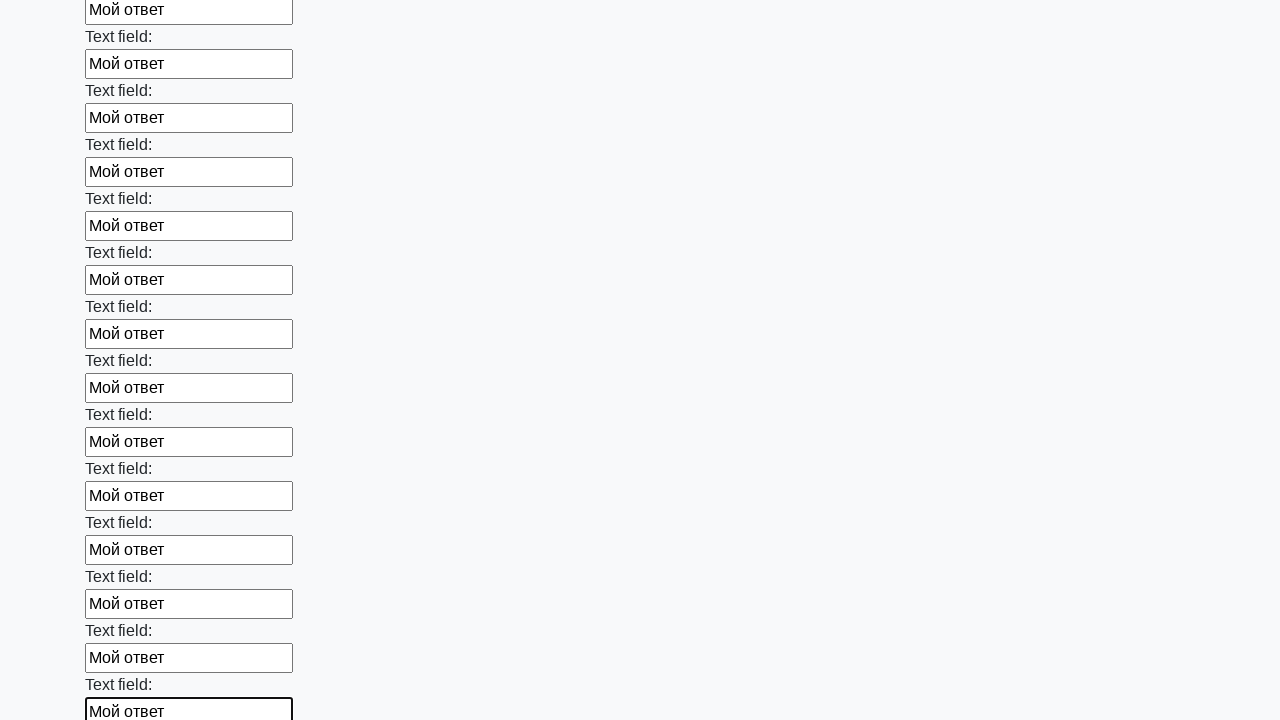

Filled input field with 'Мой ответ' on input >> nth=83
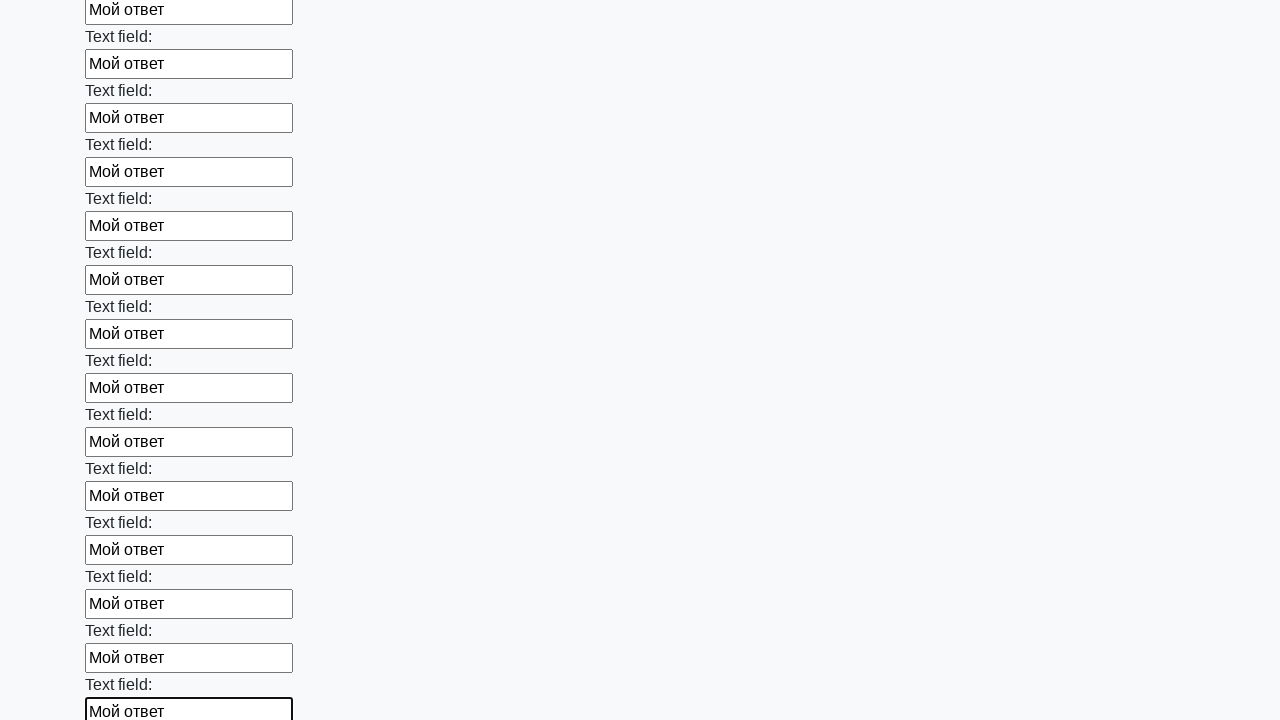

Filled input field with 'Мой ответ' on input >> nth=84
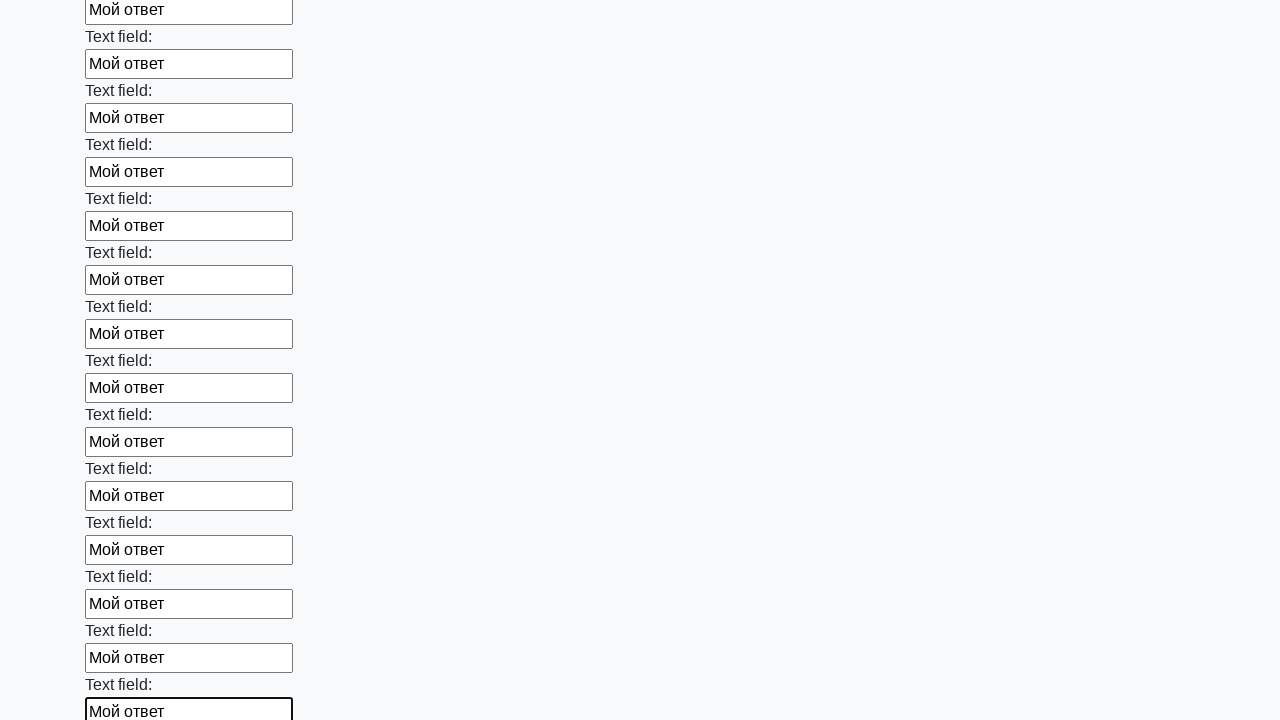

Filled input field with 'Мой ответ' on input >> nth=85
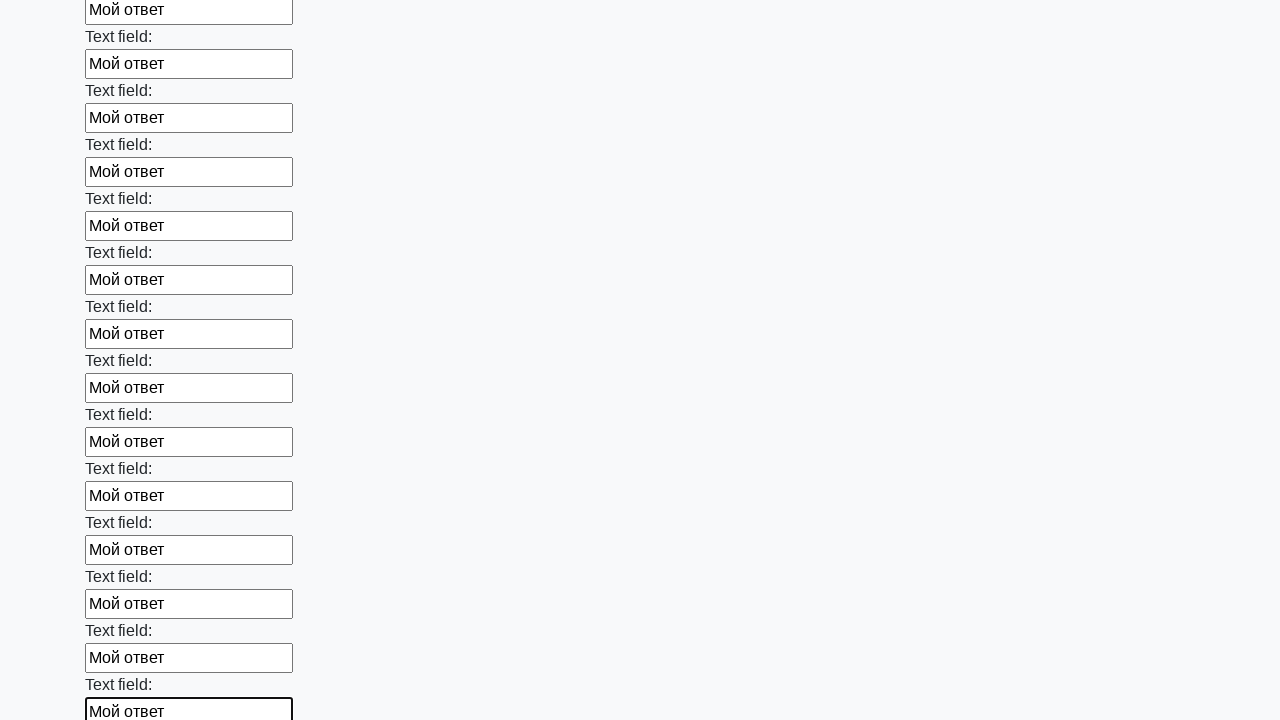

Filled input field with 'Мой ответ' on input >> nth=86
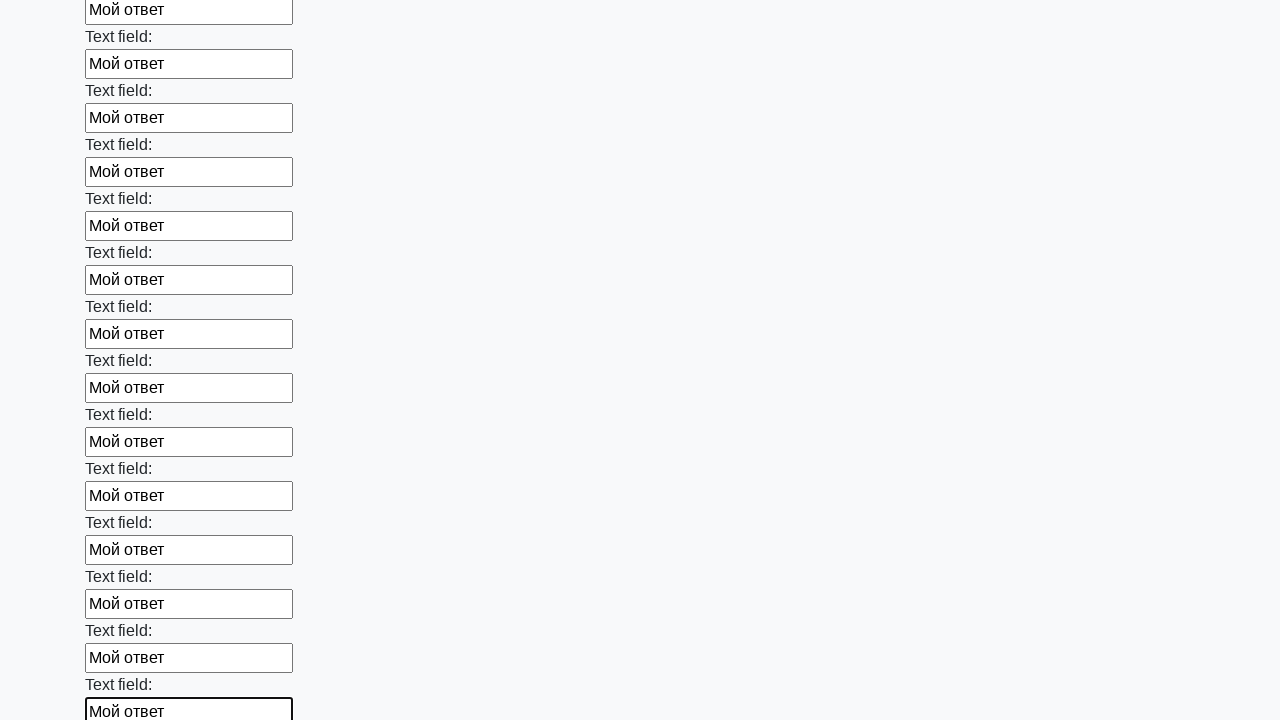

Filled input field with 'Мой ответ' on input >> nth=87
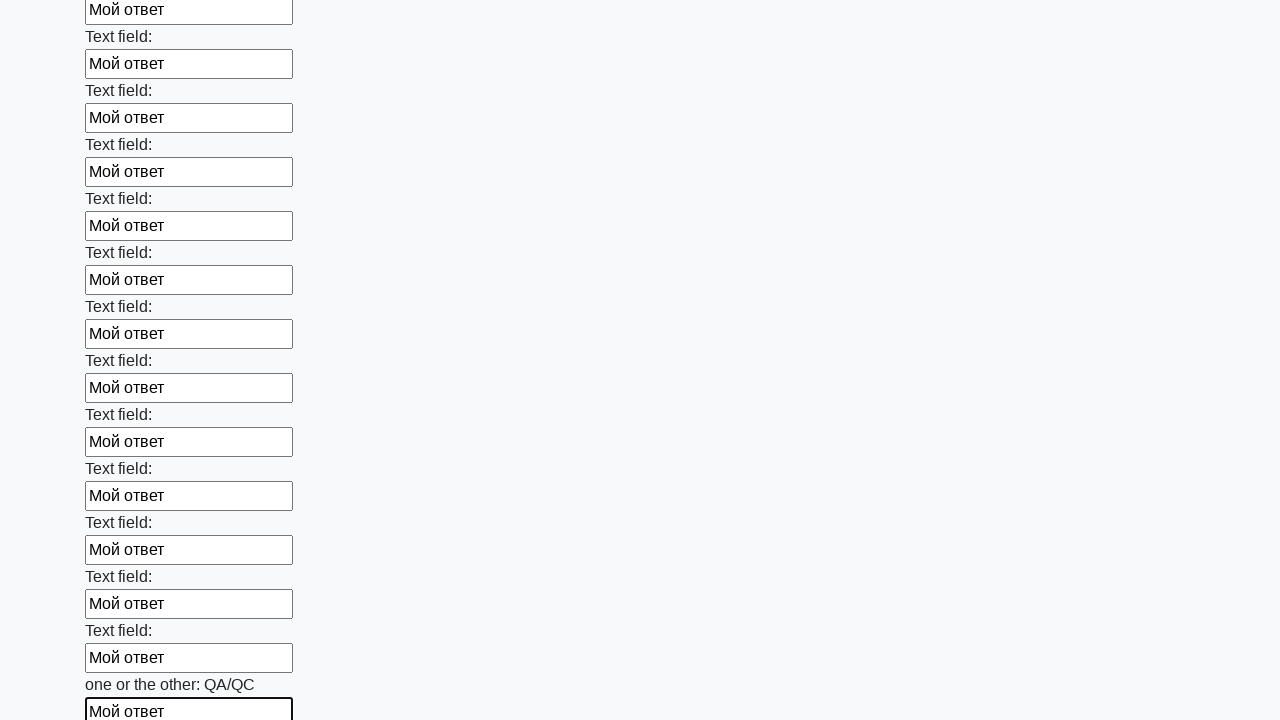

Filled input field with 'Мой ответ' on input >> nth=88
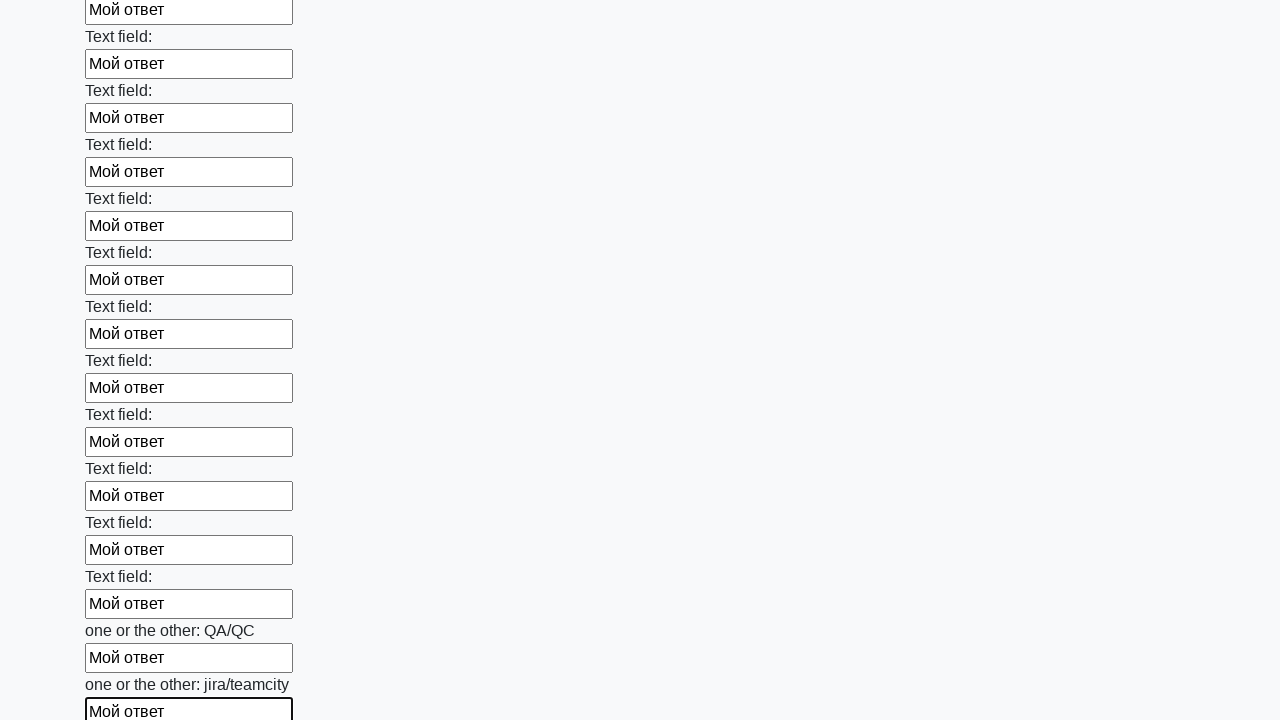

Filled input field with 'Мой ответ' on input >> nth=89
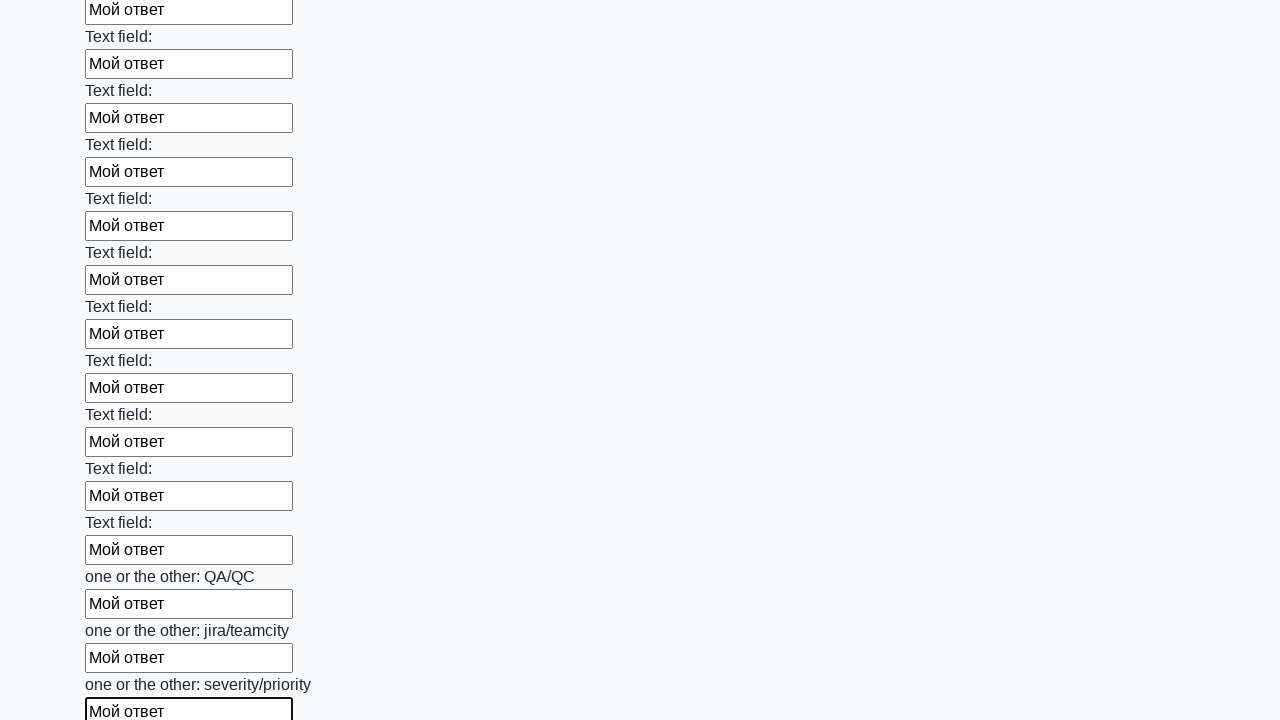

Filled input field with 'Мой ответ' on input >> nth=90
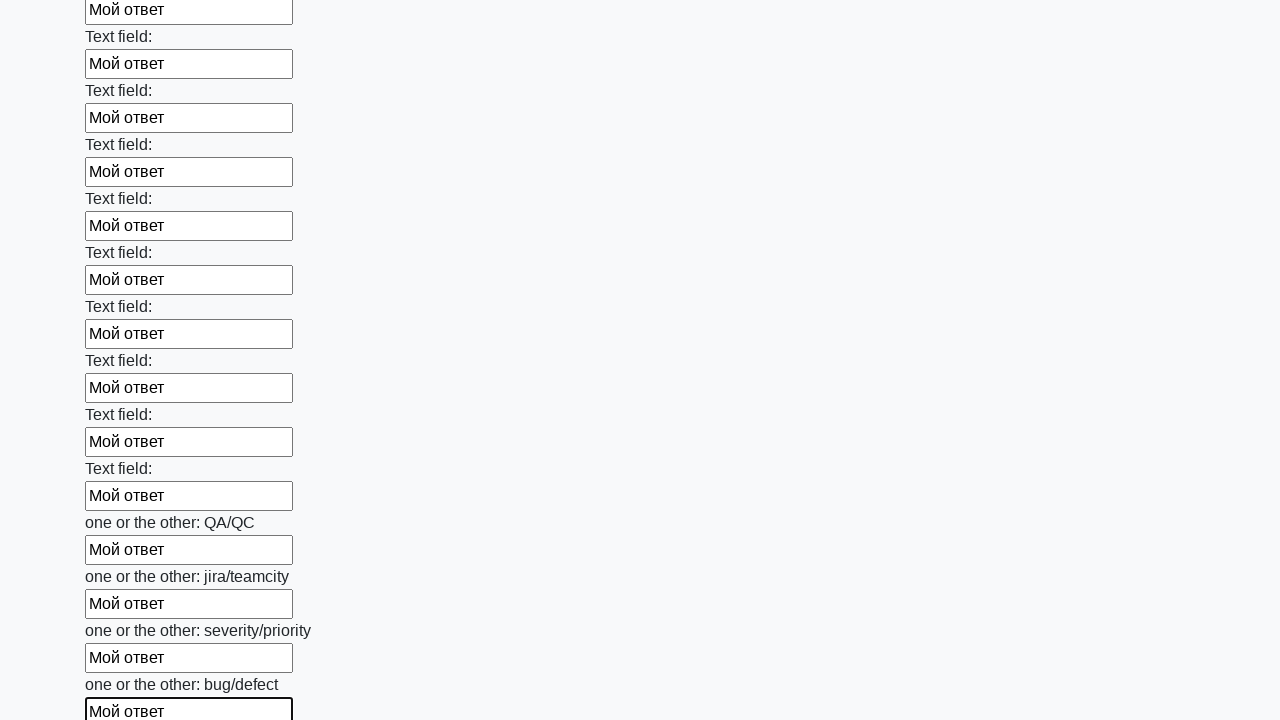

Filled input field with 'Мой ответ' on input >> nth=91
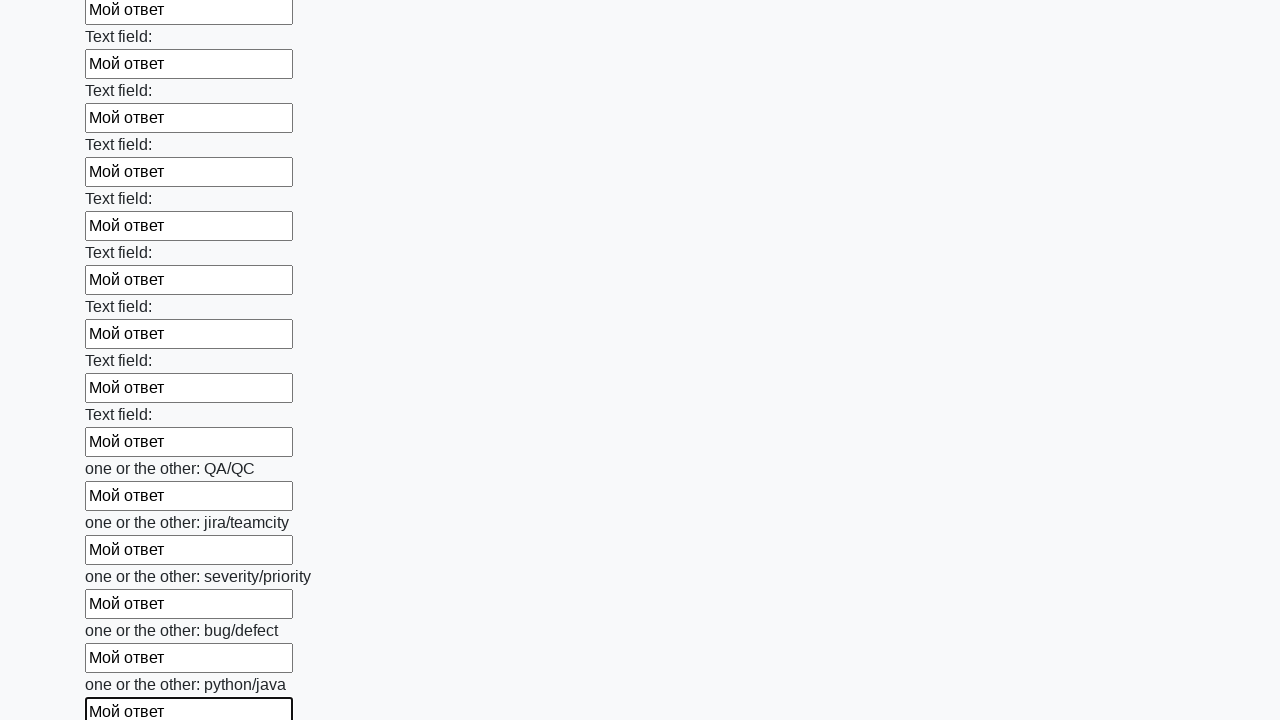

Filled input field with 'Мой ответ' on input >> nth=92
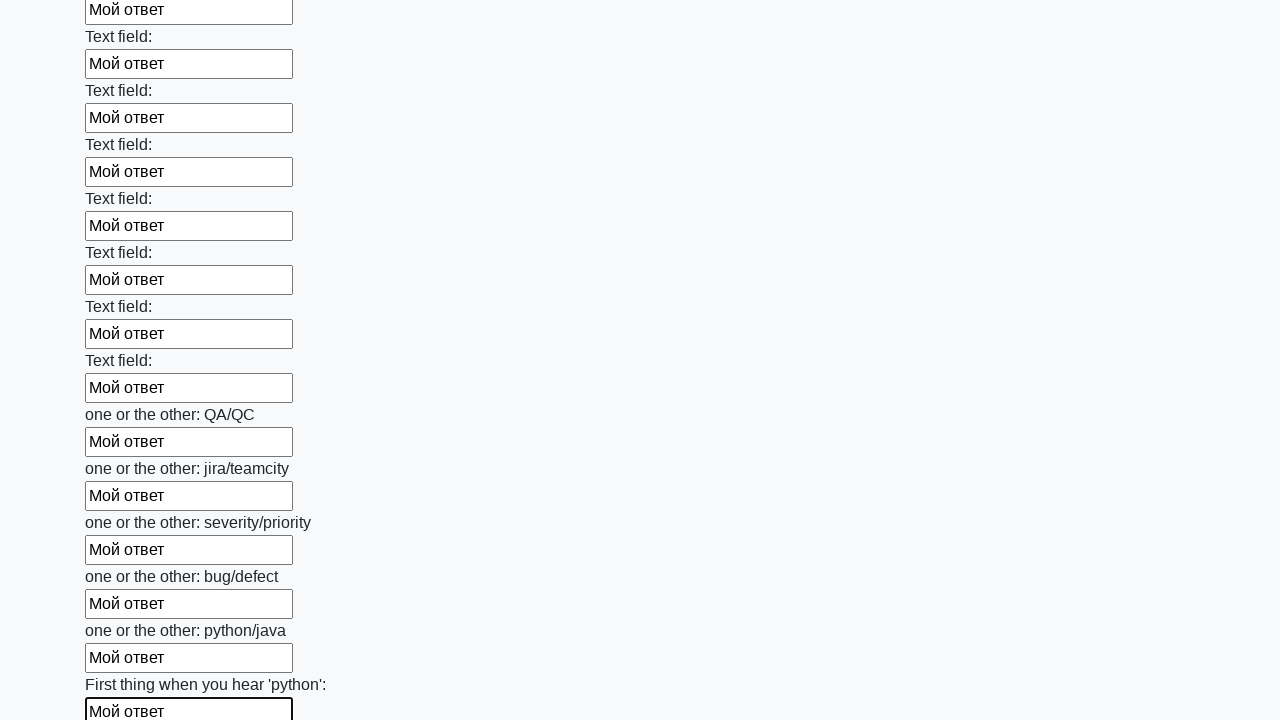

Filled input field with 'Мой ответ' on input >> nth=93
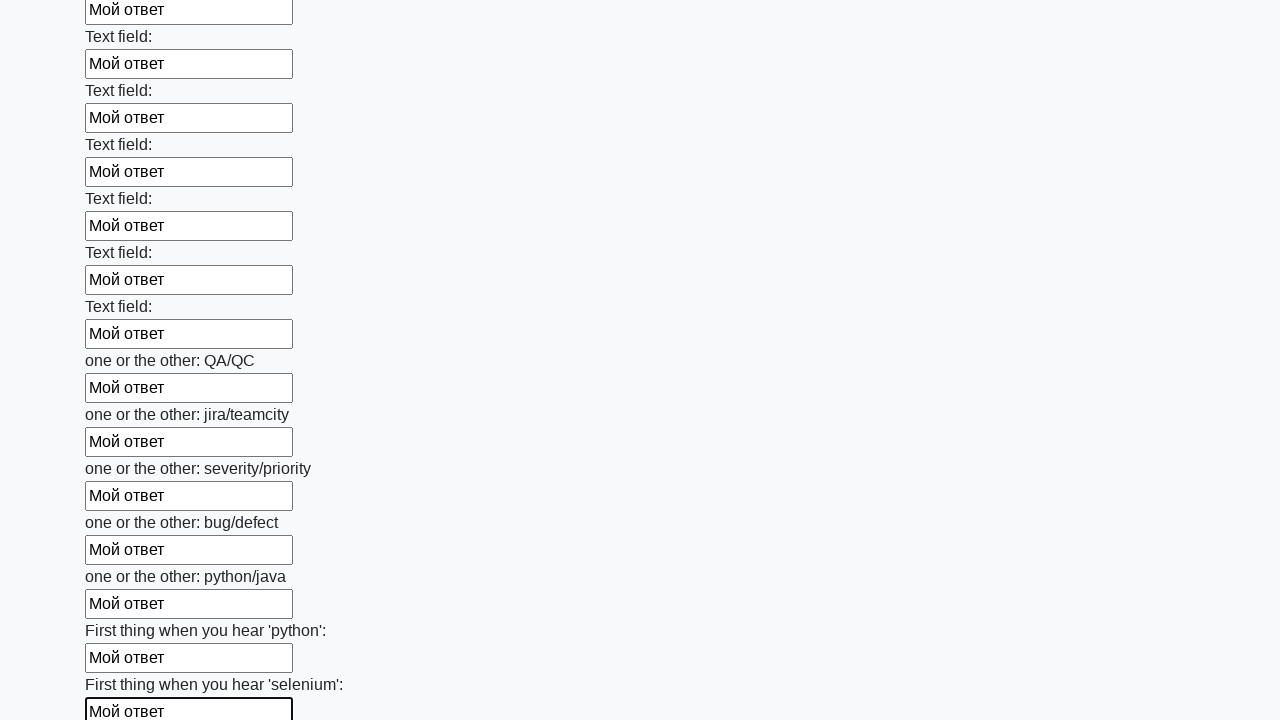

Filled input field with 'Мой ответ' on input >> nth=94
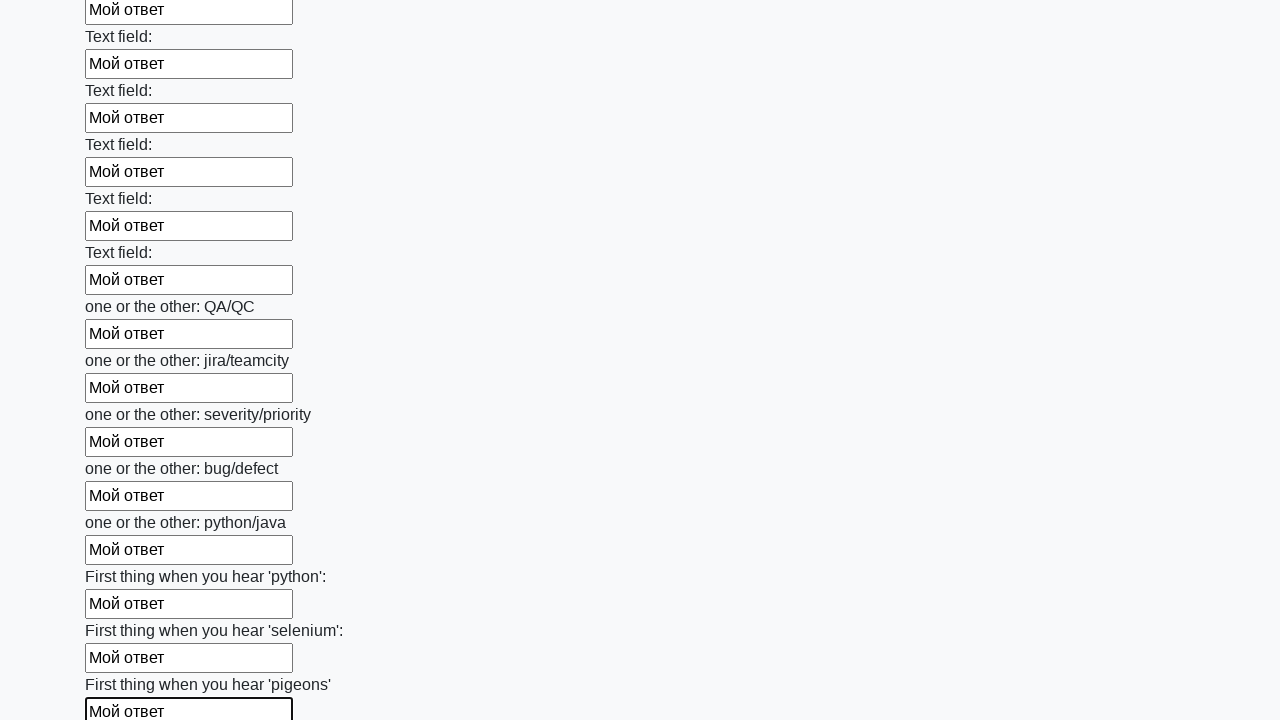

Filled input field with 'Мой ответ' on input >> nth=95
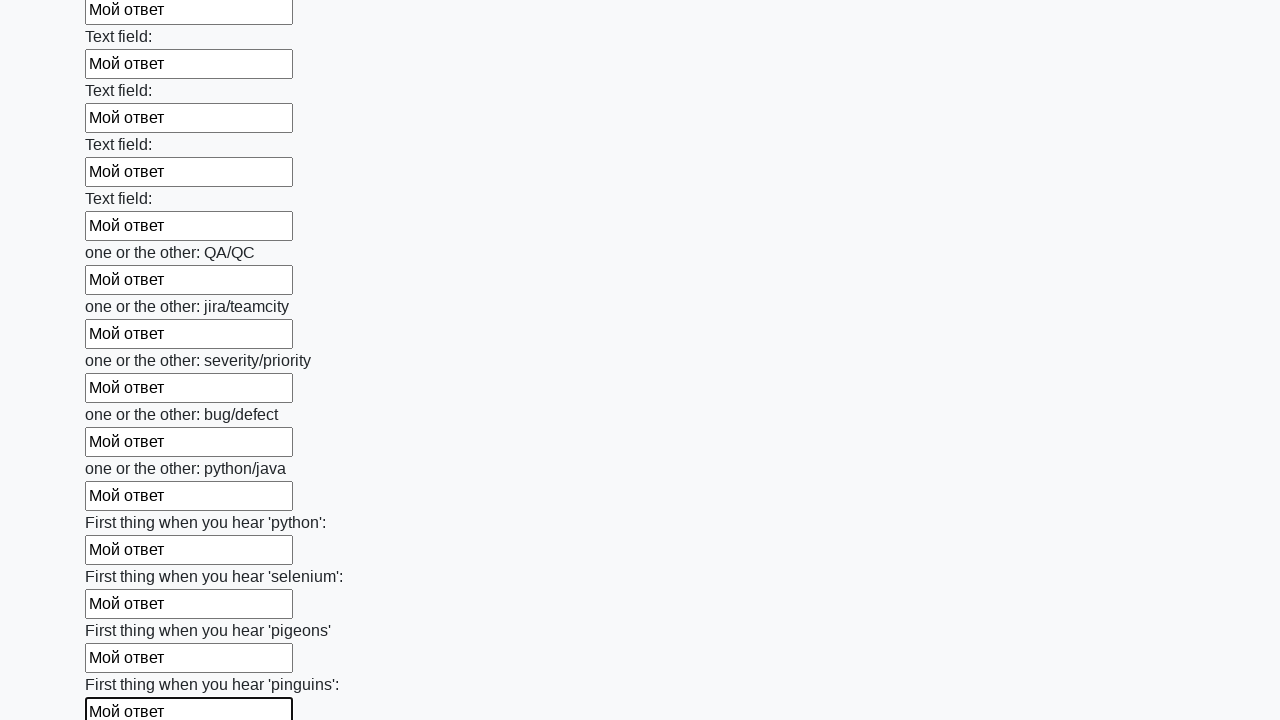

Filled input field with 'Мой ответ' on input >> nth=96
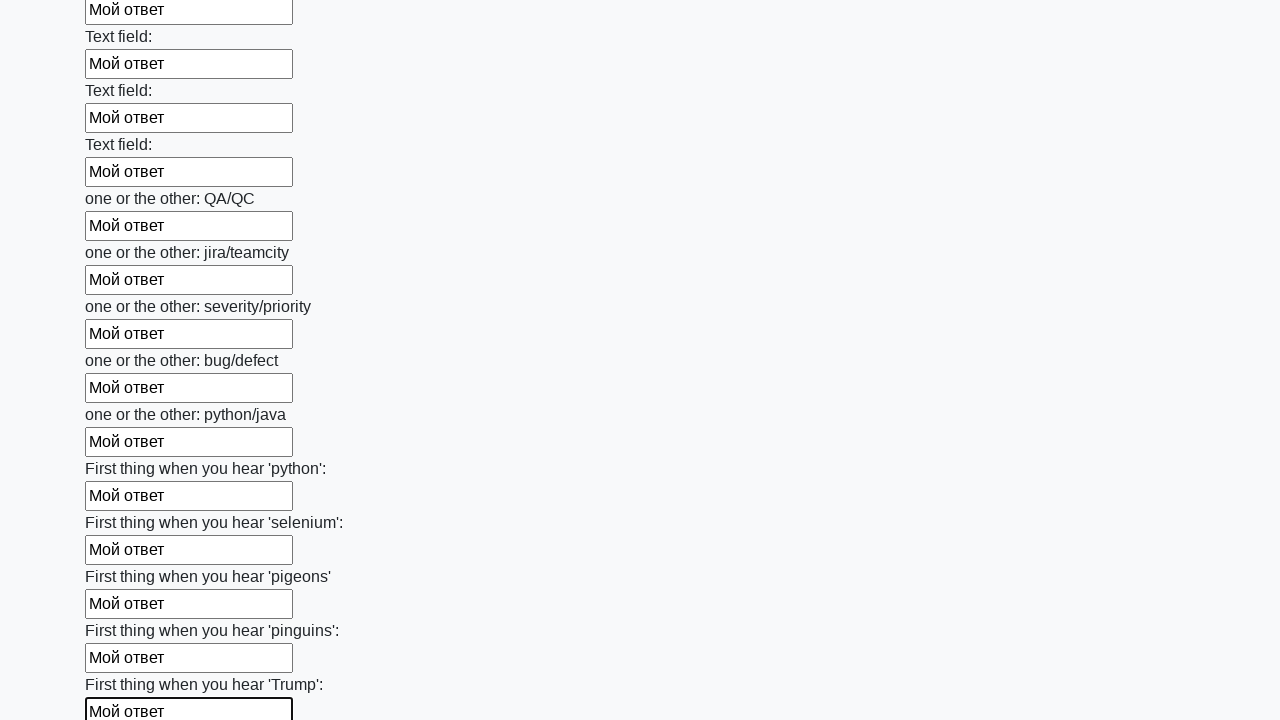

Filled input field with 'Мой ответ' on input >> nth=97
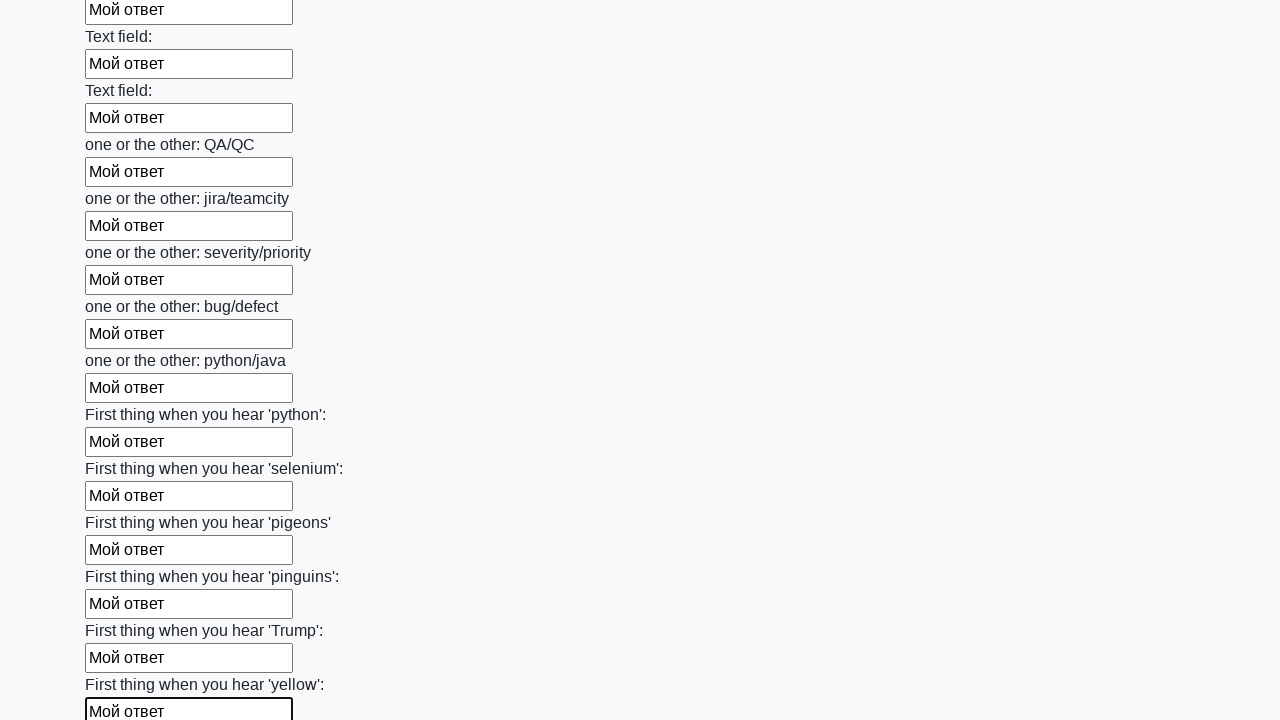

Filled input field with 'Мой ответ' on input >> nth=98
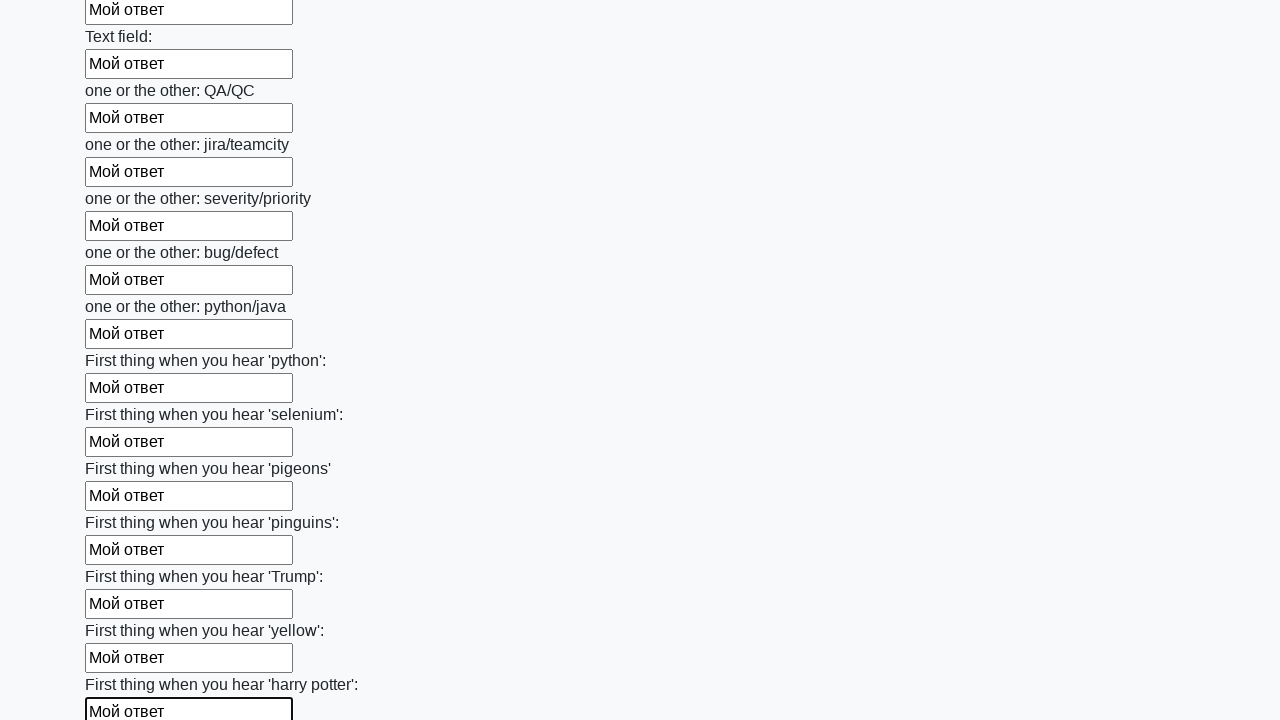

Filled input field with 'Мой ответ' on input >> nth=99
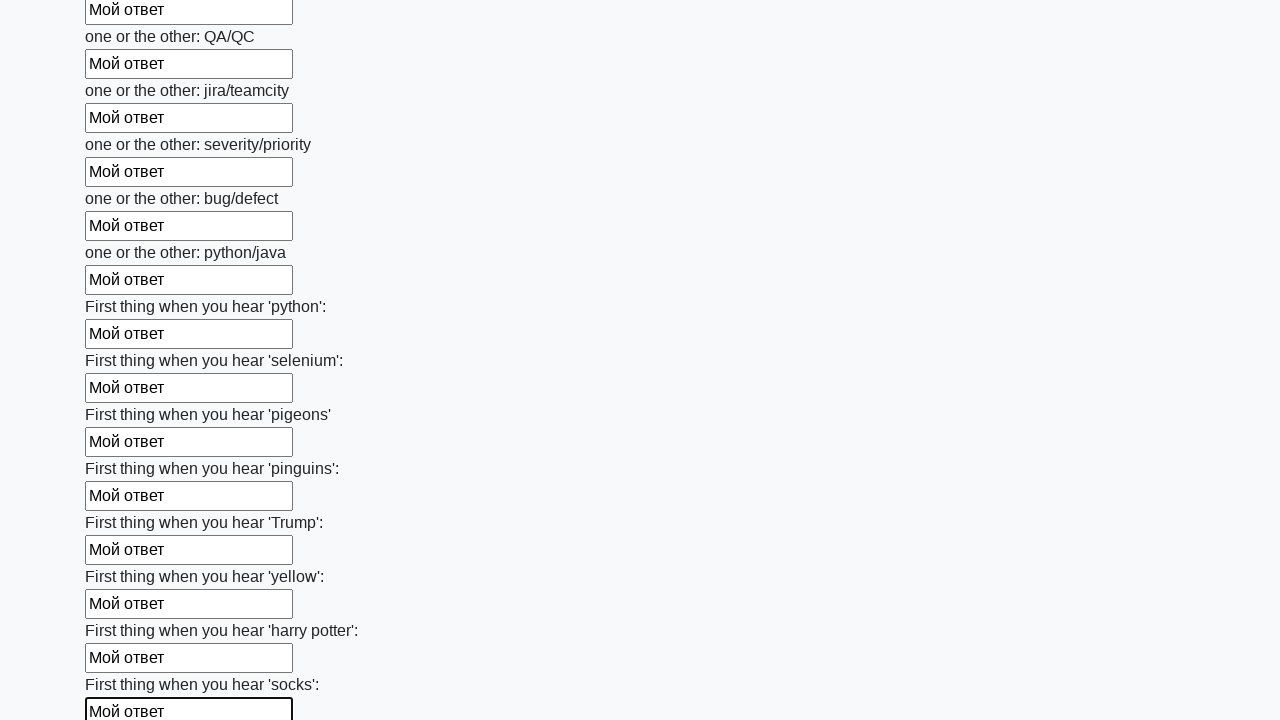

Clicked submit button to submit the form at (123, 611) on button.btn
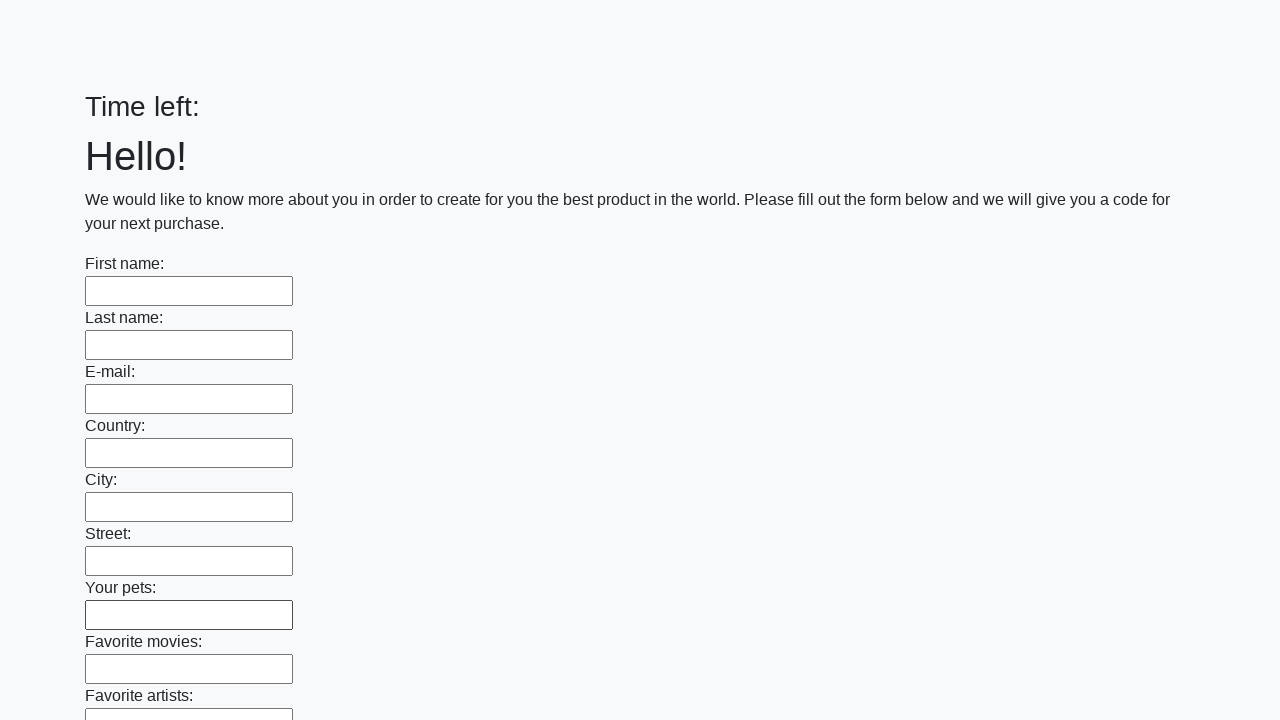

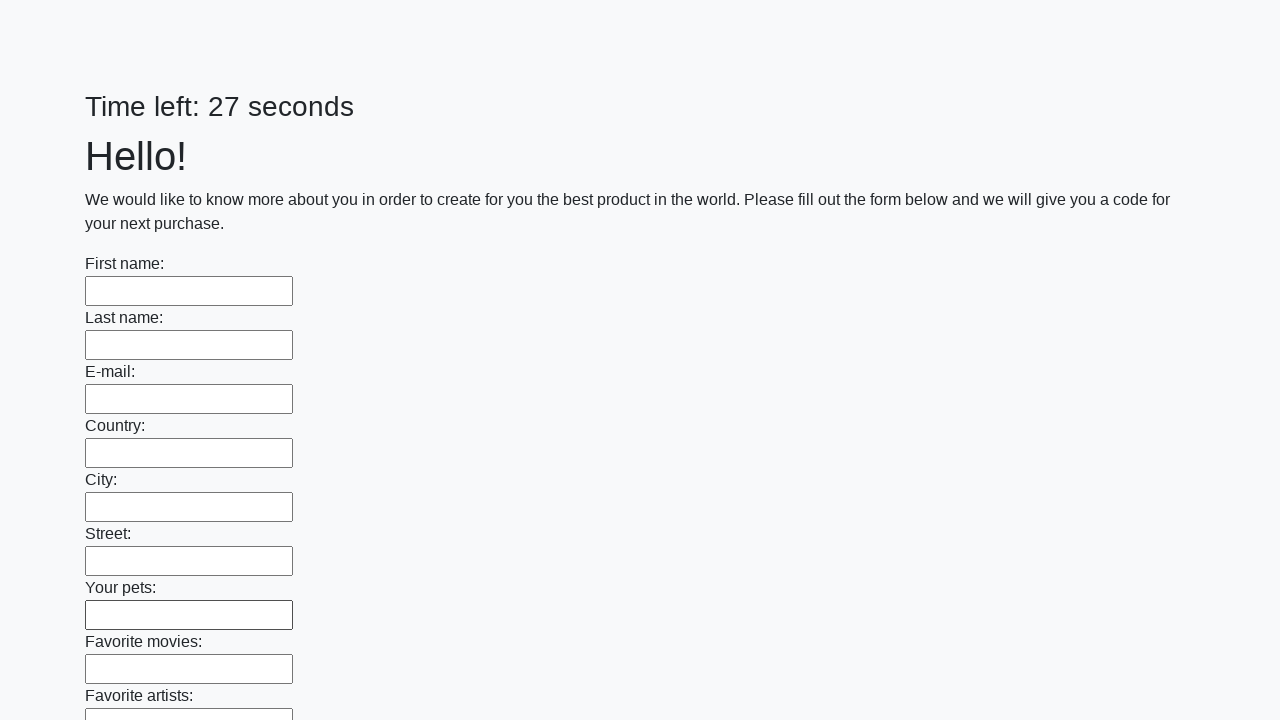